Tests cart capacity by adding 15 products to verify cart can hold many items

Starting URL: https://www.demoblaze.com

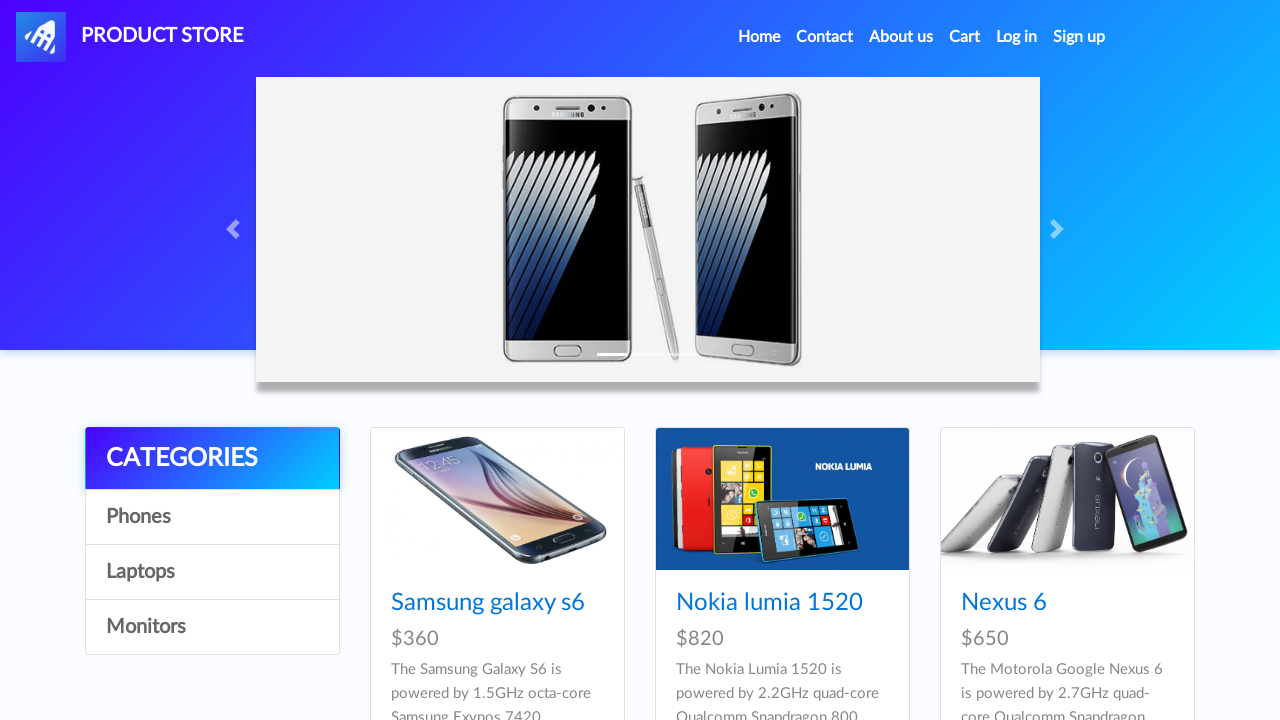

Set up dialog handler to auto-accept alerts
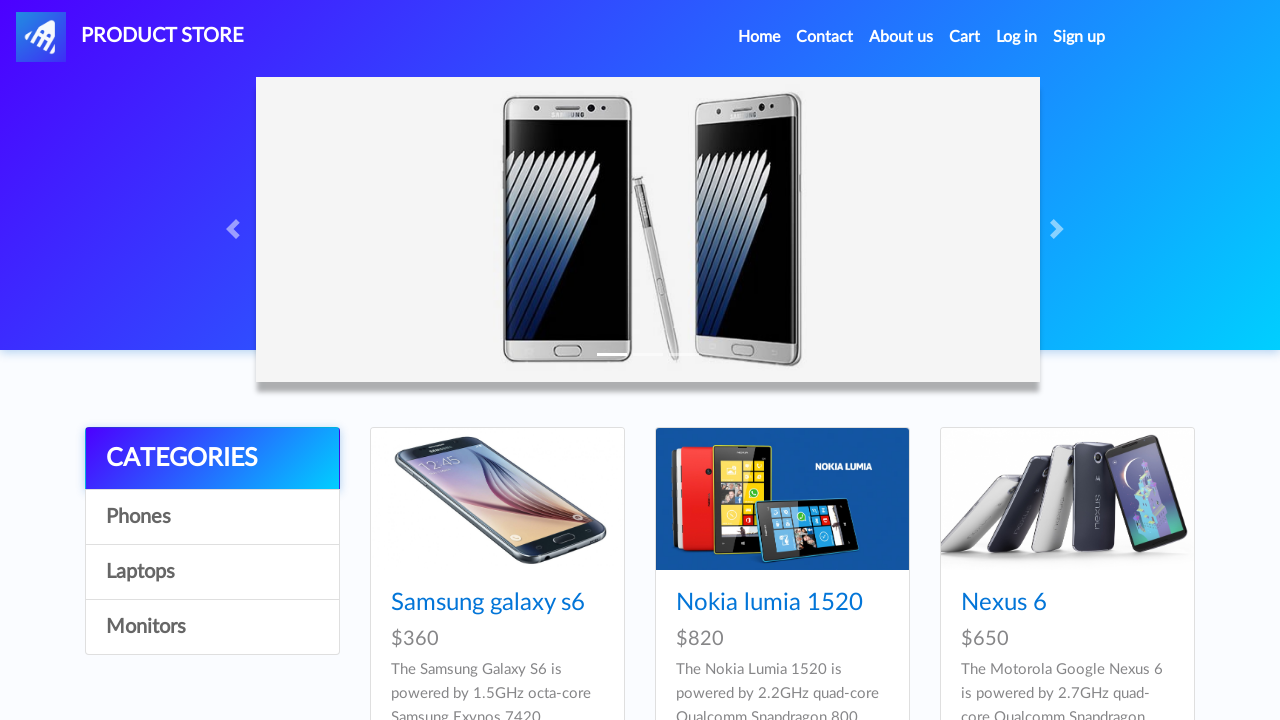

Clicked navbar brand to navigate home (iteration 1/15) at (130, 37) on .navbar-brand
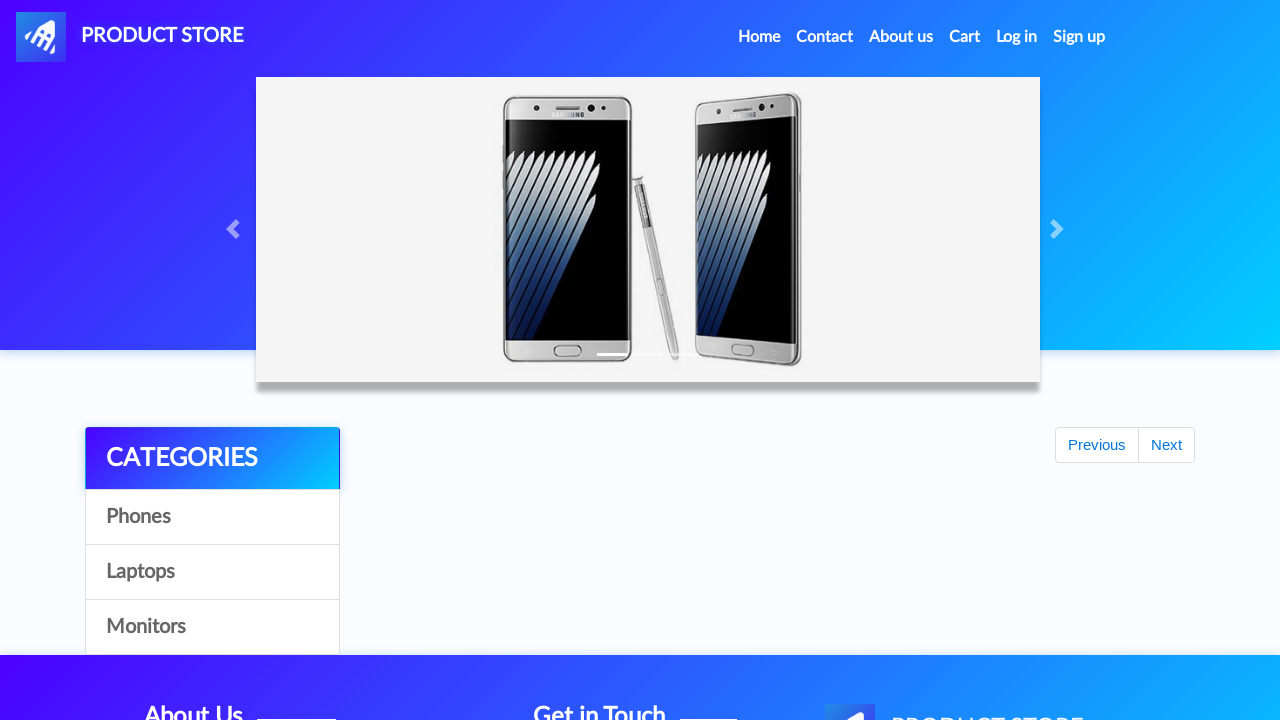

Waited for product cards to load
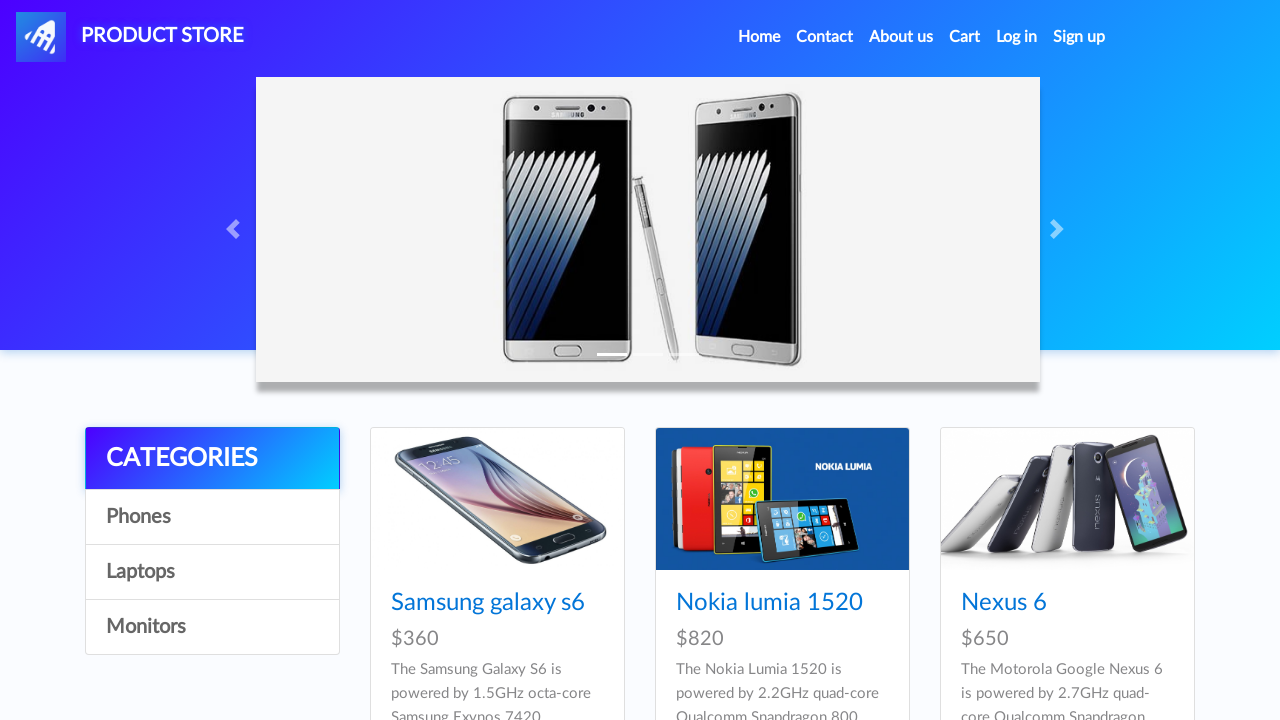

Clicked product 1 to view details at (488, 603) on .card-title a >> nth=0
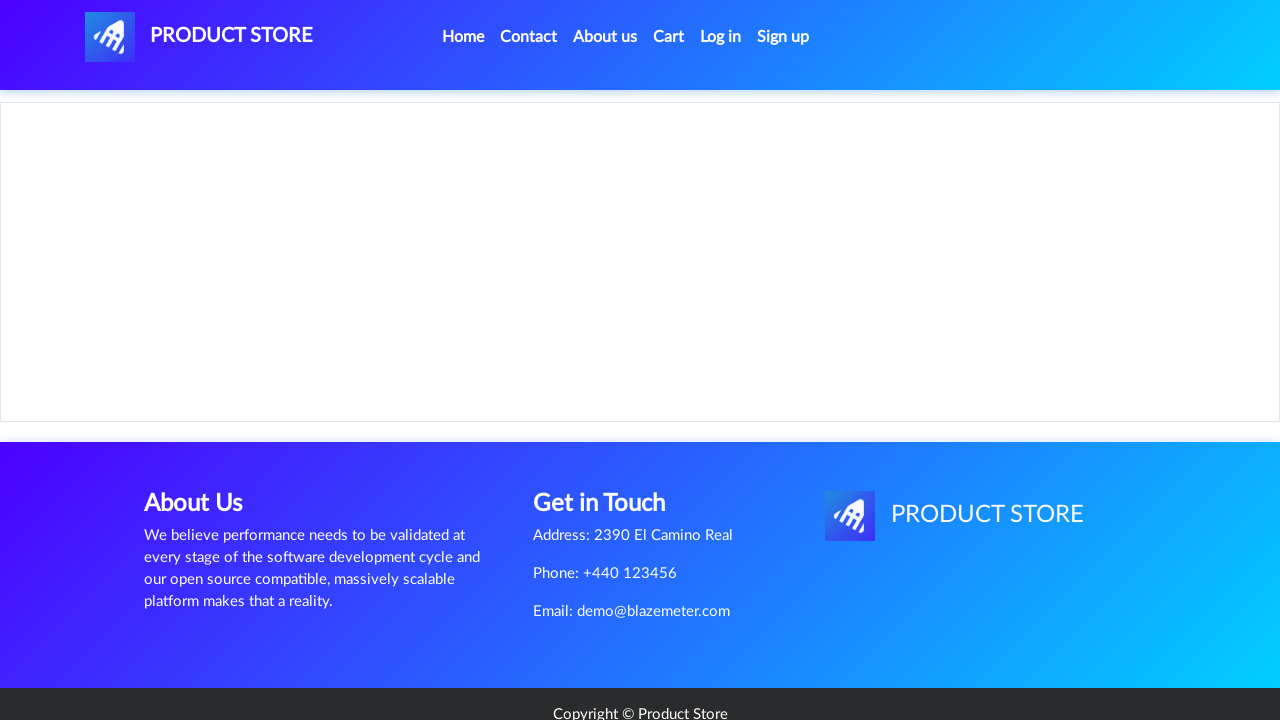

Waited for product content to load
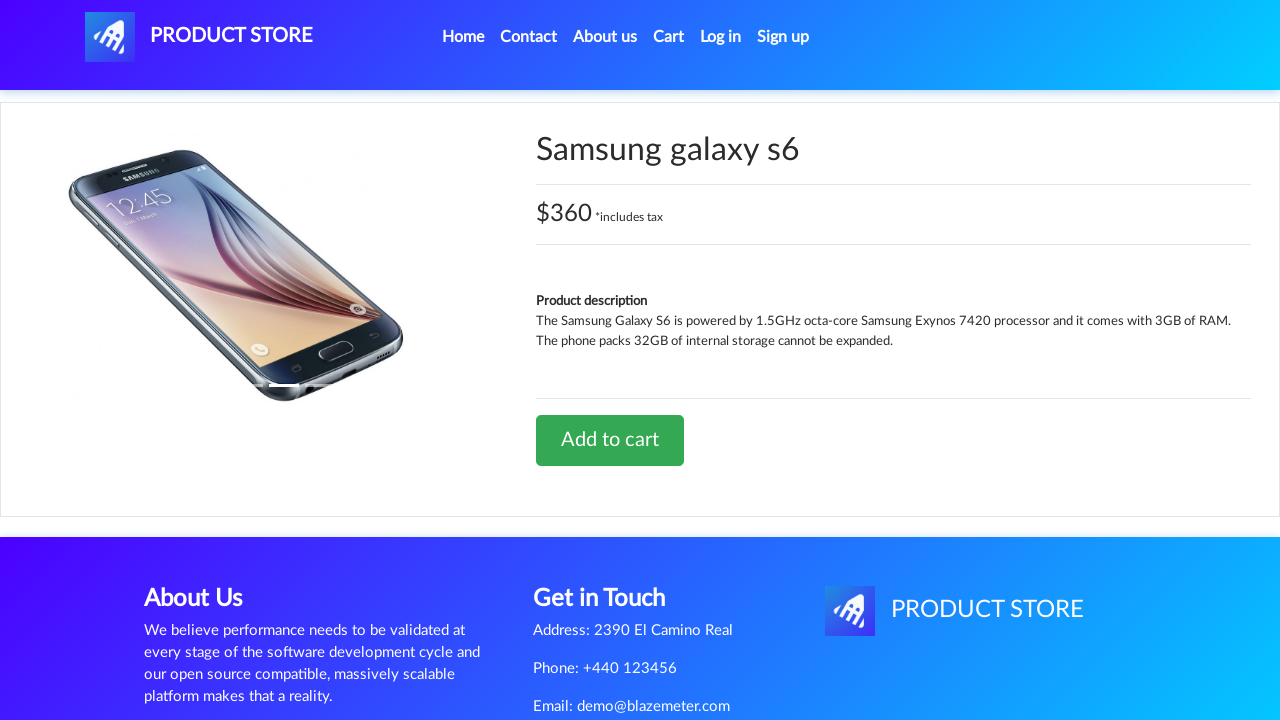

Clicked 'Add to cart' button (product 1/15) at (610, 440) on a:has-text('Add to cart')
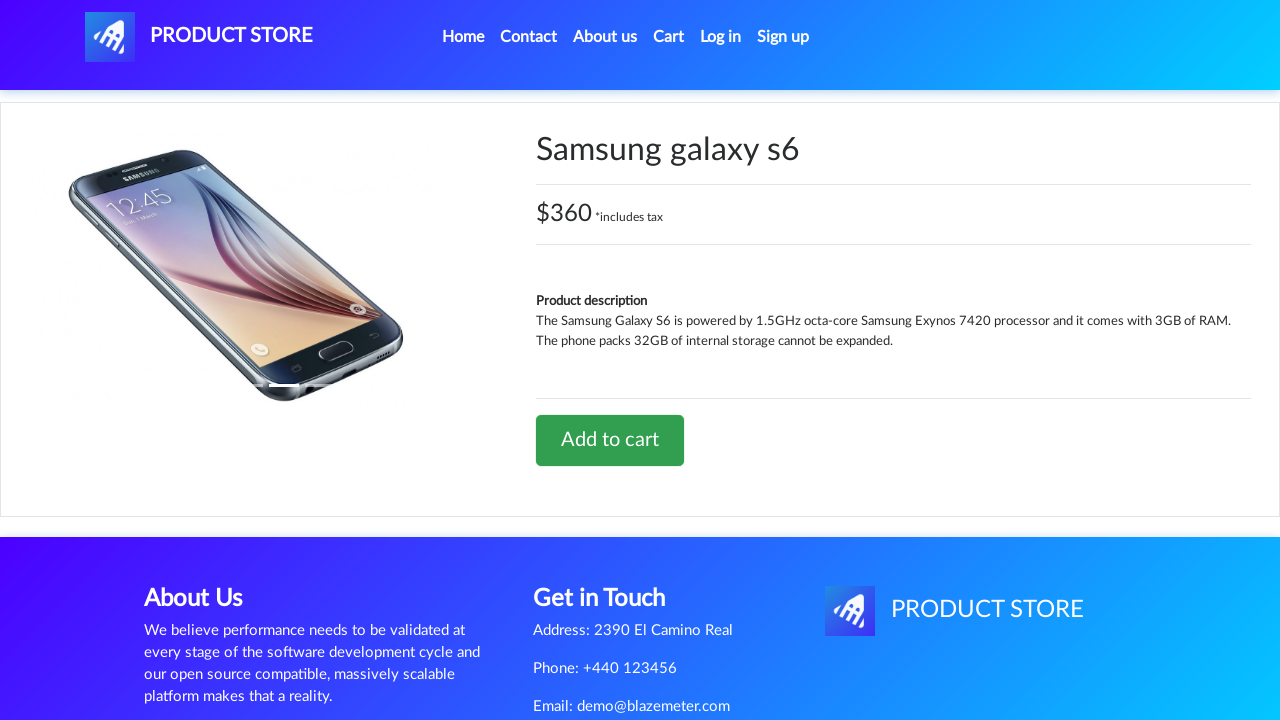

Waited 500ms for cart to update
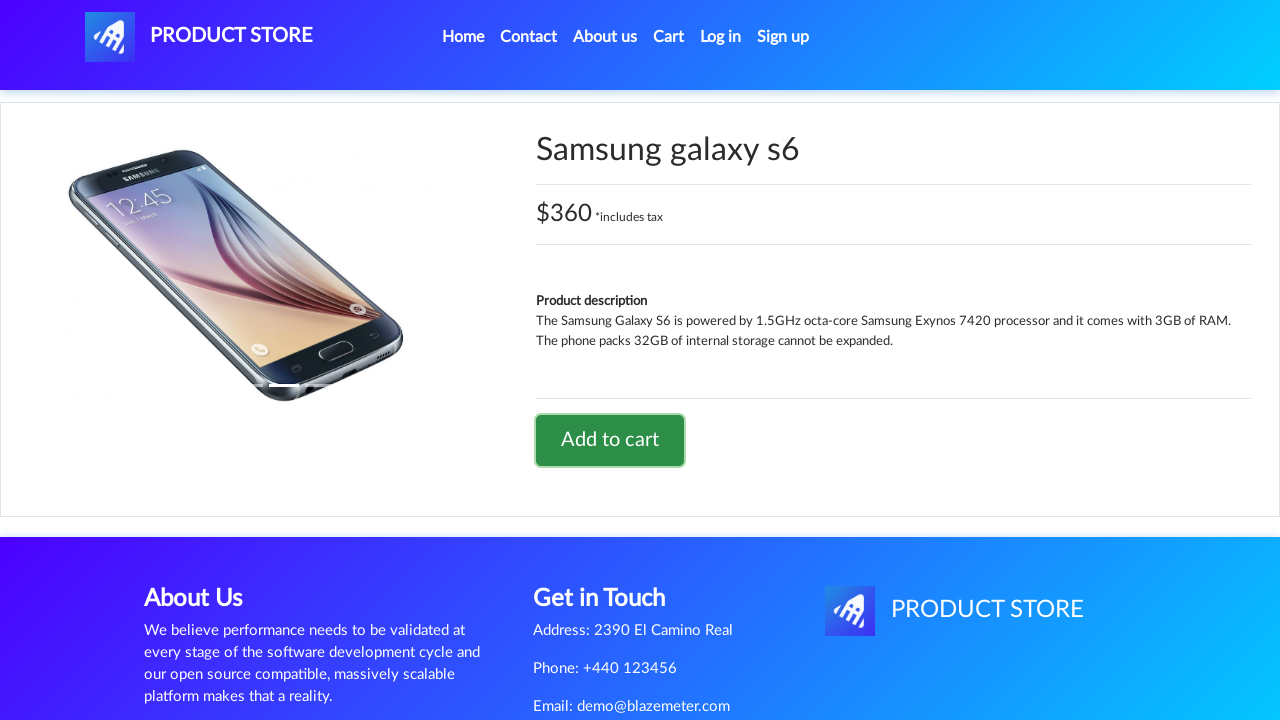

Clicked navbar brand to navigate home (iteration 2/15) at (199, 37) on .navbar-brand
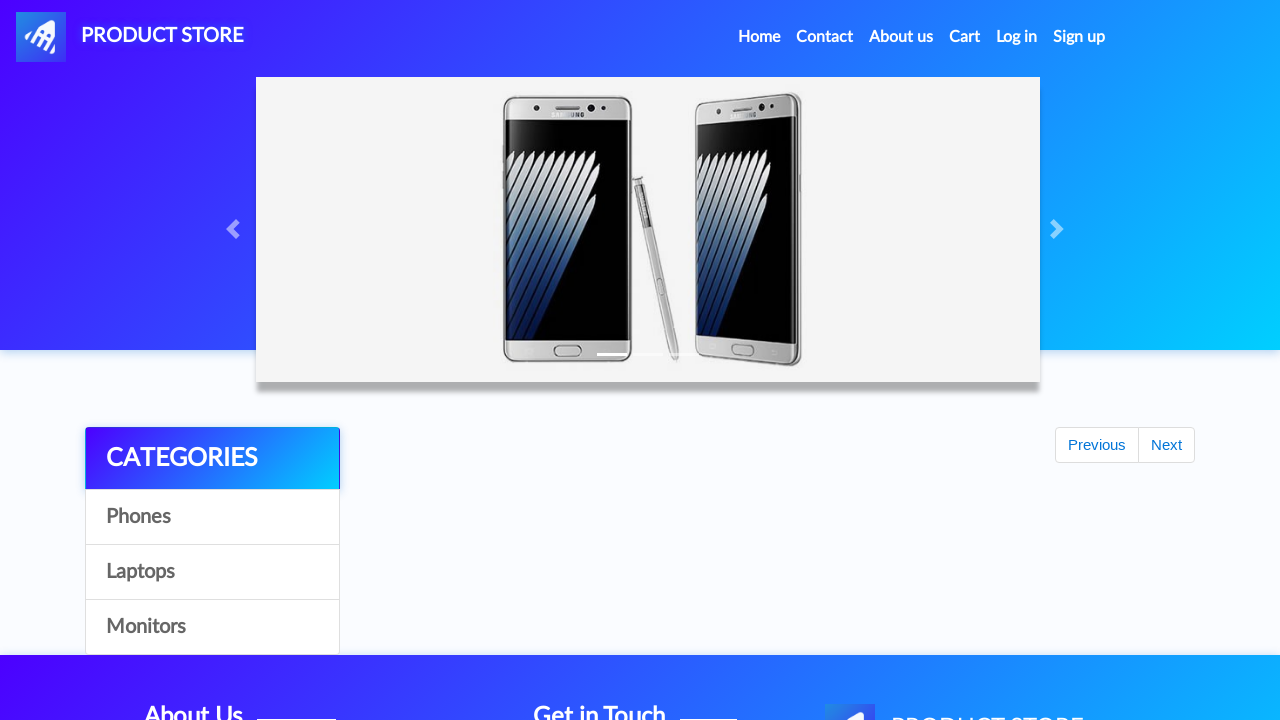

Waited for product cards to load
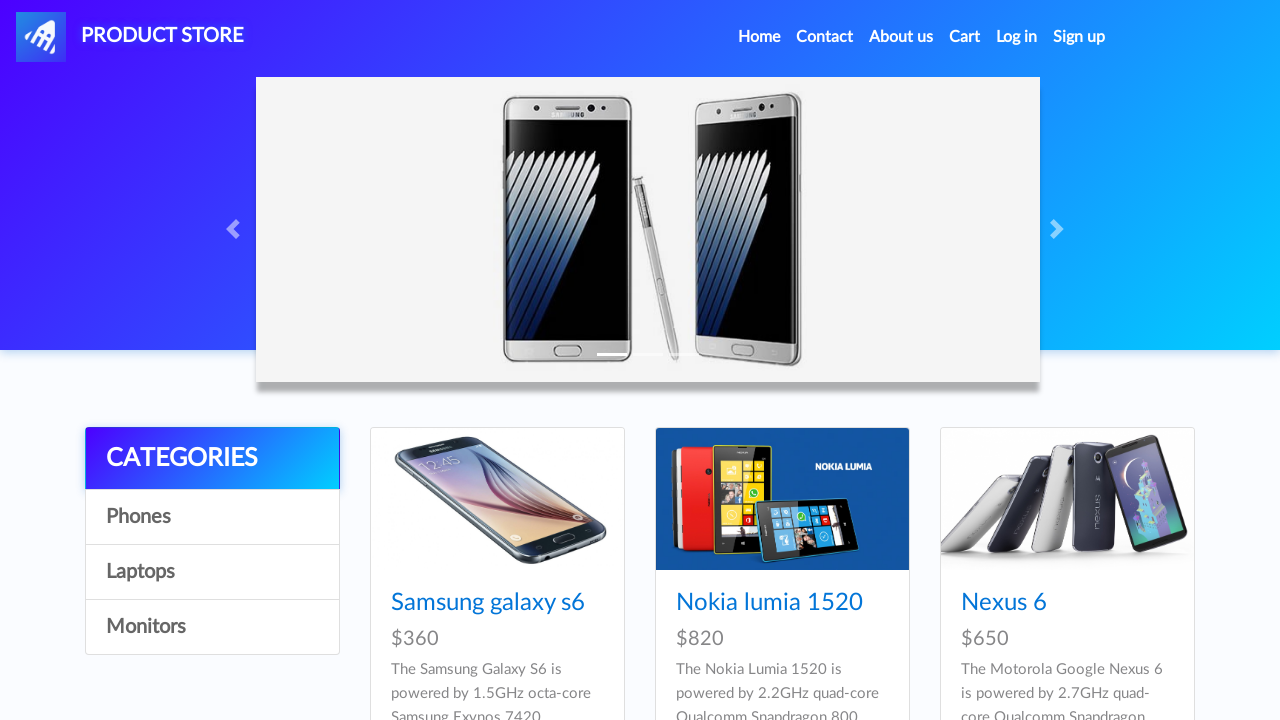

Clicked product 2 to view details at (769, 603) on .card-title a >> nth=1
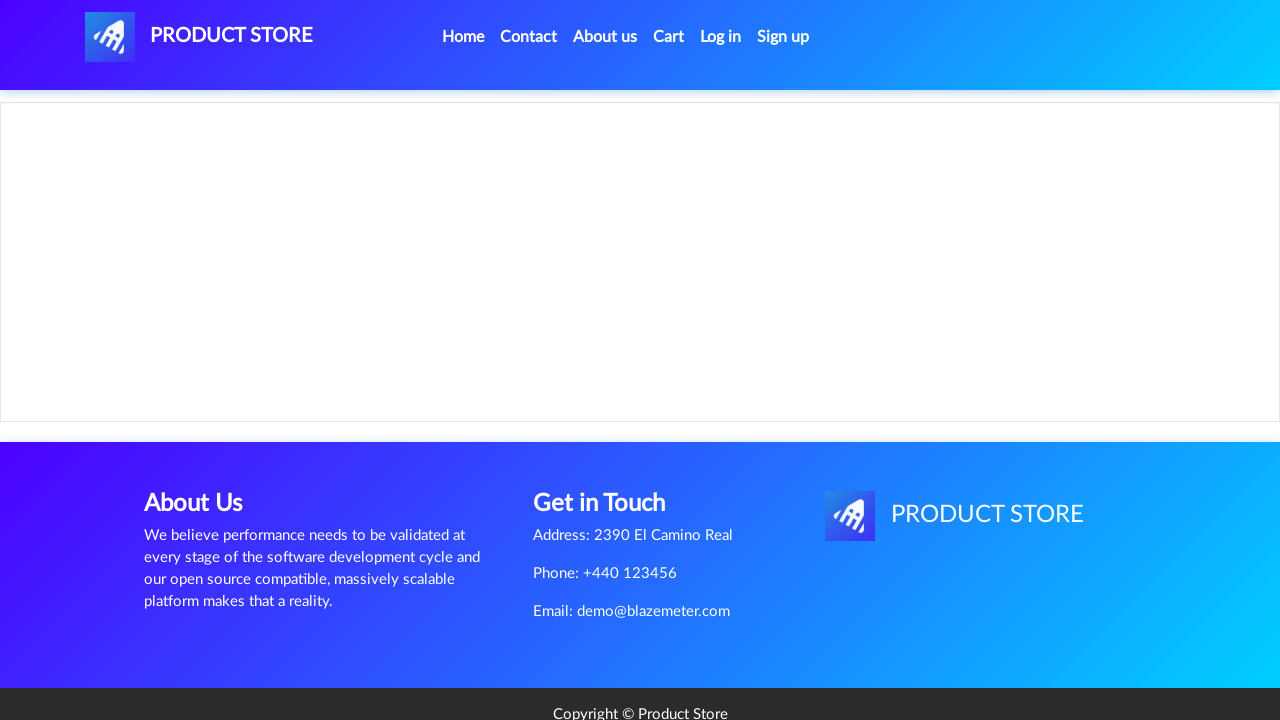

Waited for product content to load
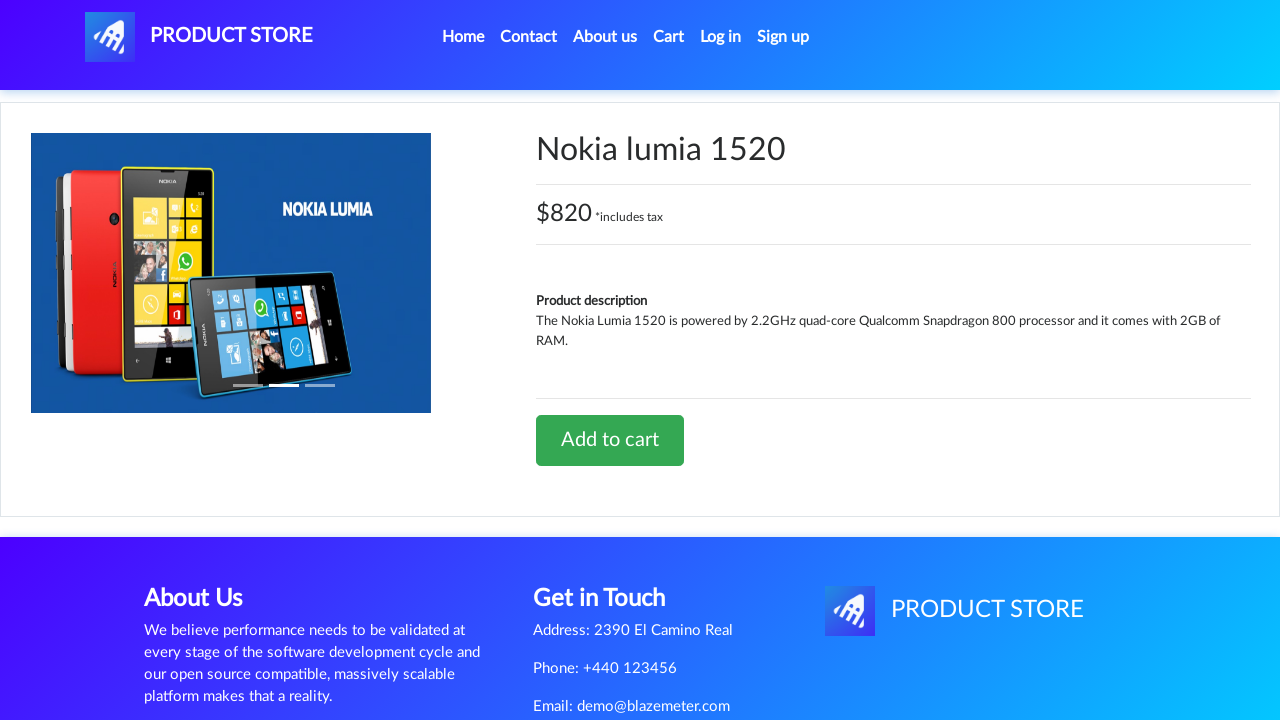

Clicked 'Add to cart' button (product 2/15) at (610, 440) on a:has-text('Add to cart')
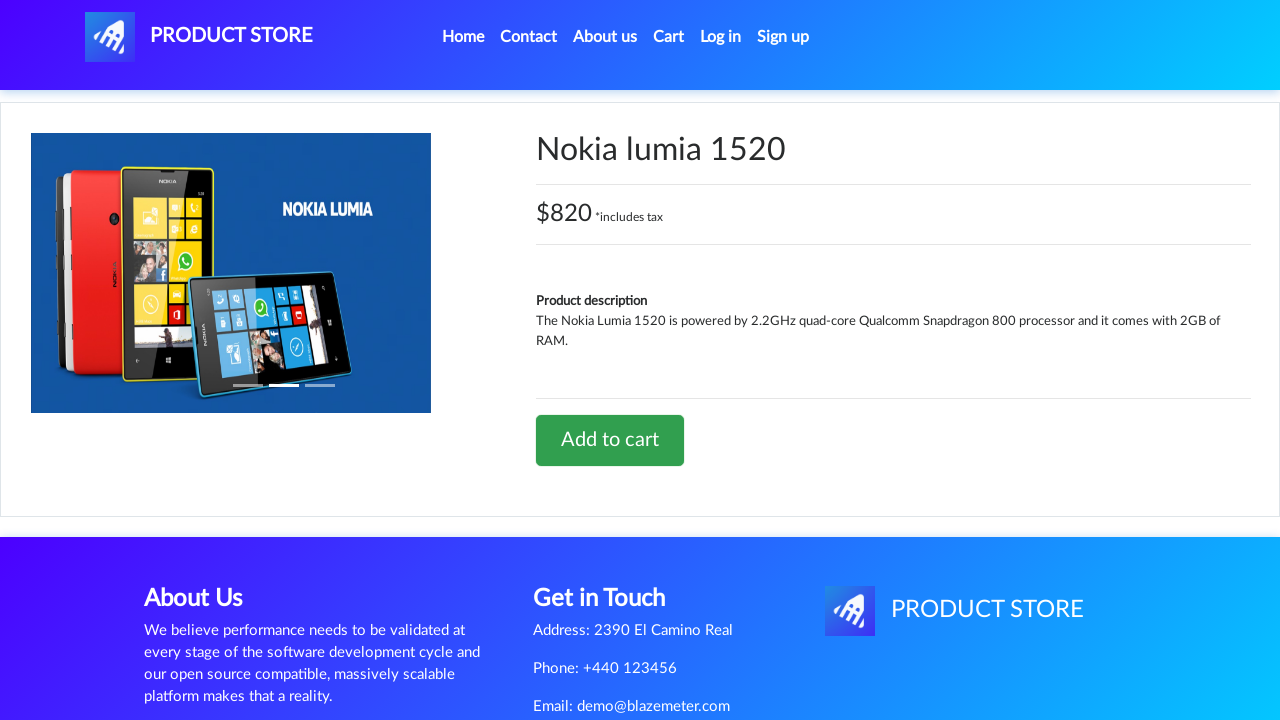

Waited 500ms for cart to update
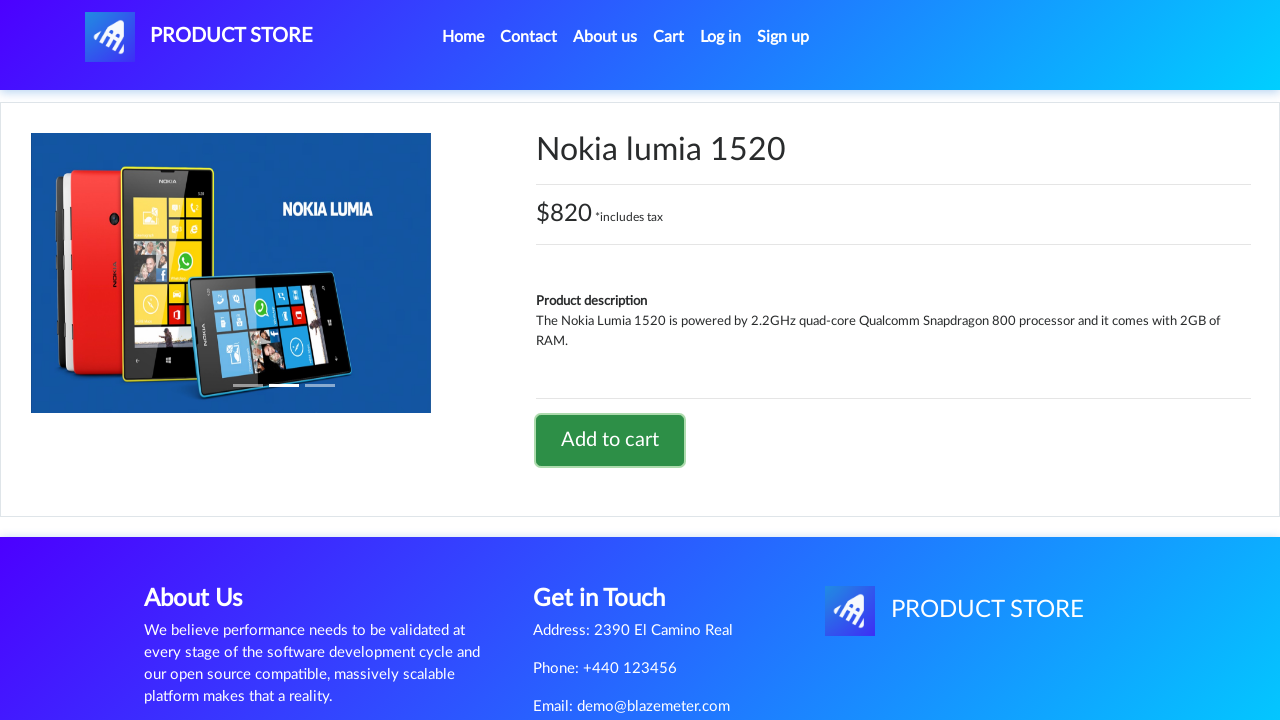

Clicked navbar brand to navigate home (iteration 3/15) at (199, 37) on .navbar-brand
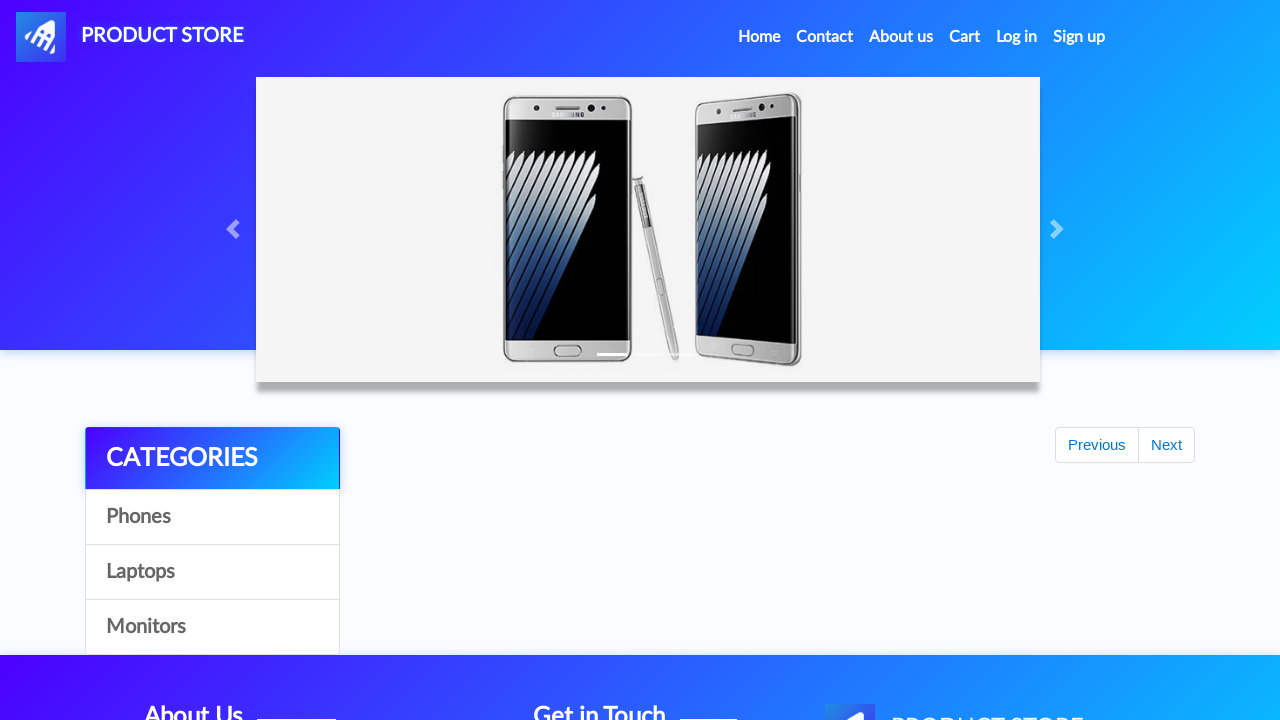

Waited for product cards to load
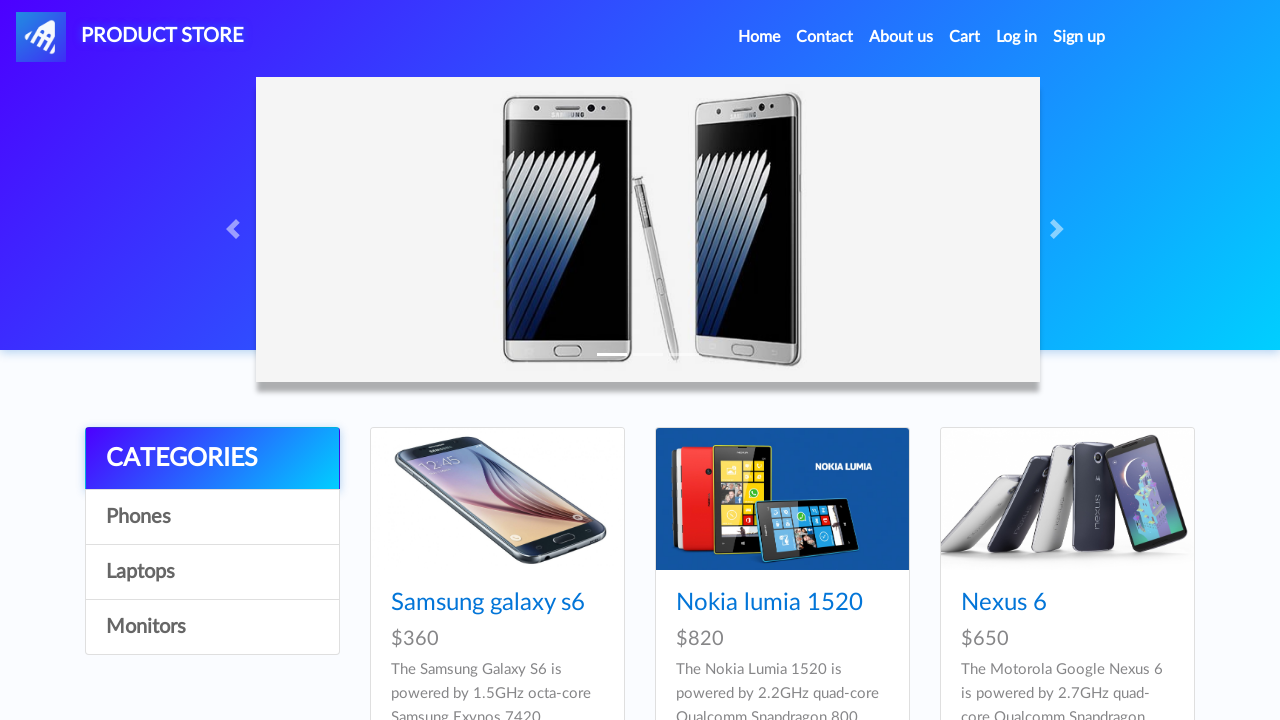

Clicked product 3 to view details at (1004, 603) on .card-title a >> nth=2
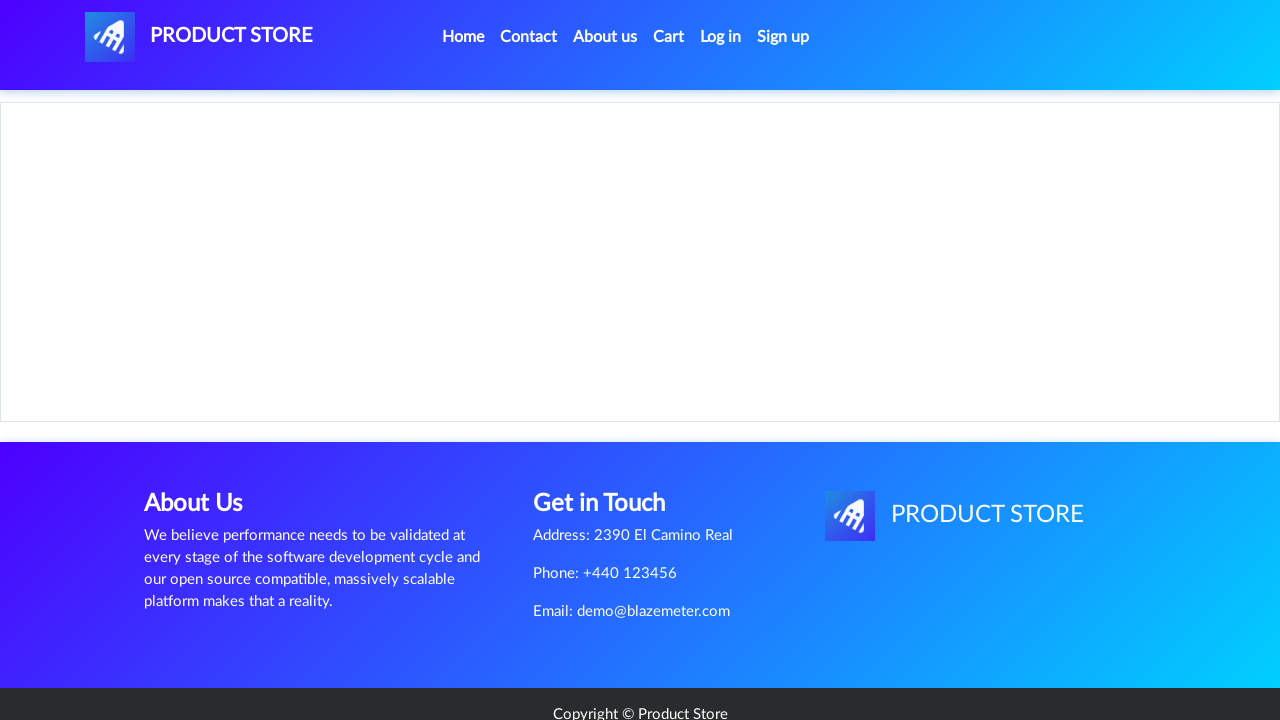

Waited for product content to load
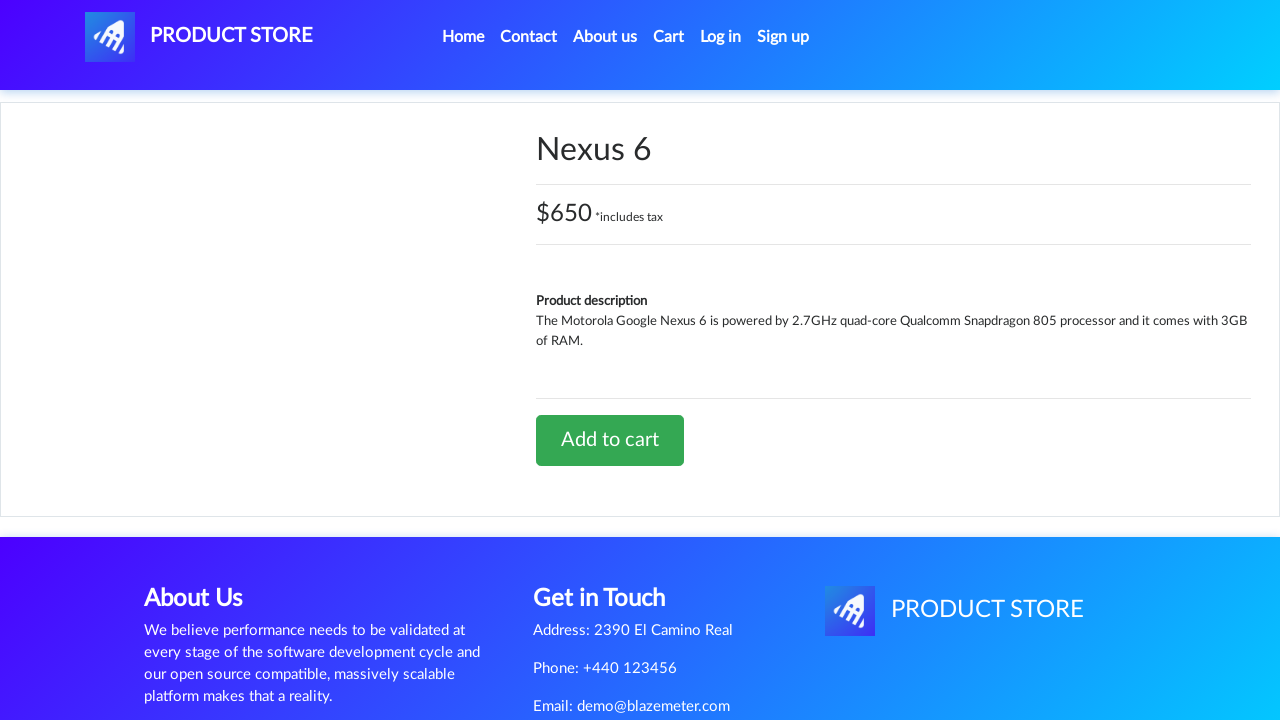

Clicked 'Add to cart' button (product 3/15) at (610, 440) on a:has-text('Add to cart')
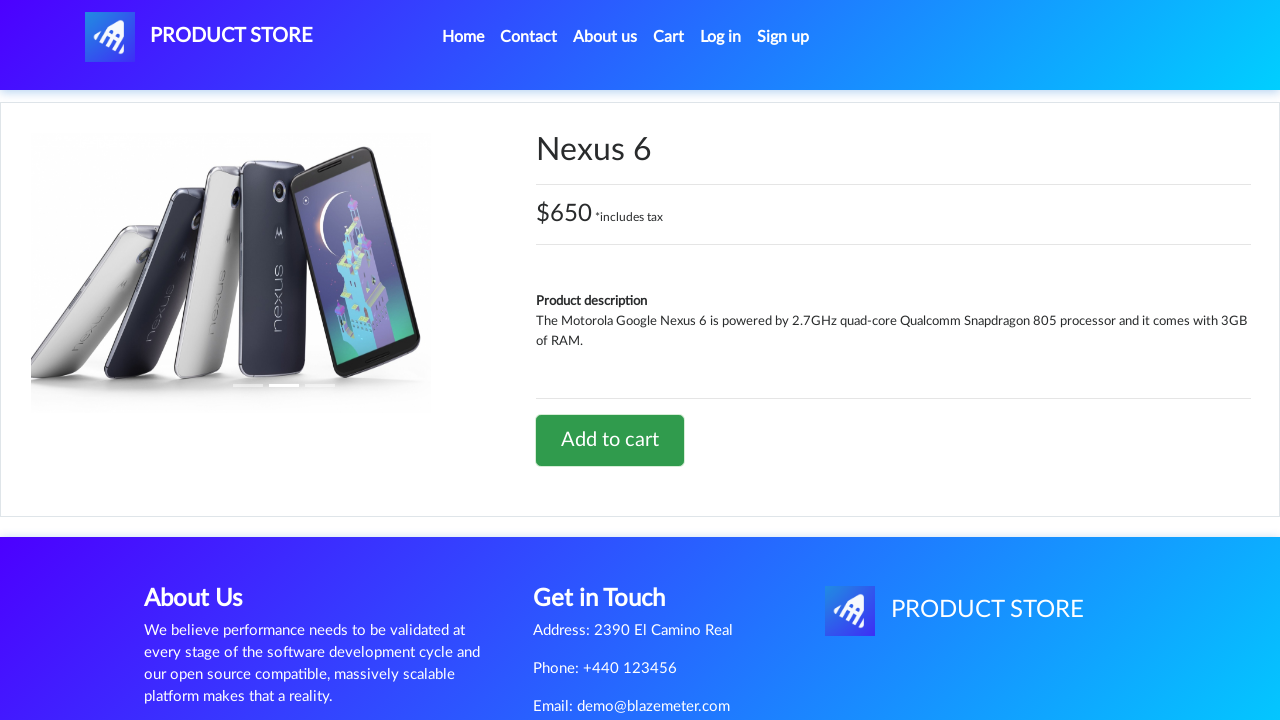

Waited 500ms for cart to update
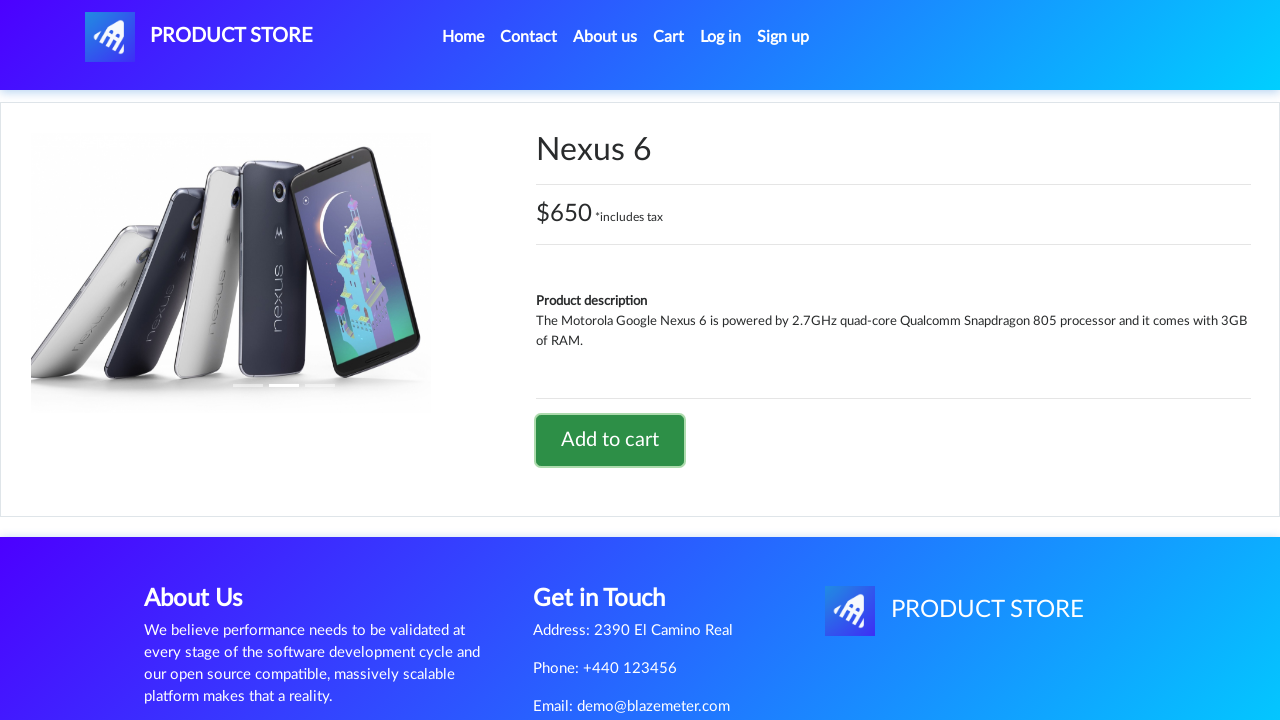

Clicked navbar brand to navigate home (iteration 4/15) at (199, 37) on .navbar-brand
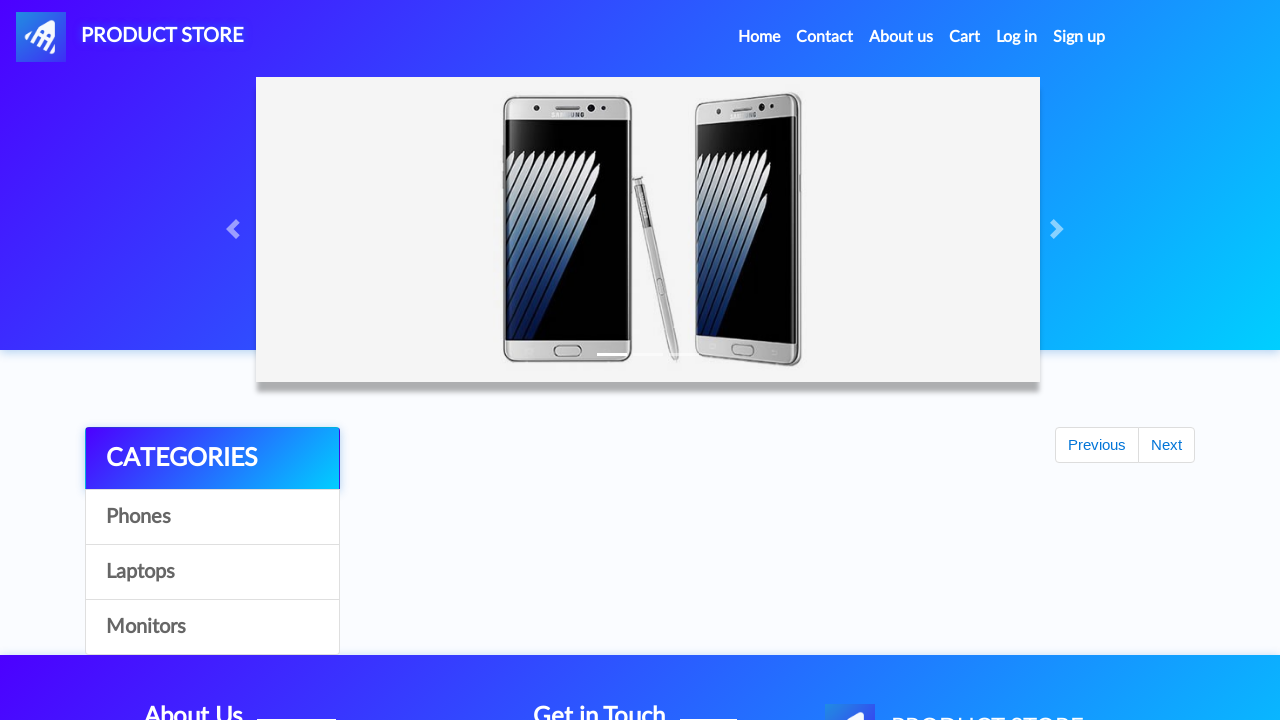

Waited for product cards to load
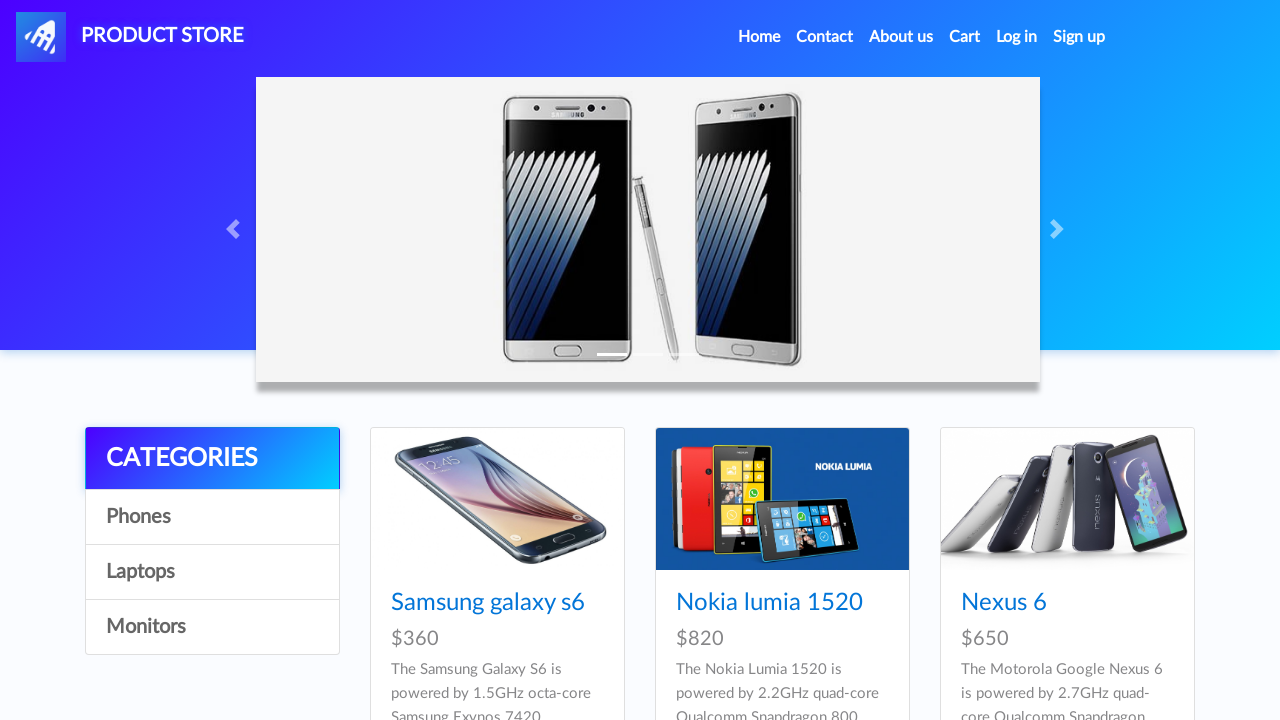

Clicked product 1 to view details at (488, 603) on .card-title a >> nth=0
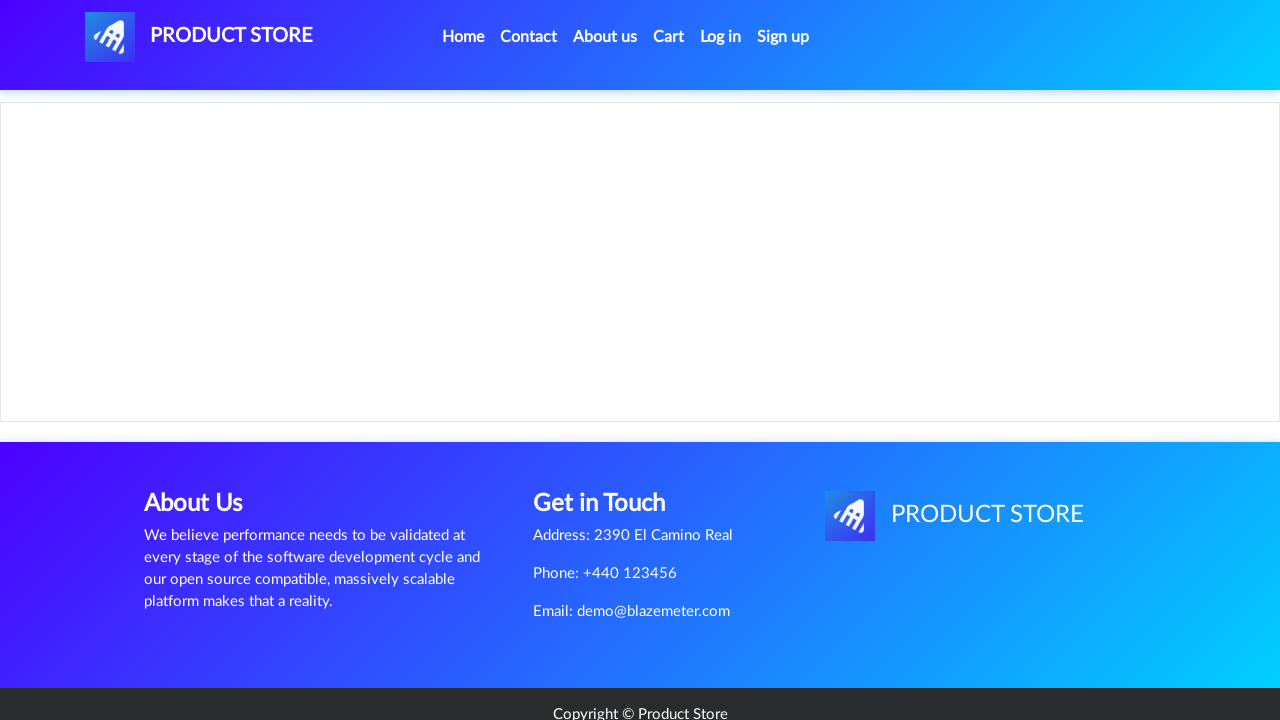

Waited for product content to load
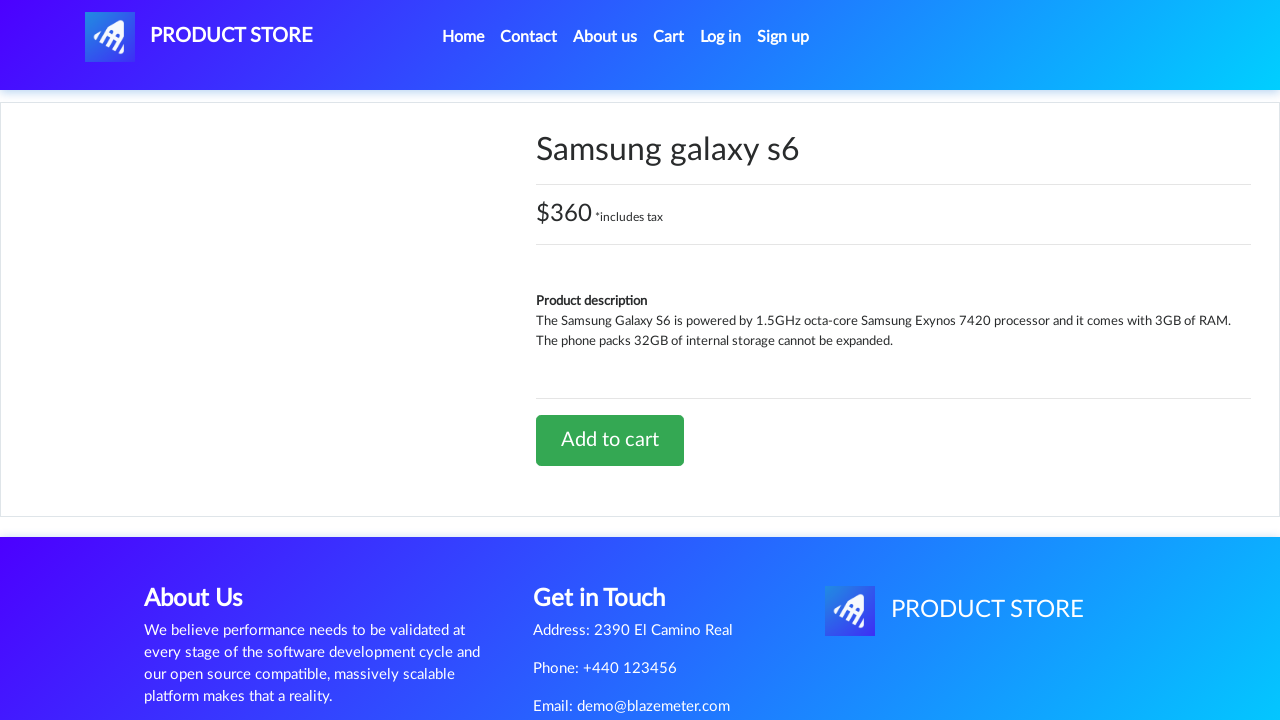

Clicked 'Add to cart' button (product 4/15) at (610, 440) on a:has-text('Add to cart')
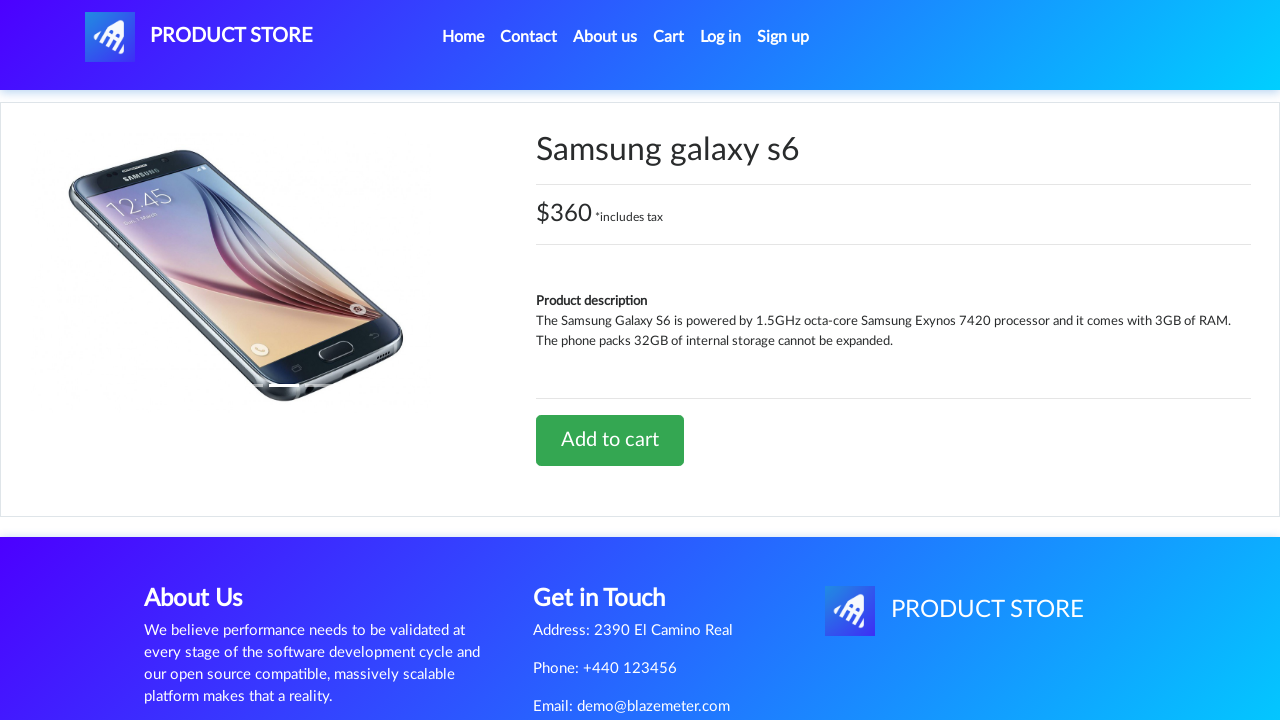

Waited 500ms for cart to update
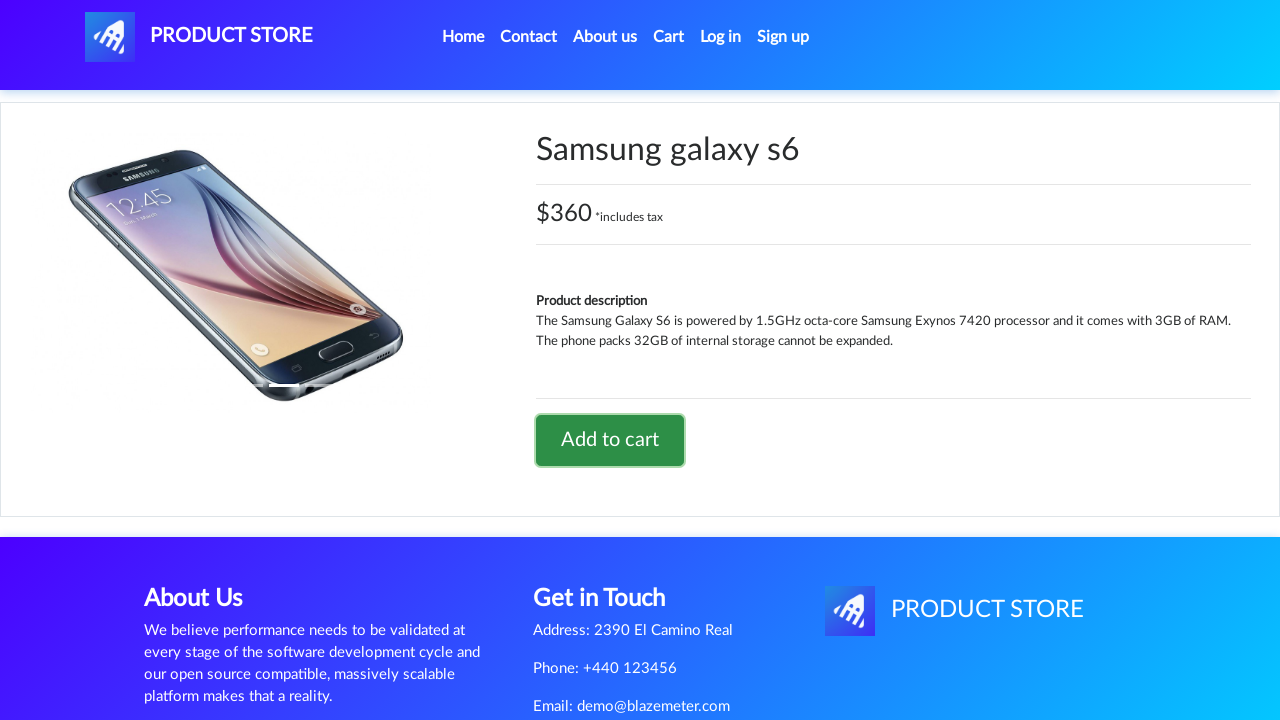

Clicked navbar brand to navigate home (iteration 5/15) at (199, 37) on .navbar-brand
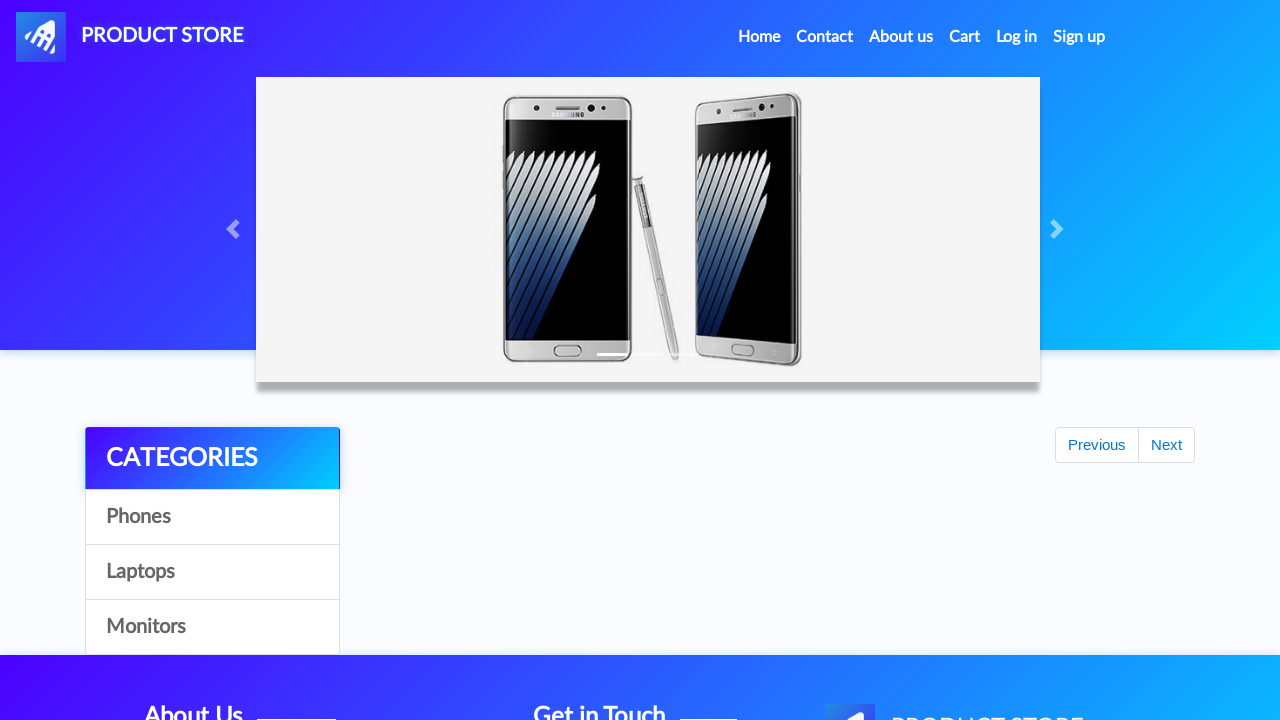

Waited for product cards to load
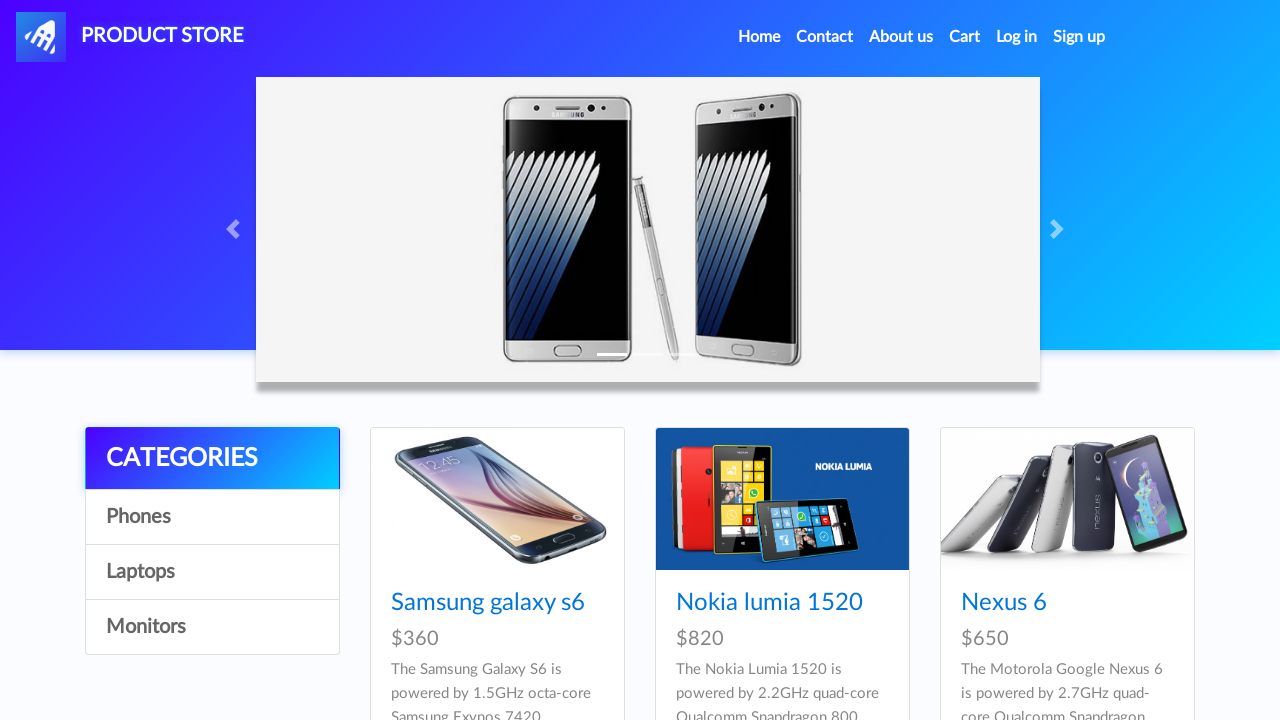

Clicked product 2 to view details at (769, 603) on .card-title a >> nth=1
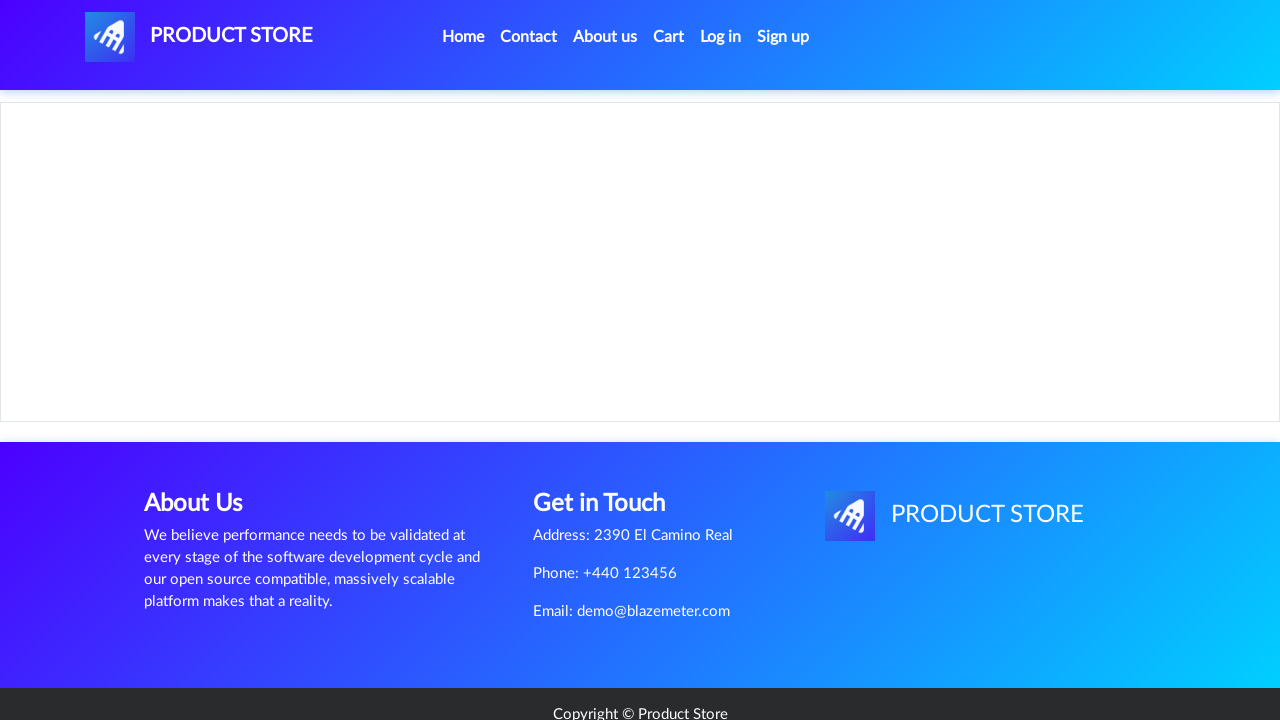

Waited for product content to load
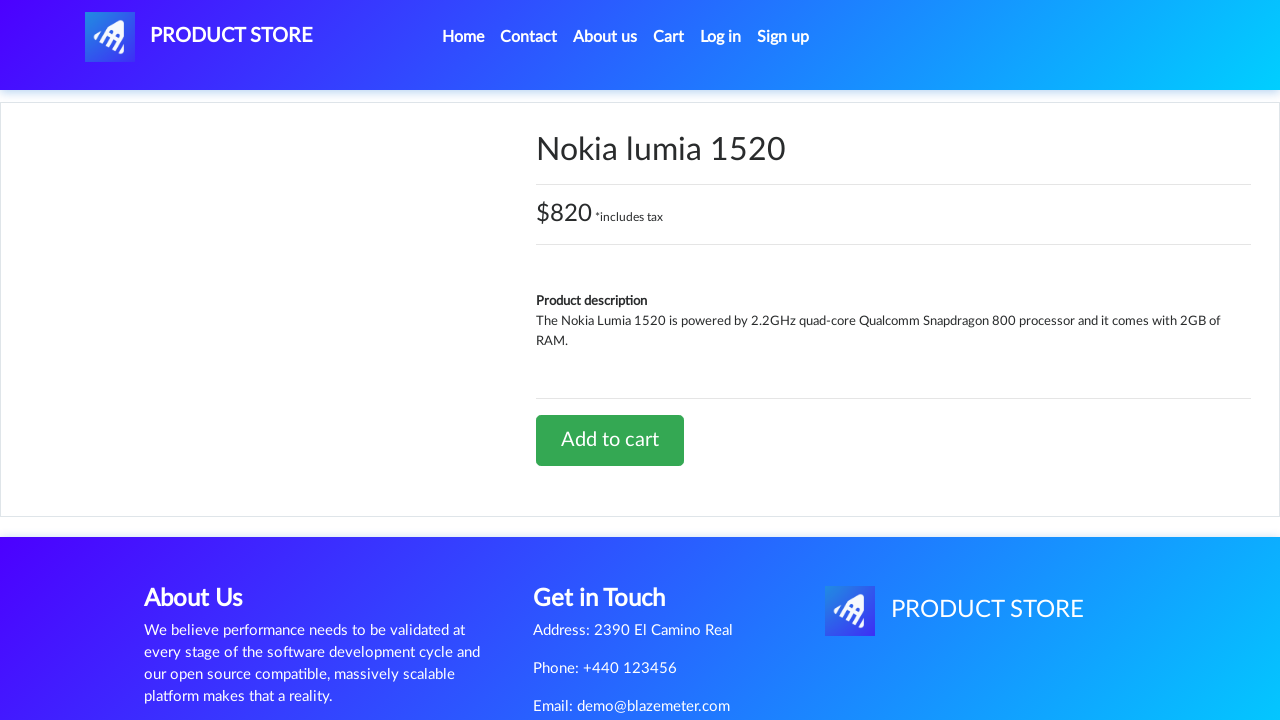

Clicked 'Add to cart' button (product 5/15) at (610, 440) on a:has-text('Add to cart')
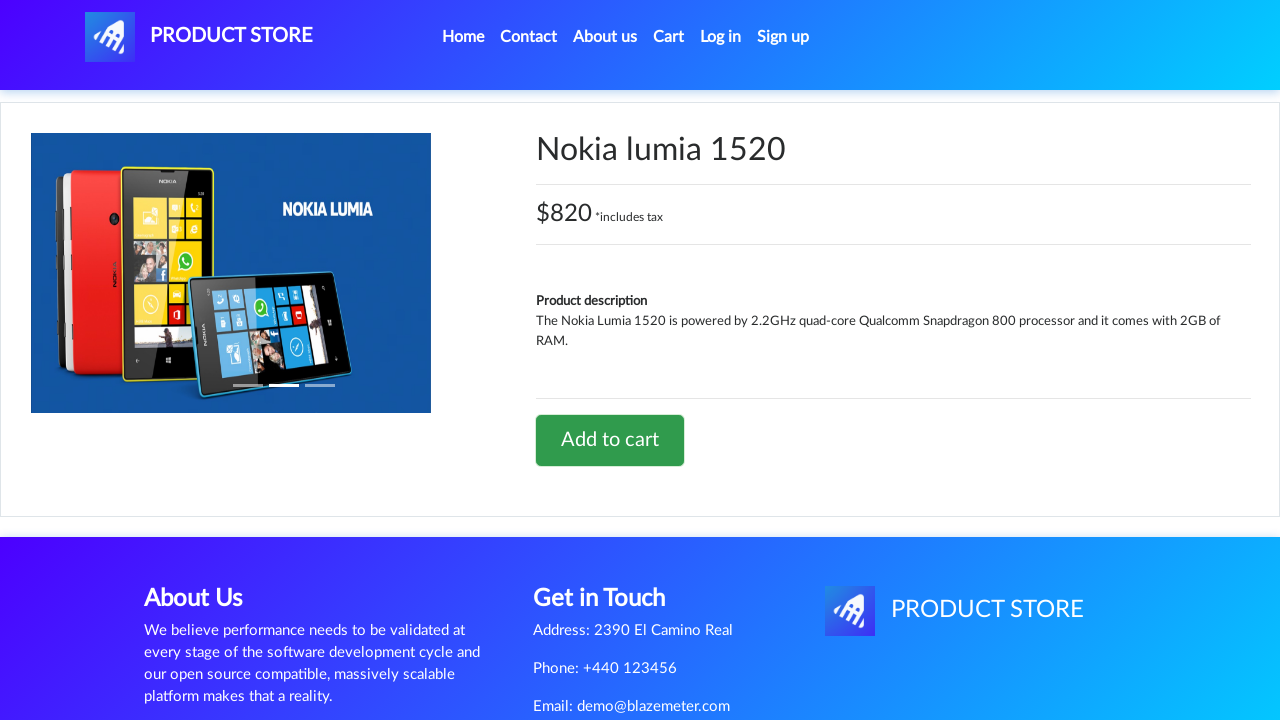

Waited 500ms for cart to update
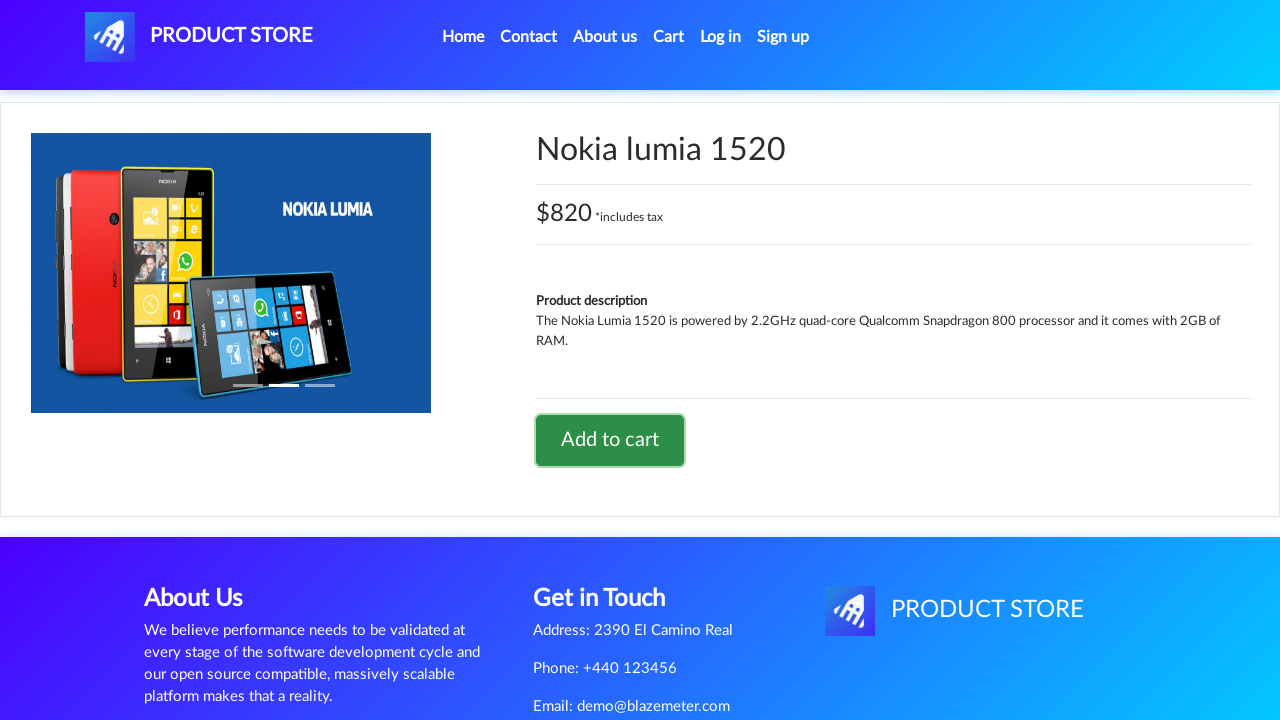

Clicked navbar brand to navigate home (iteration 6/15) at (199, 37) on .navbar-brand
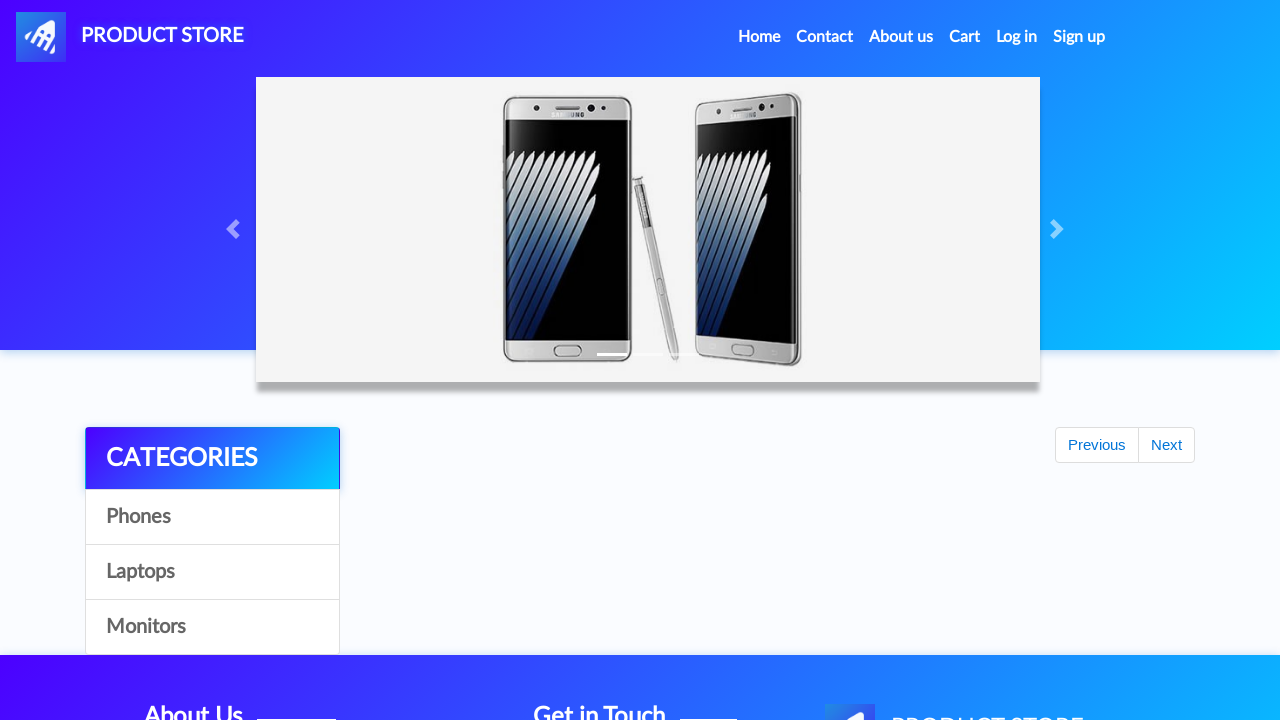

Waited for product cards to load
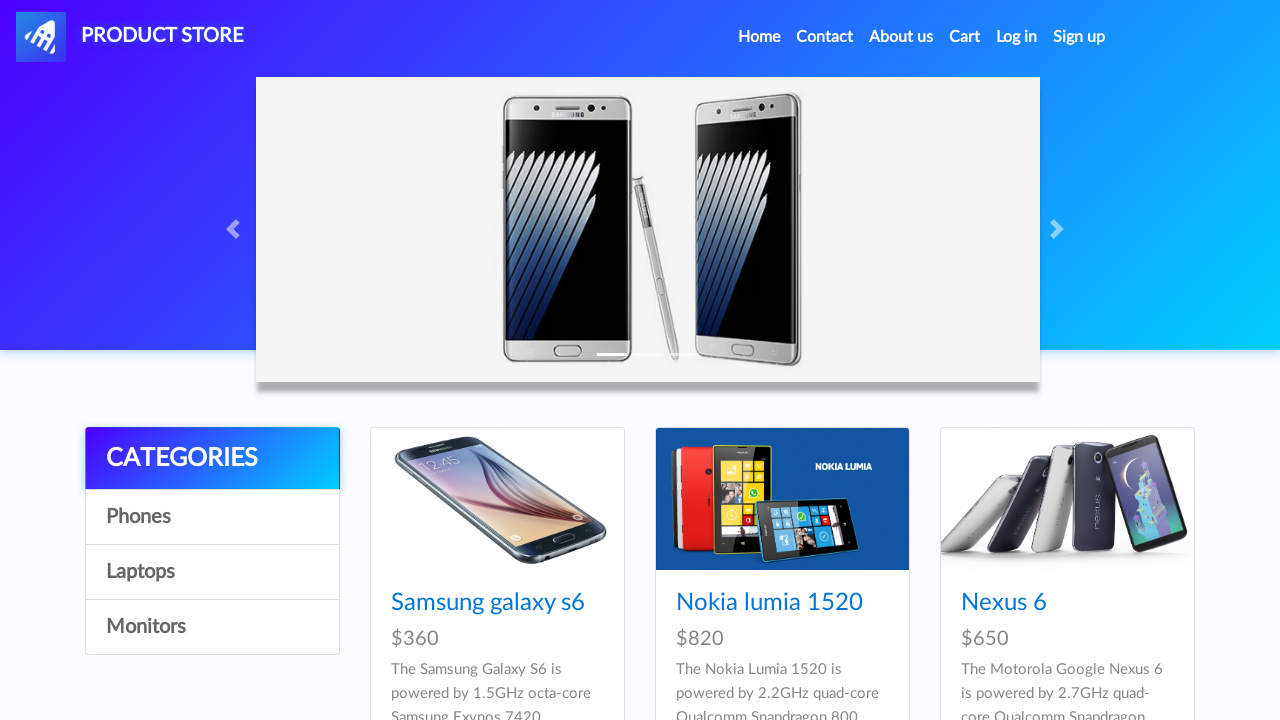

Clicked product 3 to view details at (1004, 603) on .card-title a >> nth=2
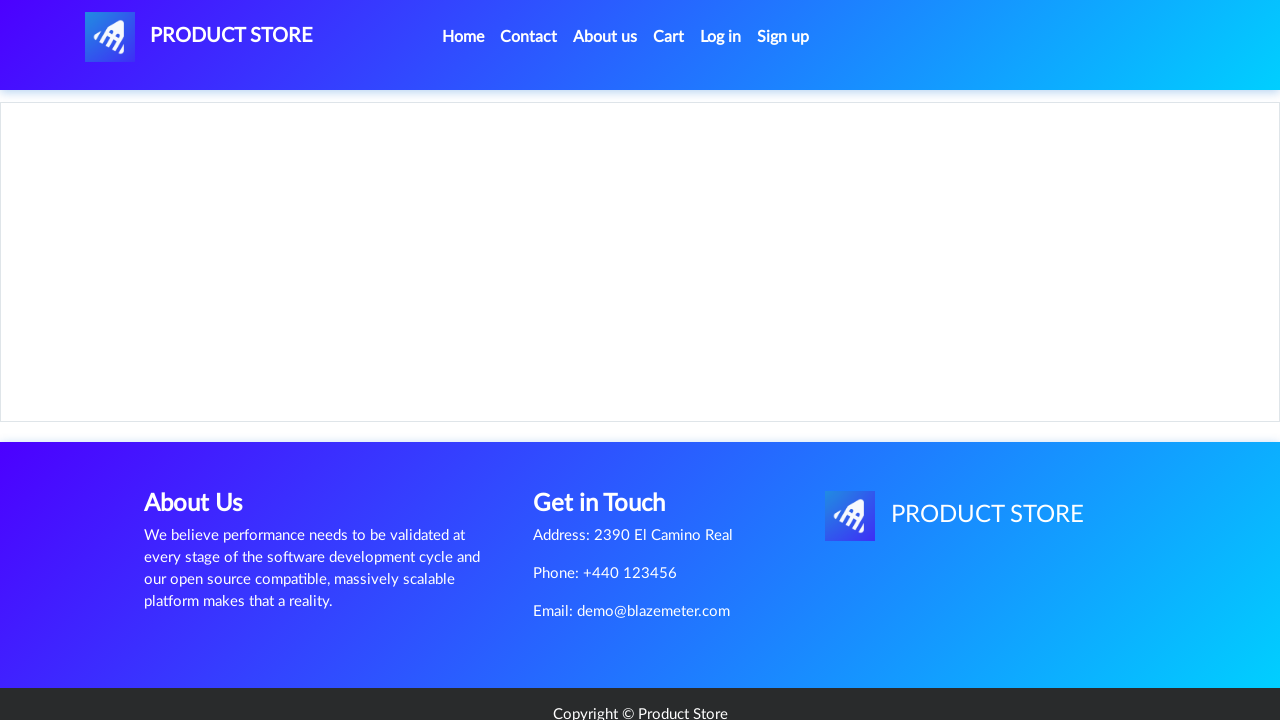

Waited for product content to load
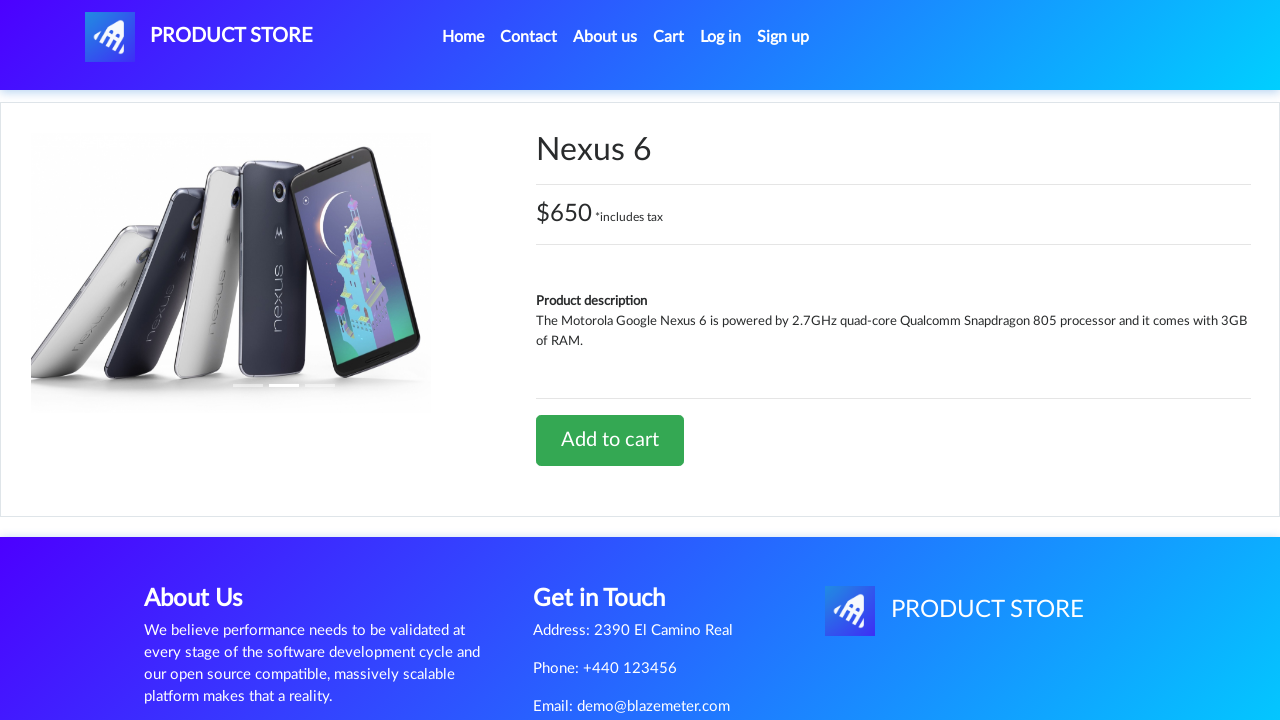

Clicked 'Add to cart' button (product 6/15) at (610, 440) on a:has-text('Add to cart')
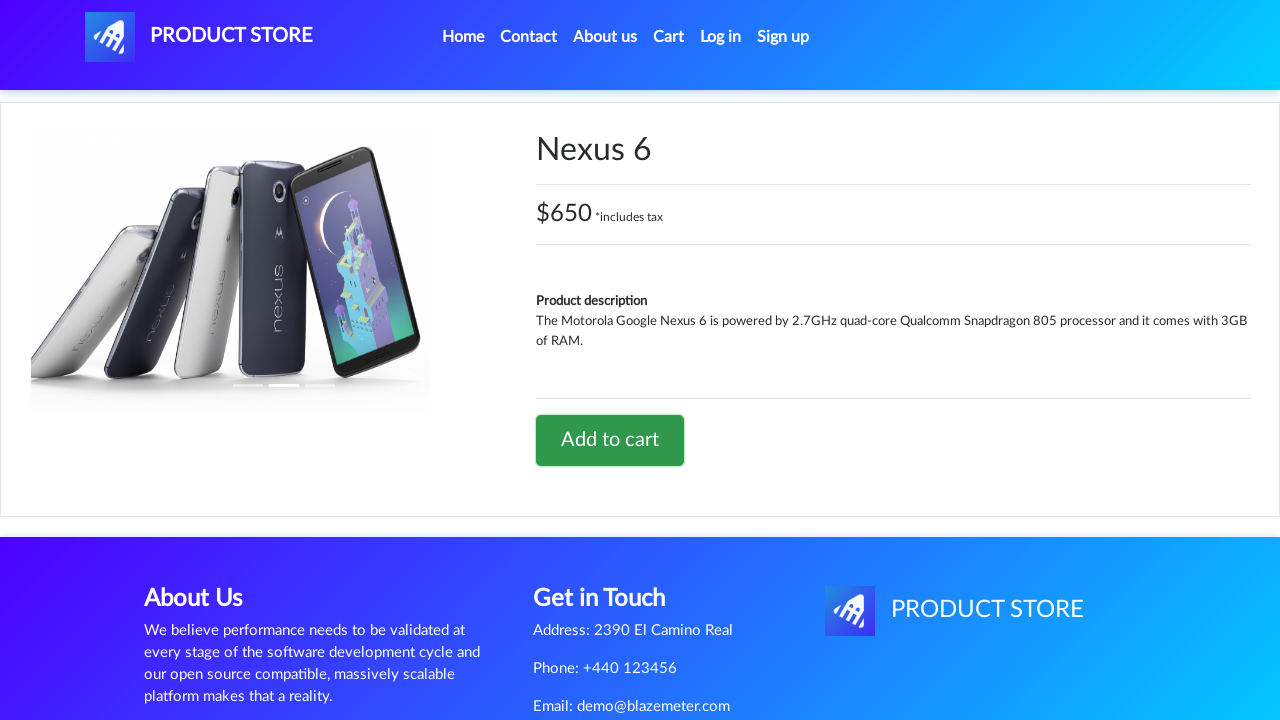

Waited 500ms for cart to update
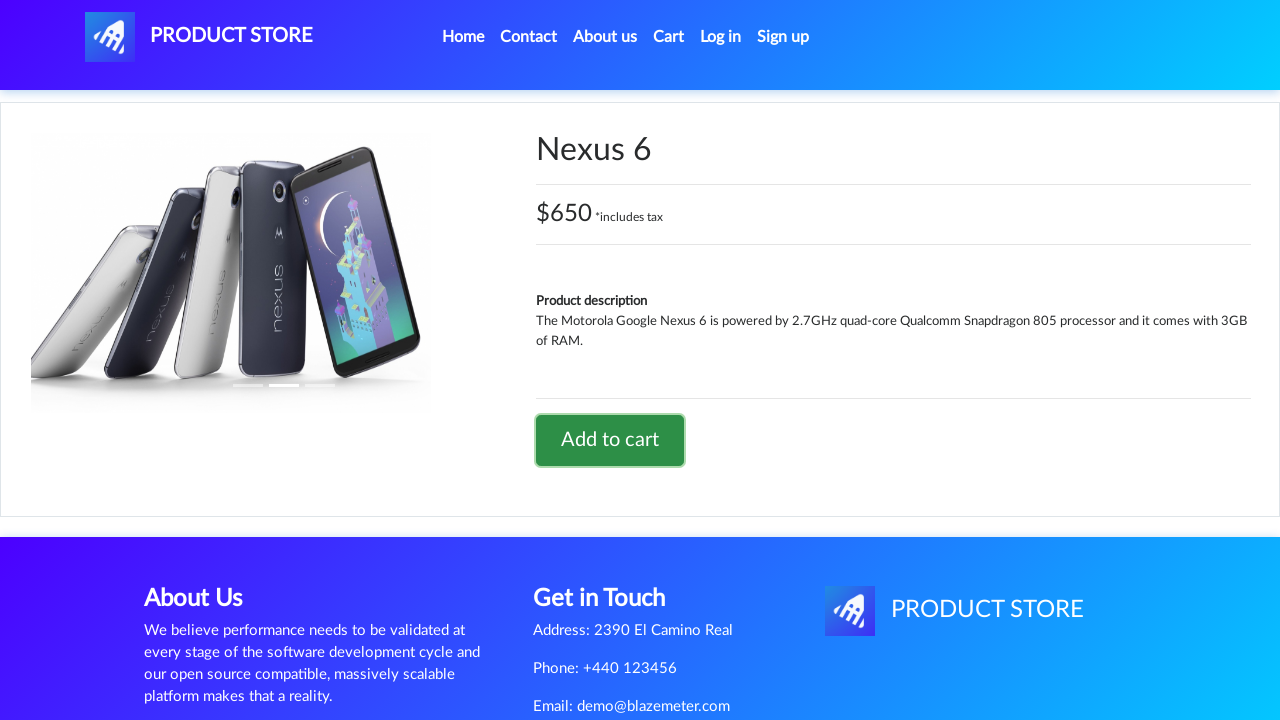

Clicked navbar brand to navigate home (iteration 7/15) at (199, 37) on .navbar-brand
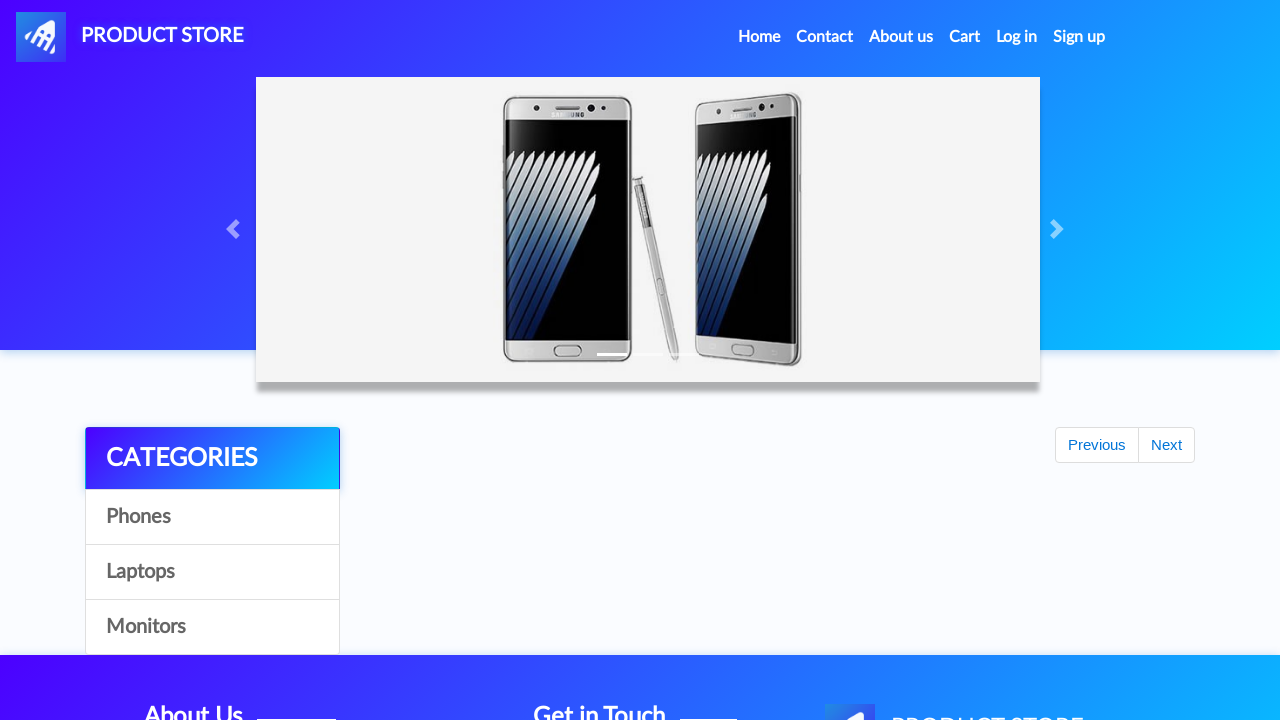

Waited for product cards to load
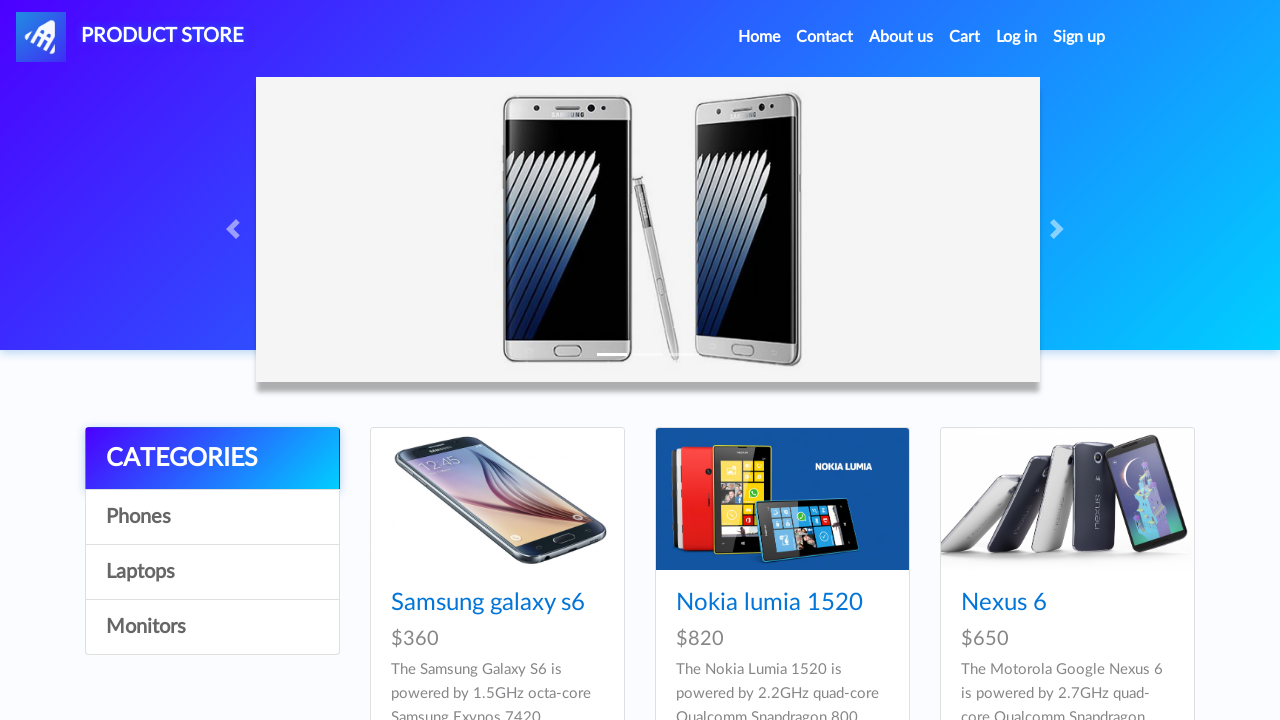

Clicked product 1 to view details at (488, 603) on .card-title a >> nth=0
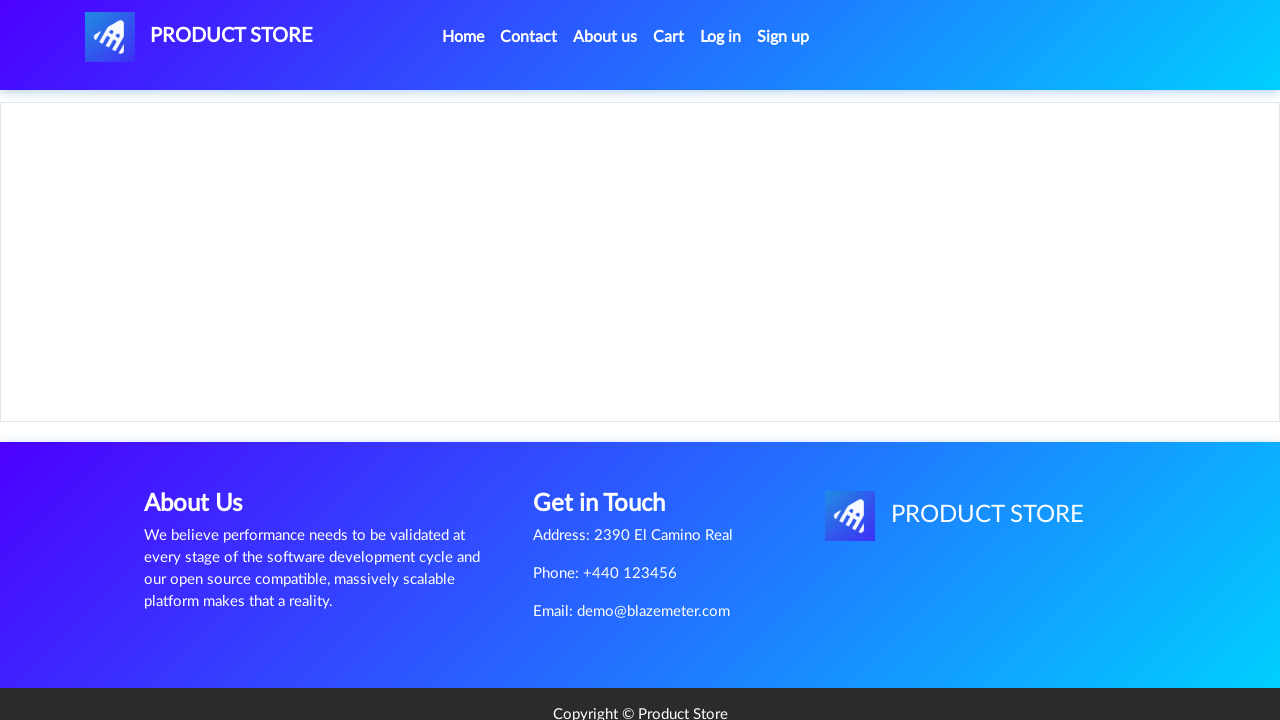

Waited for product content to load
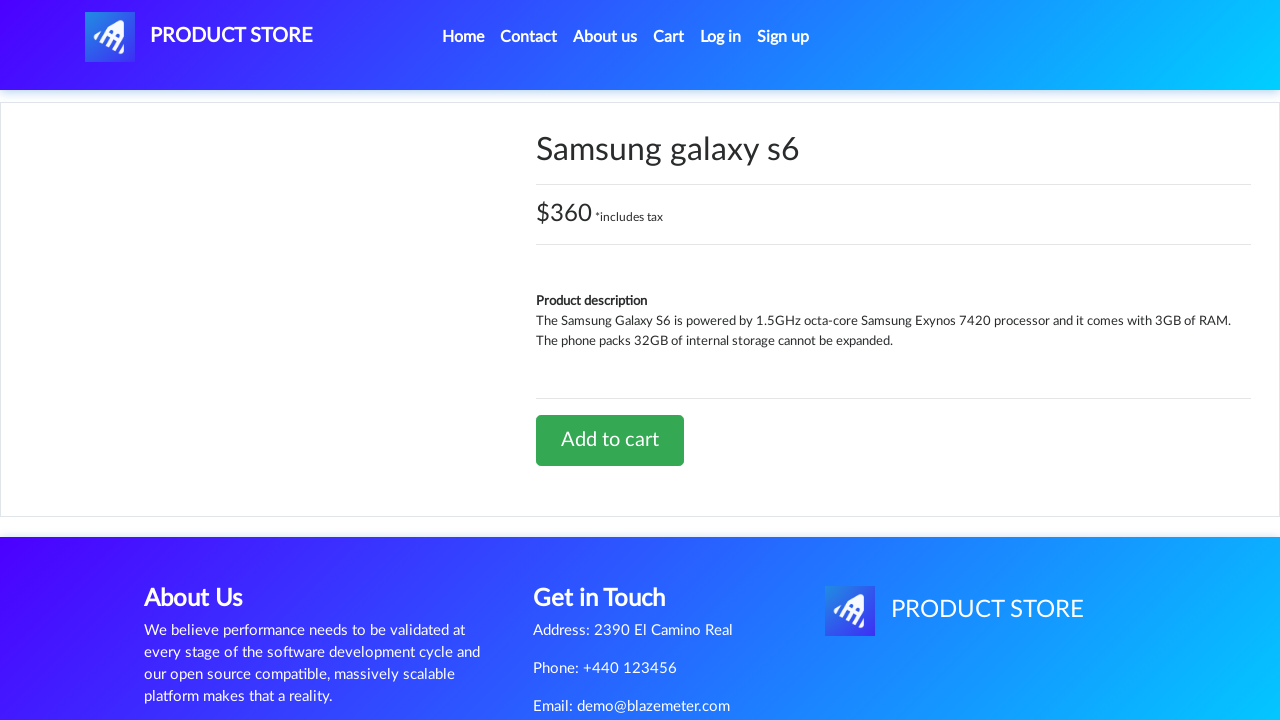

Clicked 'Add to cart' button (product 7/15) at (610, 440) on a:has-text('Add to cart')
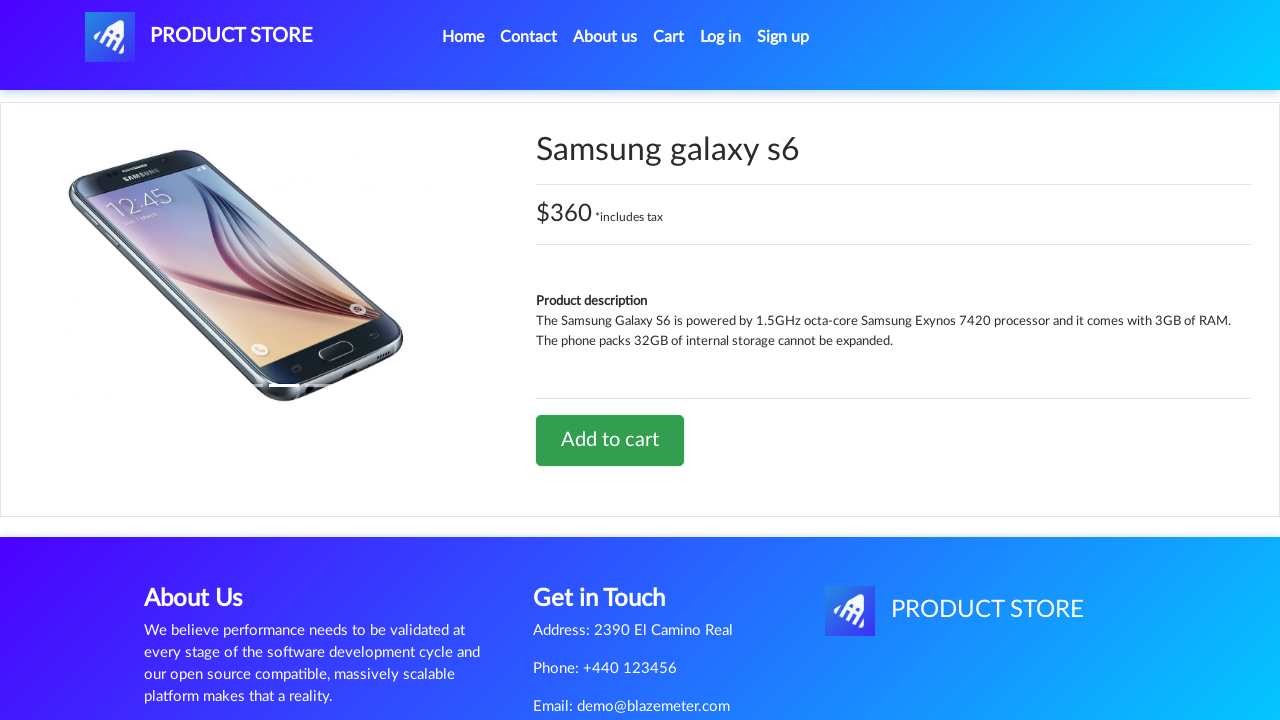

Waited 500ms for cart to update
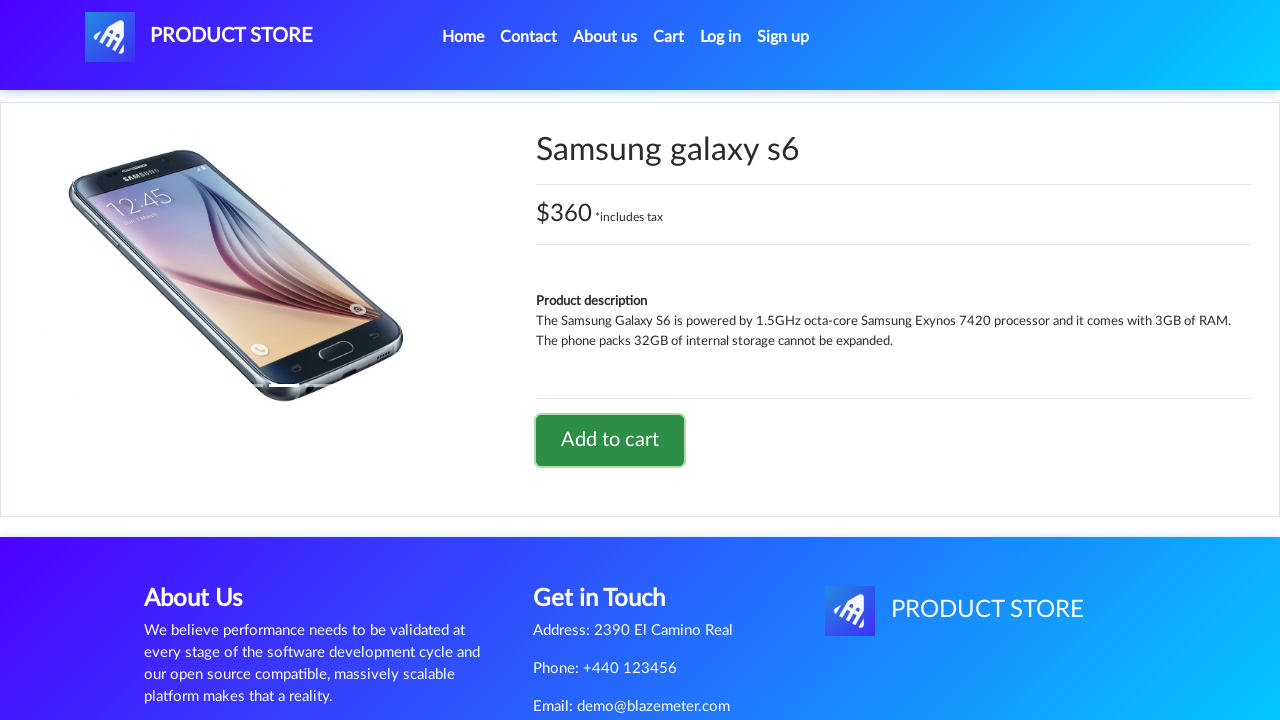

Clicked navbar brand to navigate home (iteration 8/15) at (199, 37) on .navbar-brand
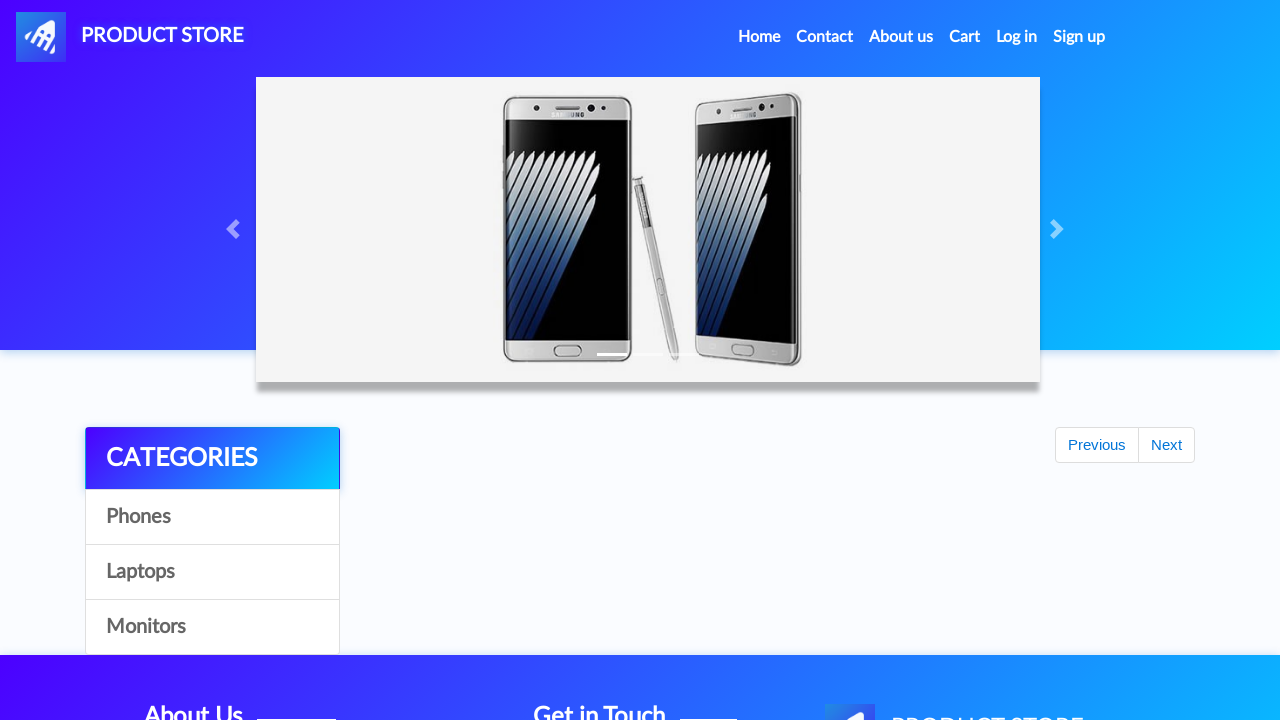

Waited for product cards to load
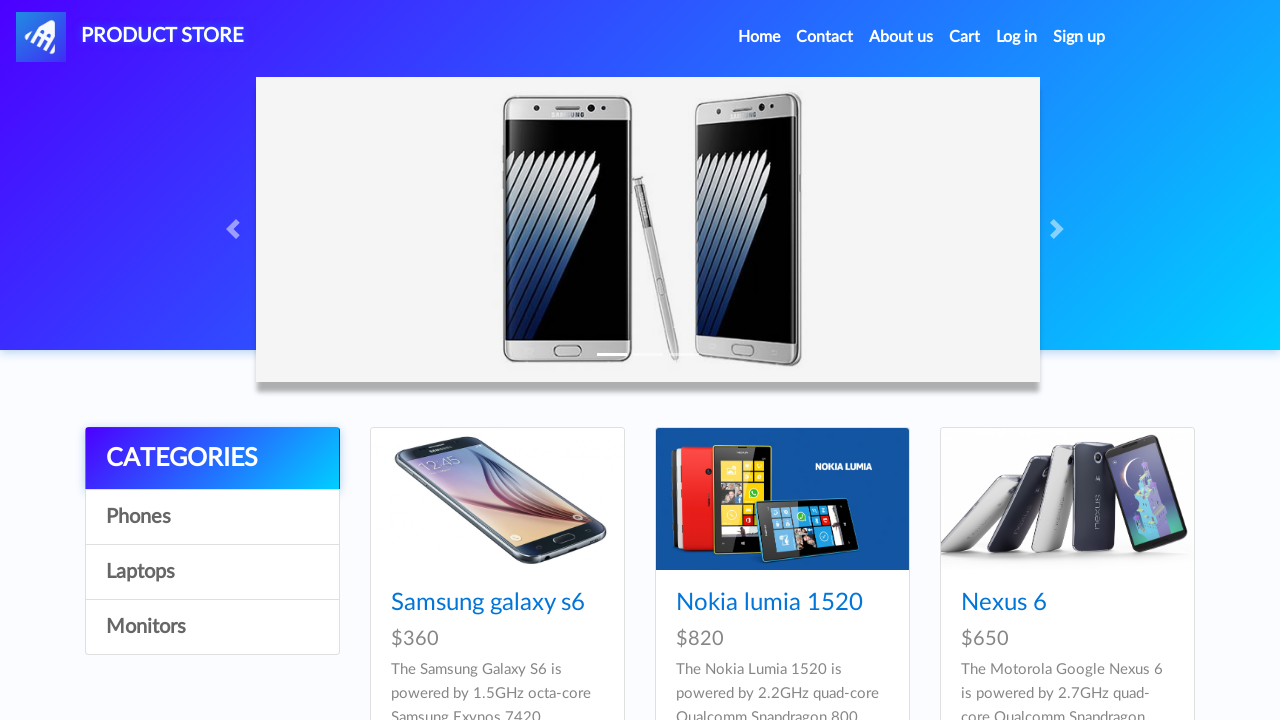

Clicked product 2 to view details at (769, 603) on .card-title a >> nth=1
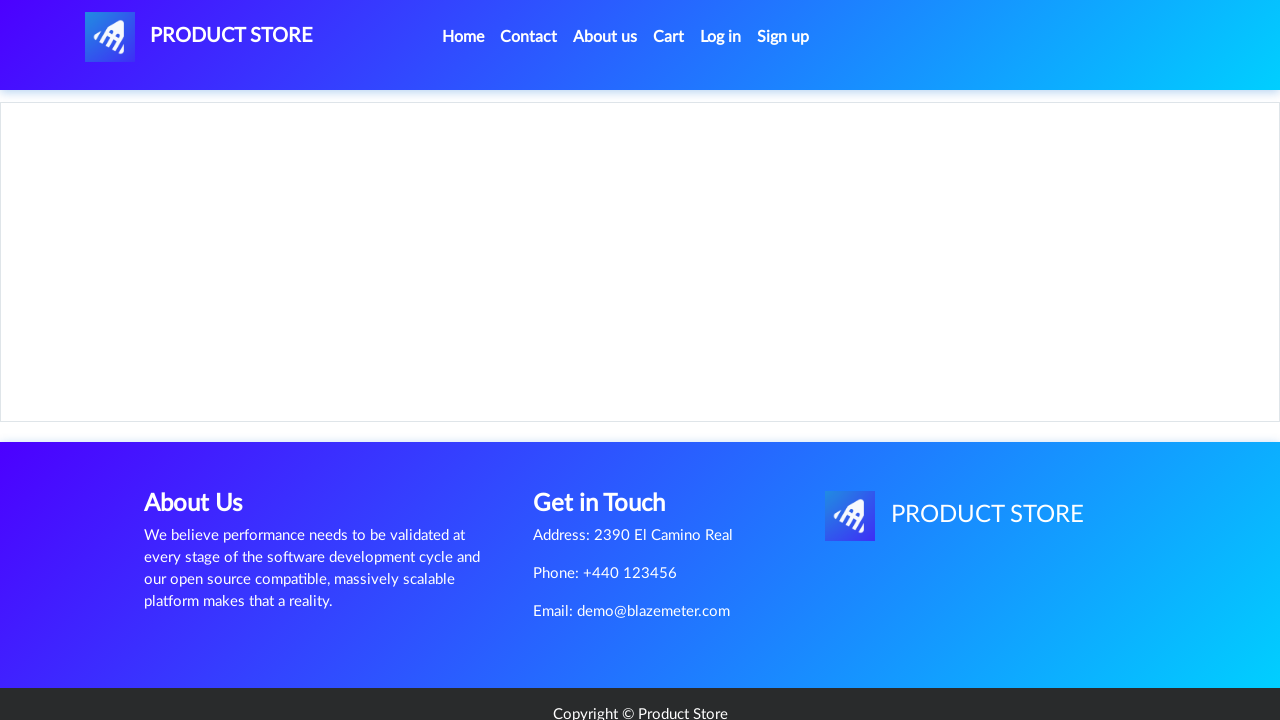

Waited for product content to load
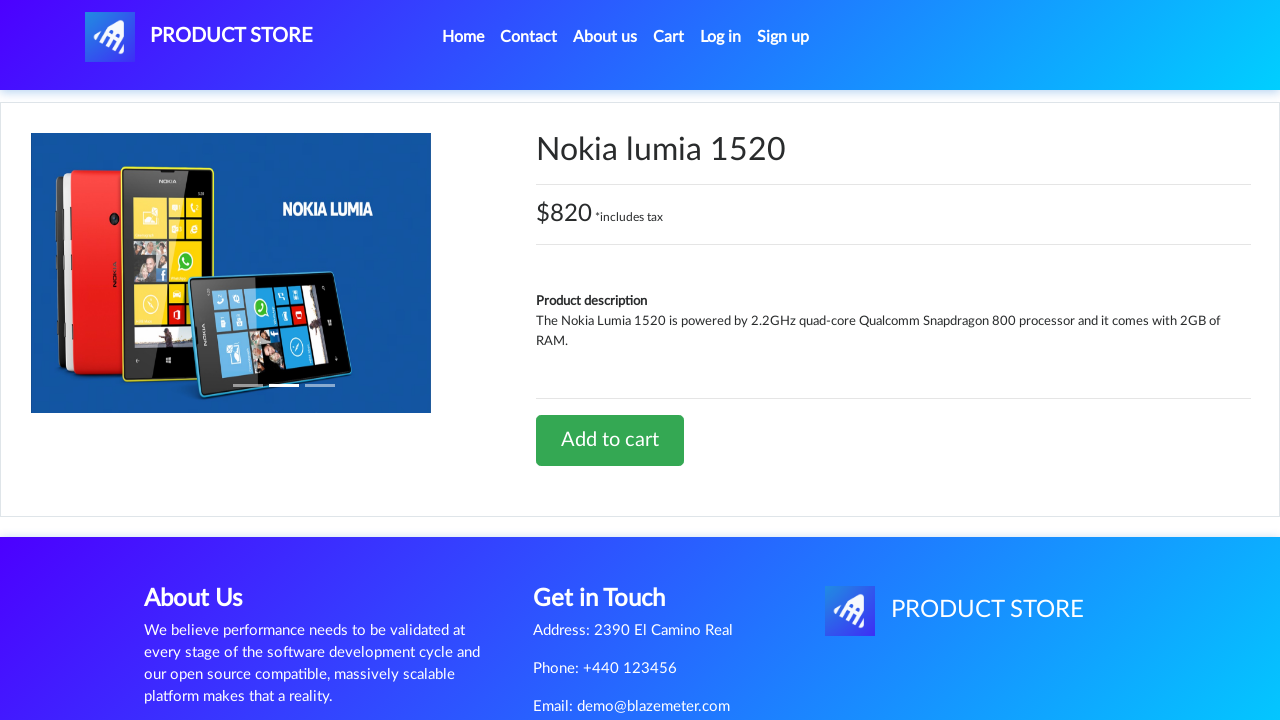

Clicked 'Add to cart' button (product 8/15) at (610, 440) on a:has-text('Add to cart')
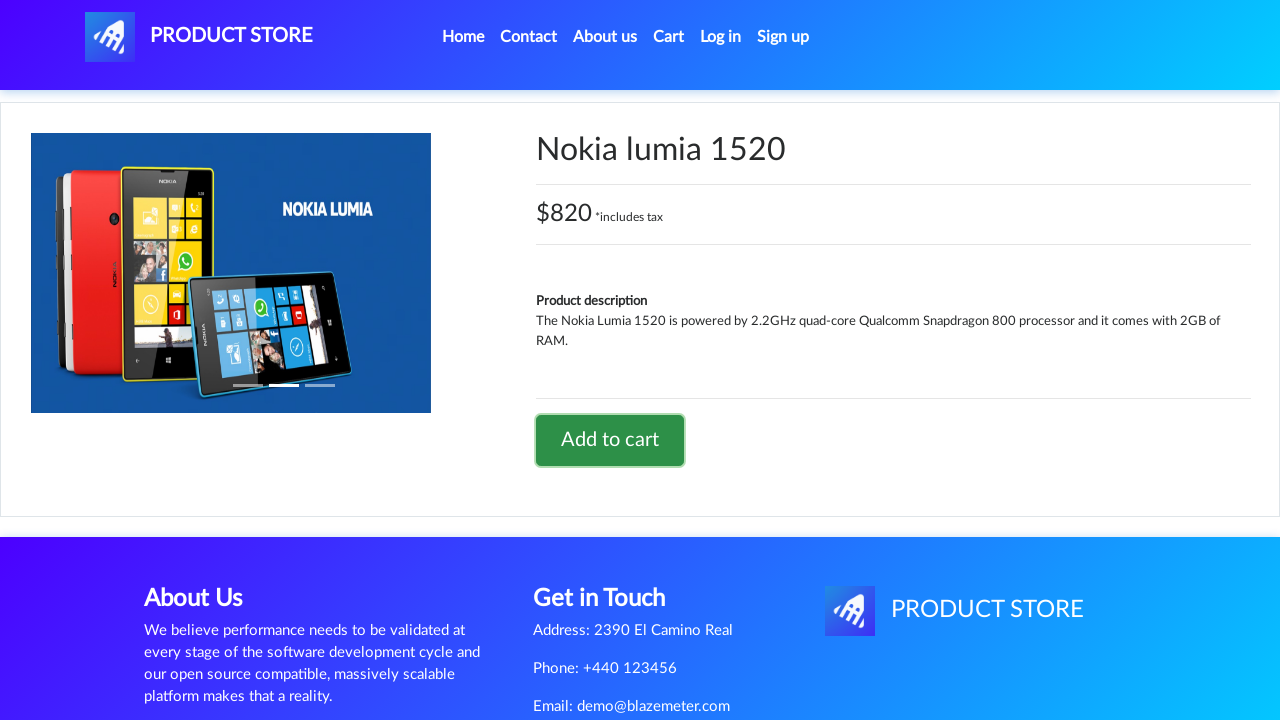

Waited 500ms for cart to update
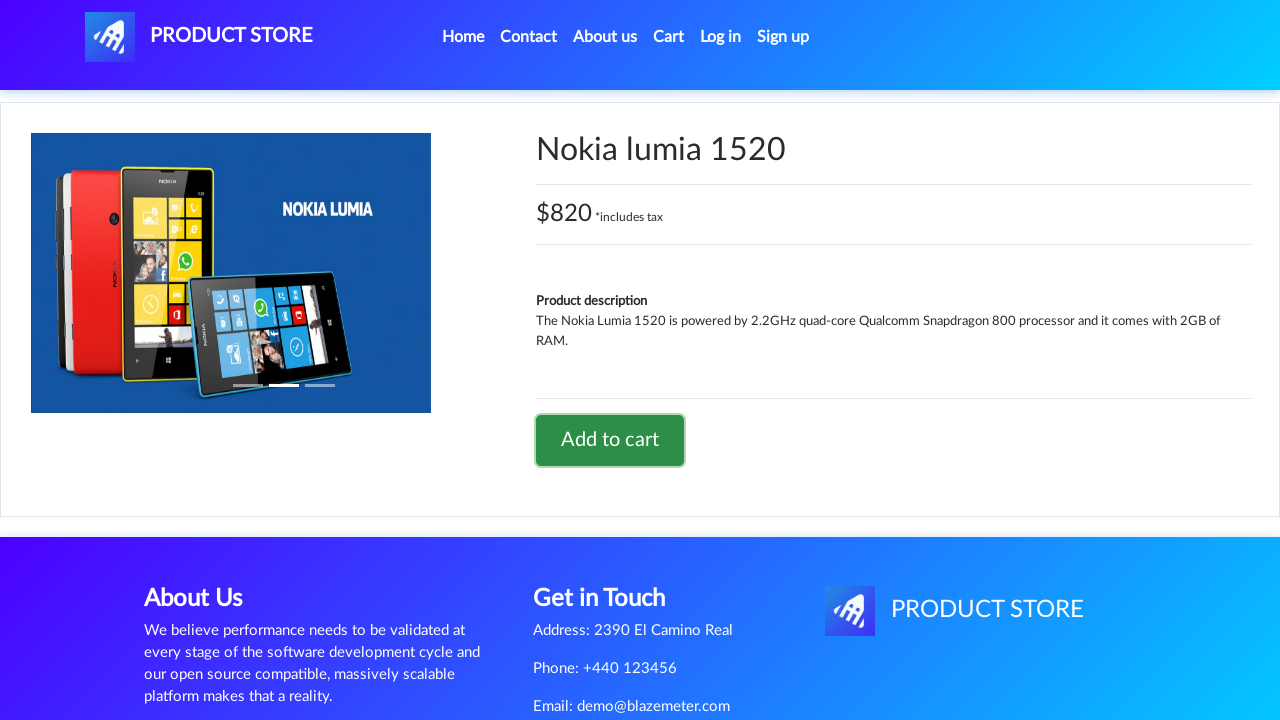

Clicked navbar brand to navigate home (iteration 9/15) at (199, 37) on .navbar-brand
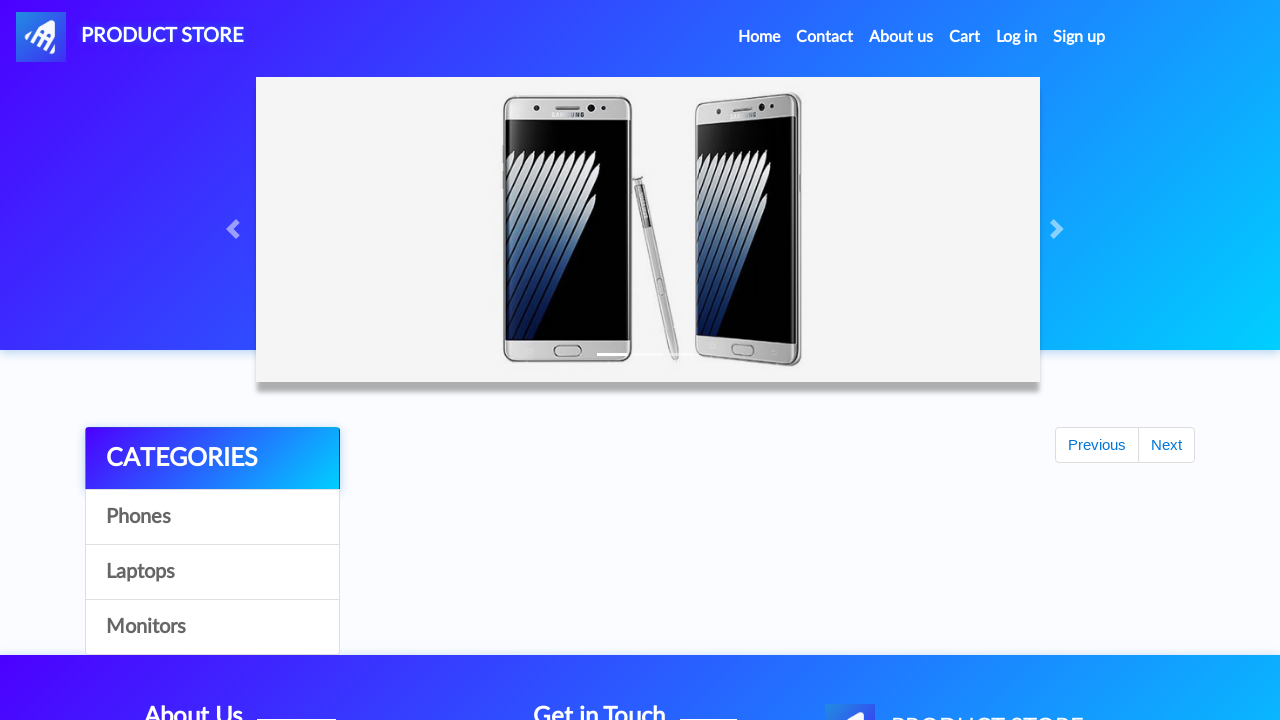

Waited for product cards to load
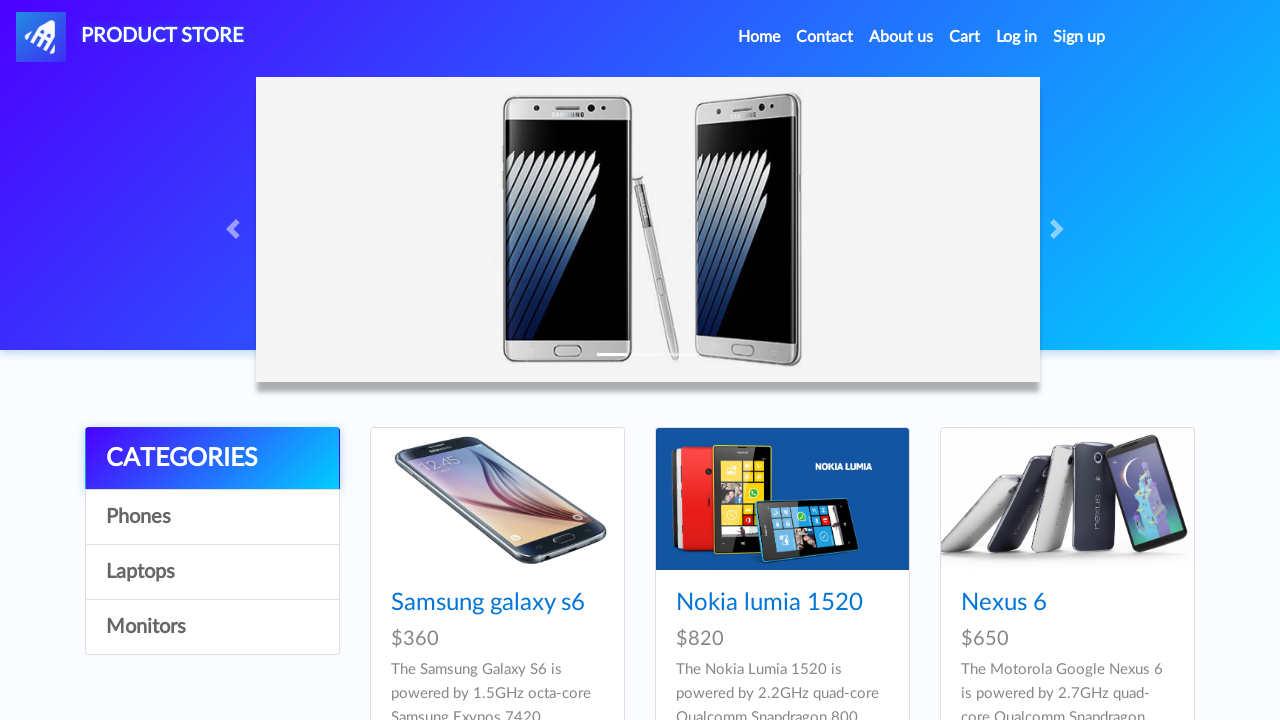

Clicked product 3 to view details at (1004, 603) on .card-title a >> nth=2
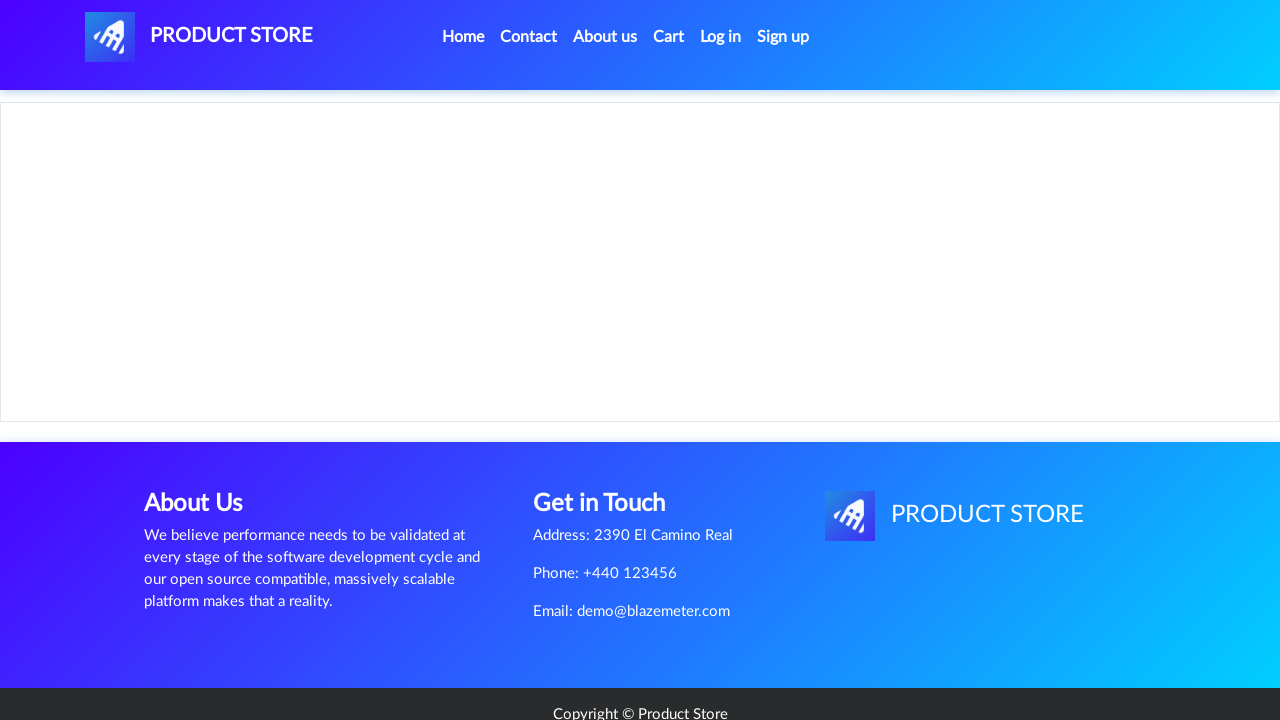

Waited for product content to load
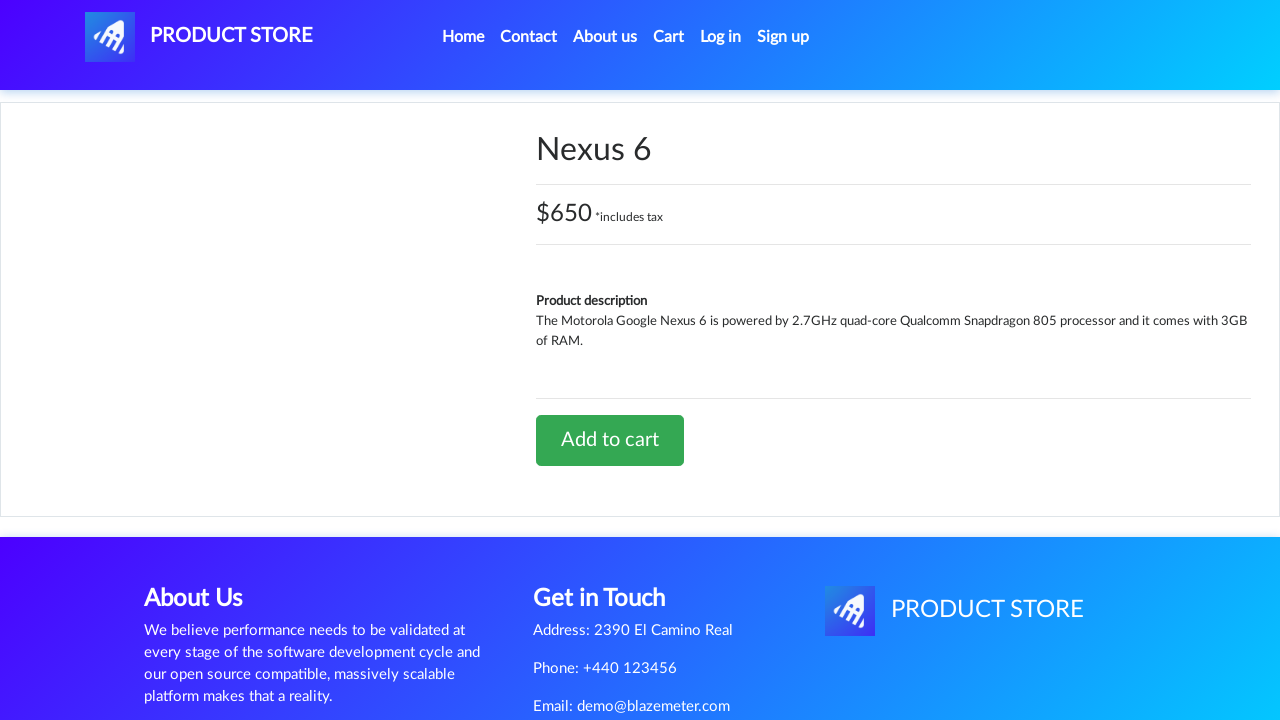

Clicked 'Add to cart' button (product 9/15) at (610, 440) on a:has-text('Add to cart')
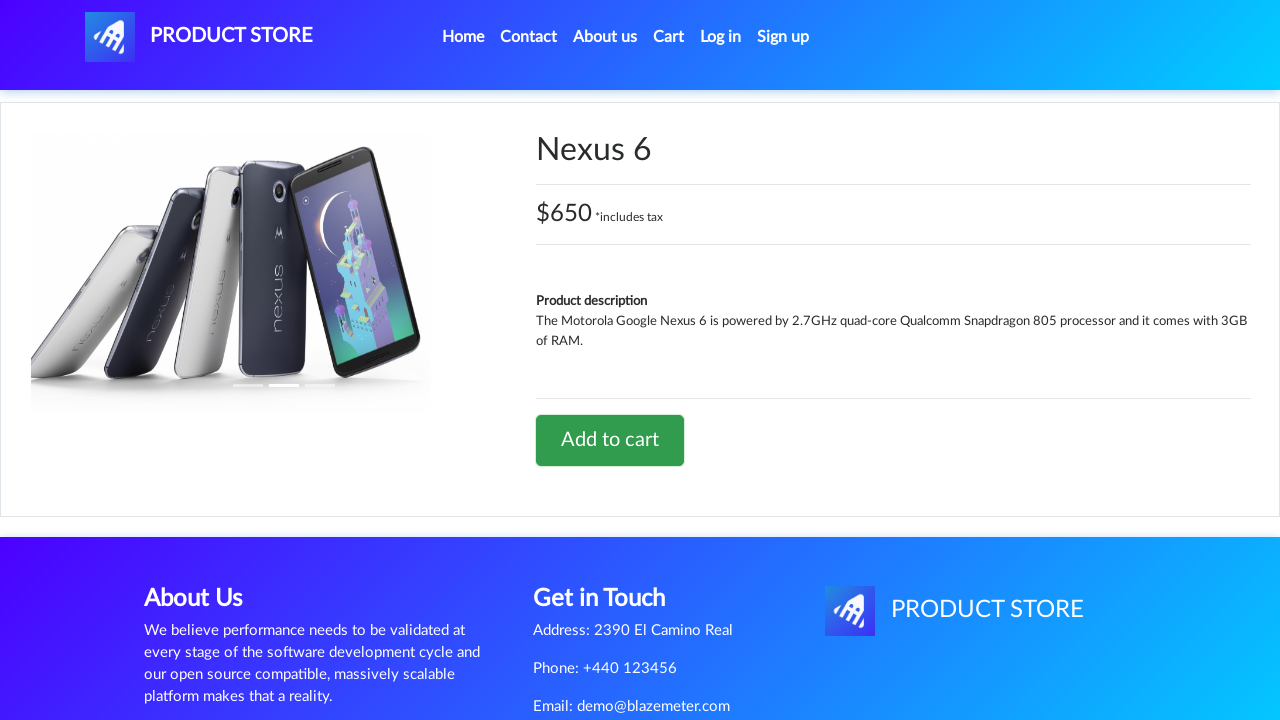

Waited 500ms for cart to update
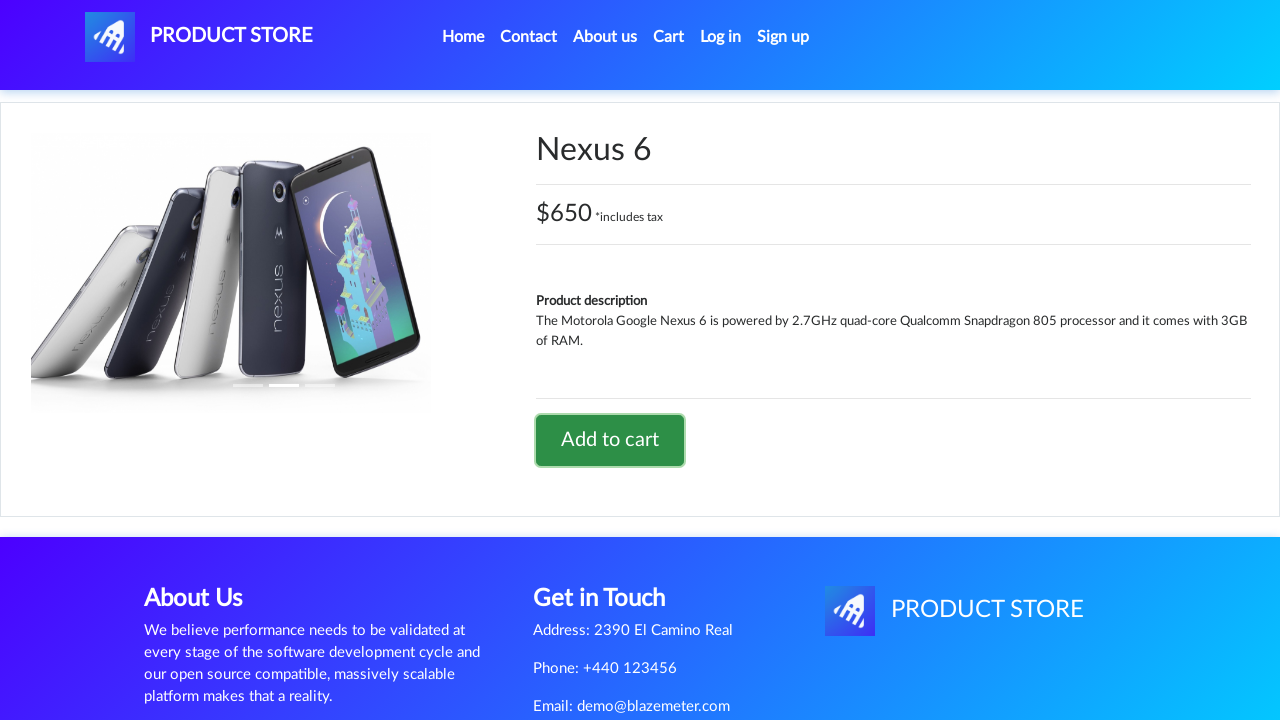

Clicked navbar brand to navigate home (iteration 10/15) at (199, 37) on .navbar-brand
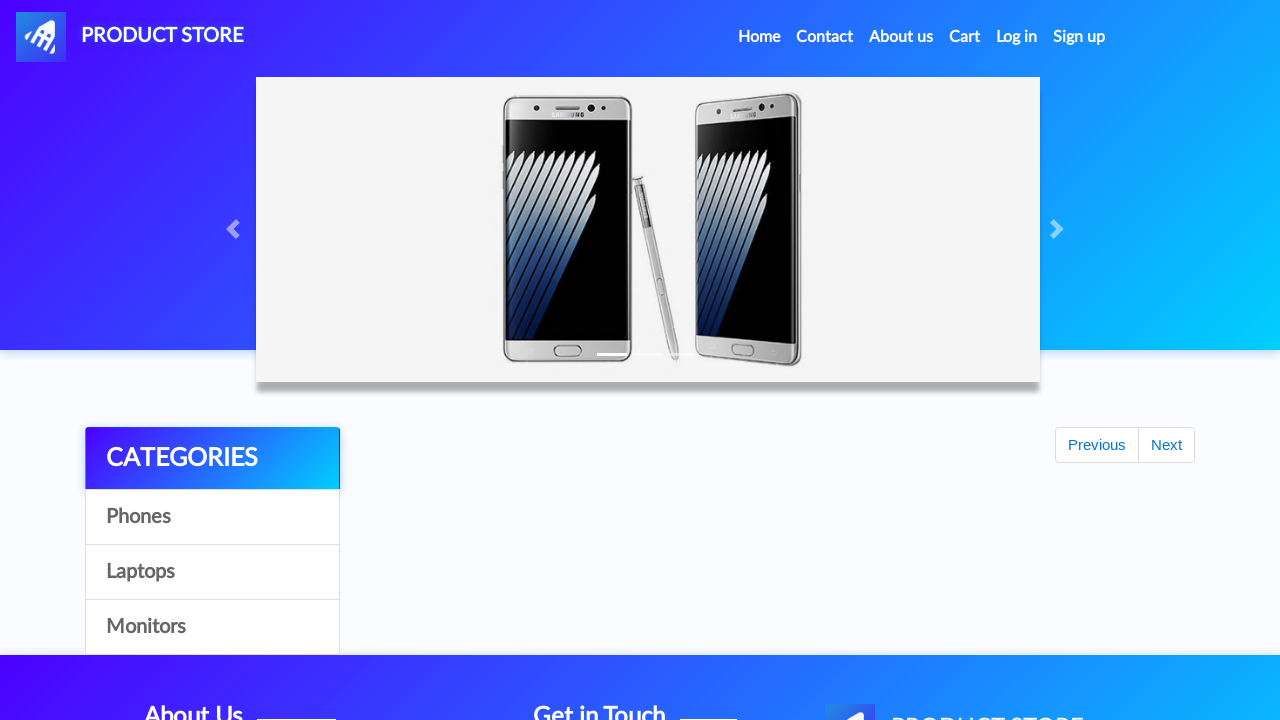

Waited for product cards to load
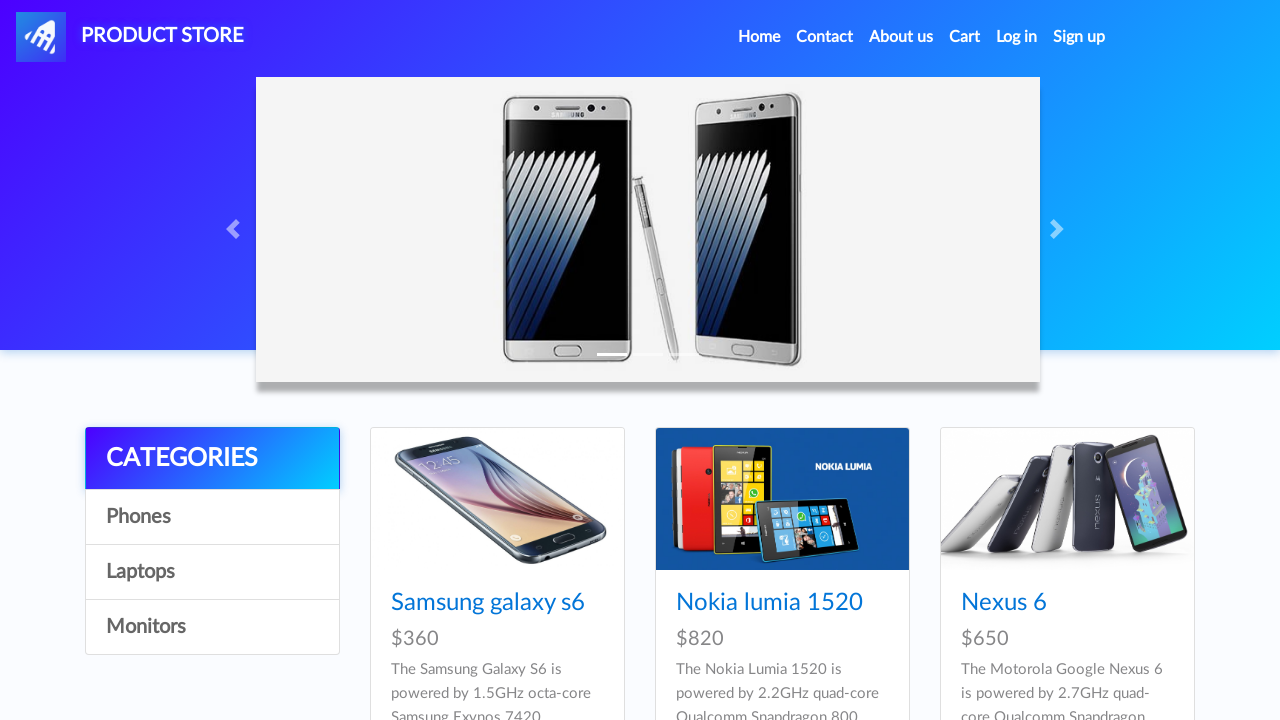

Clicked product 1 to view details at (488, 603) on .card-title a >> nth=0
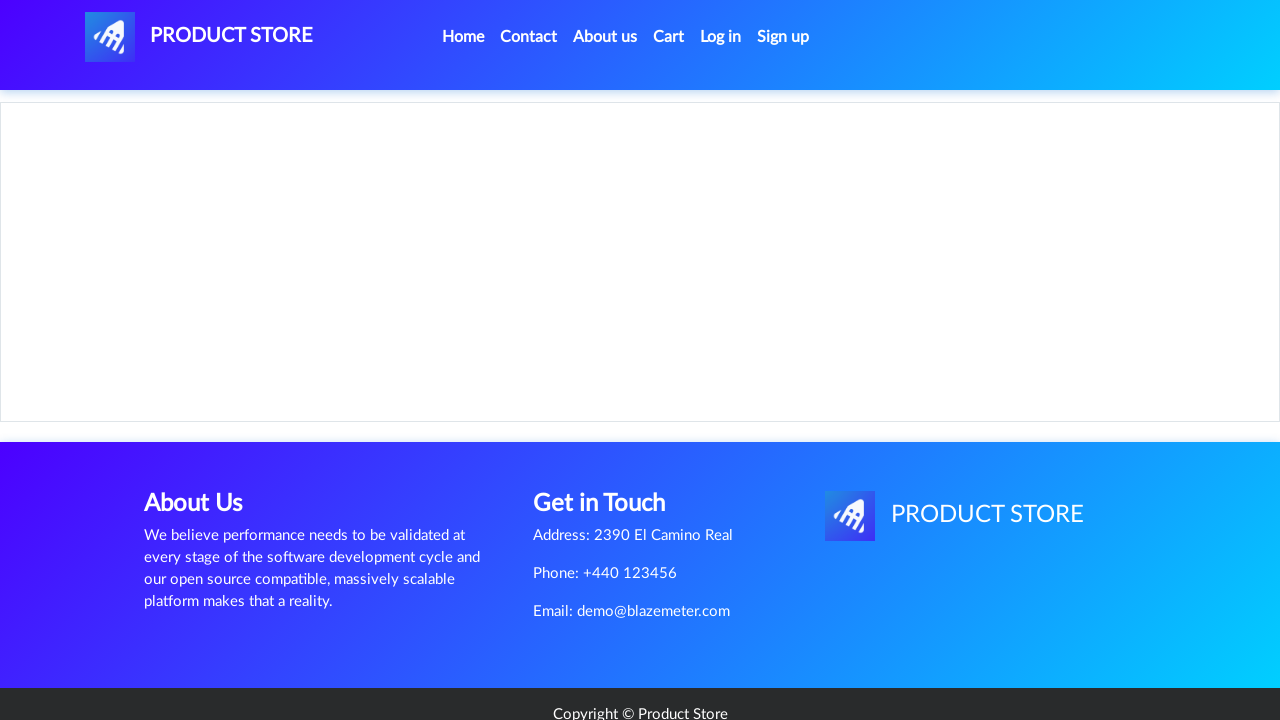

Waited for product content to load
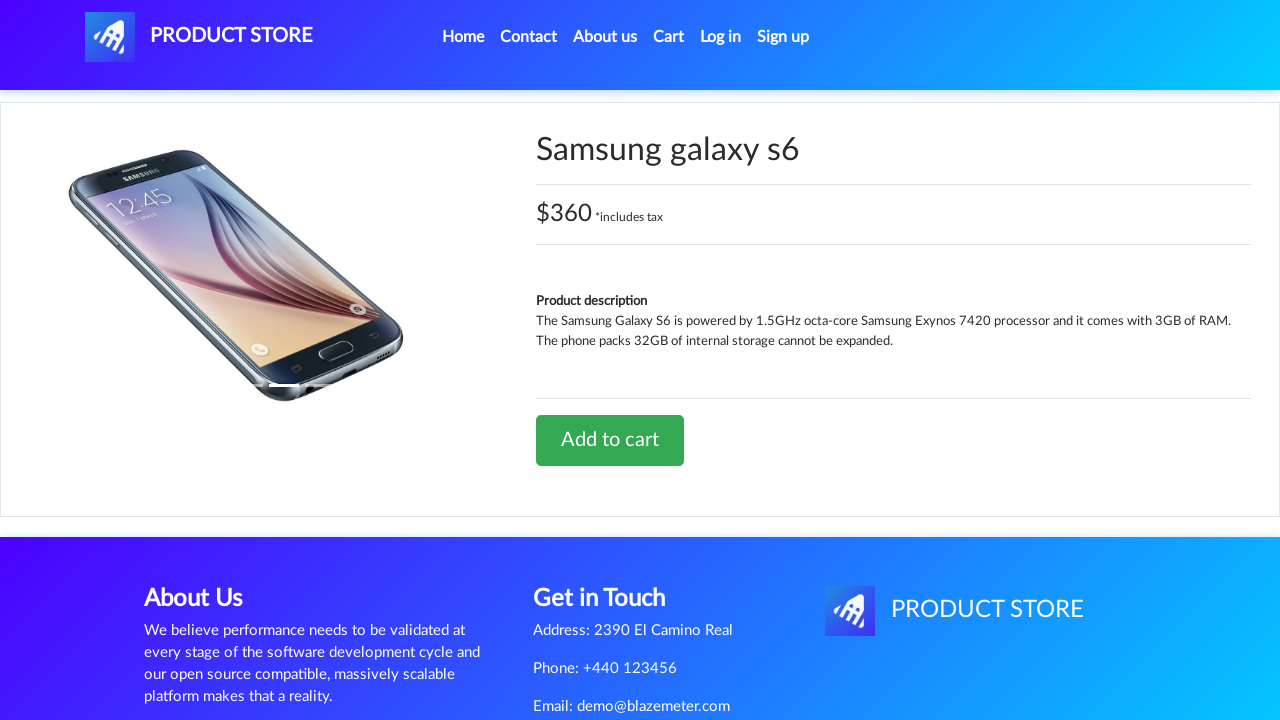

Clicked 'Add to cart' button (product 10/15) at (610, 440) on a:has-text('Add to cart')
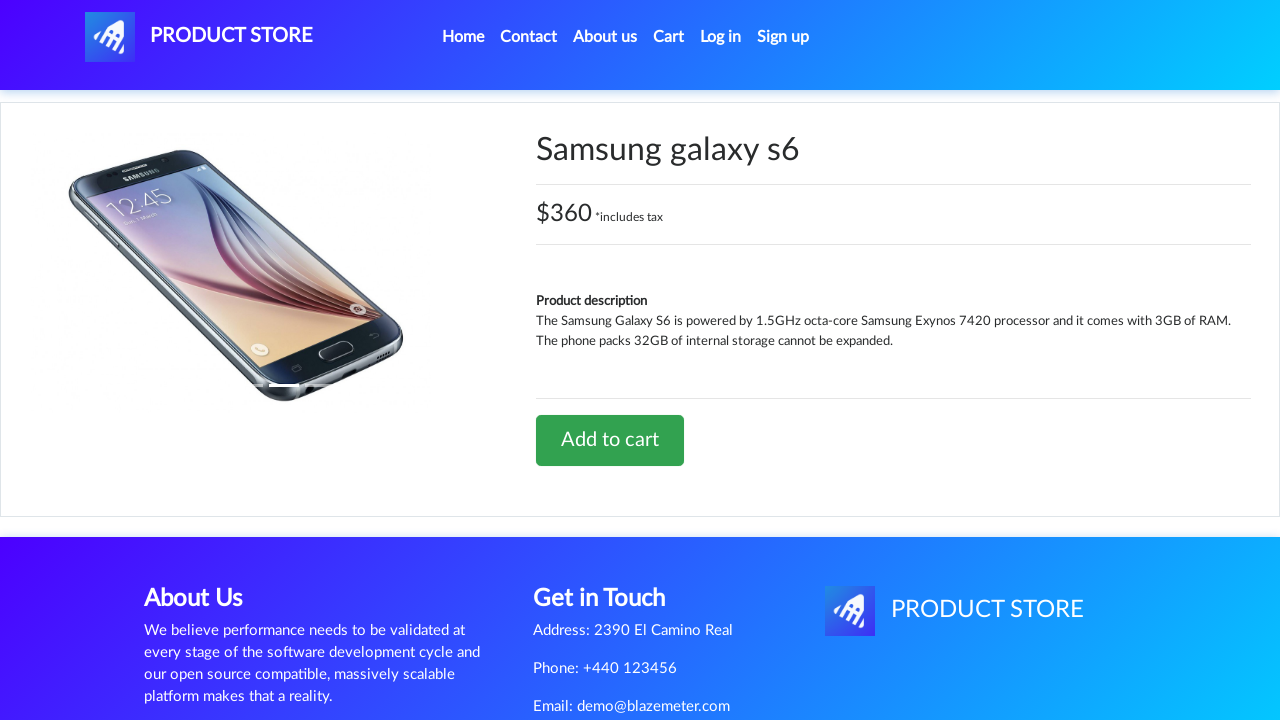

Waited 500ms for cart to update
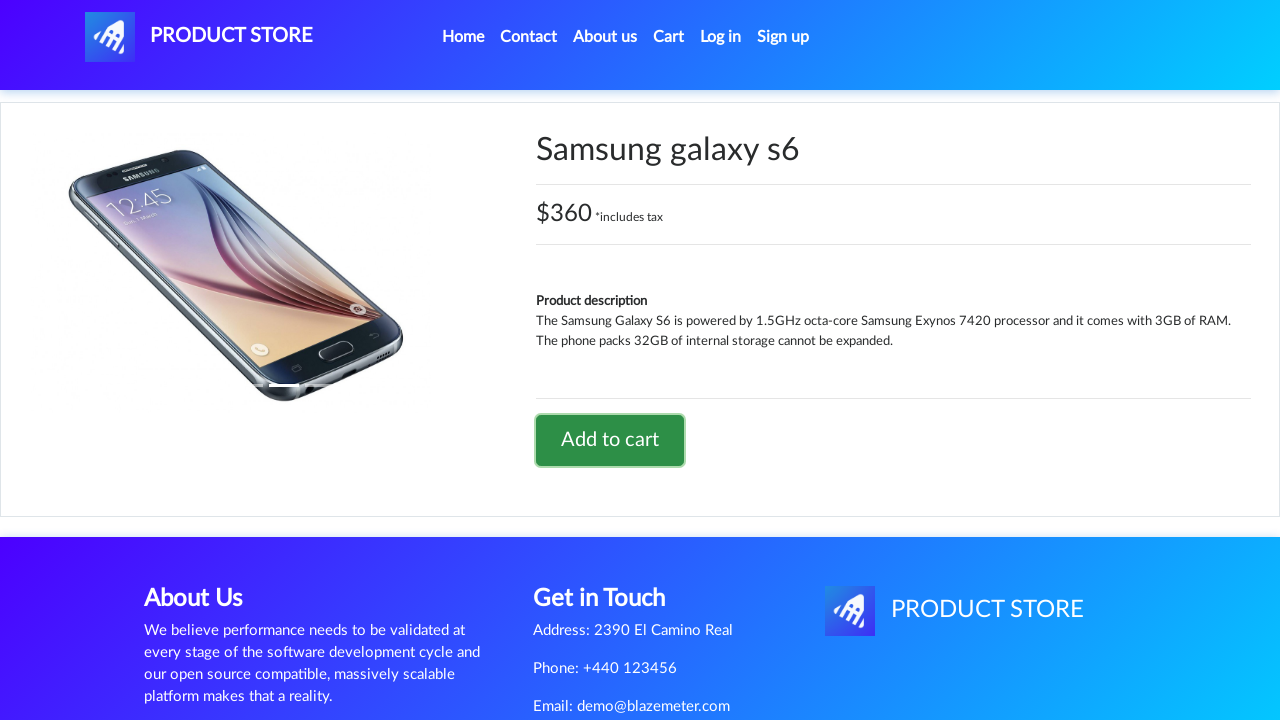

Clicked navbar brand to navigate home (iteration 11/15) at (199, 37) on .navbar-brand
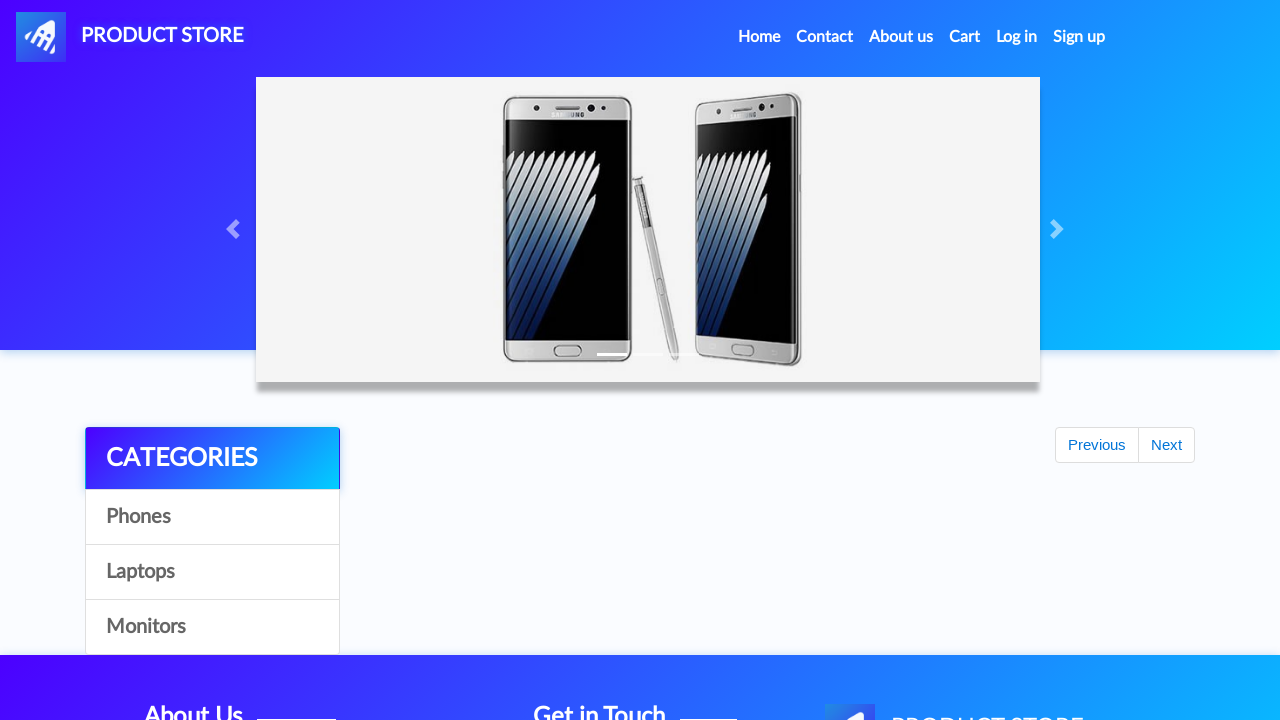

Waited for product cards to load
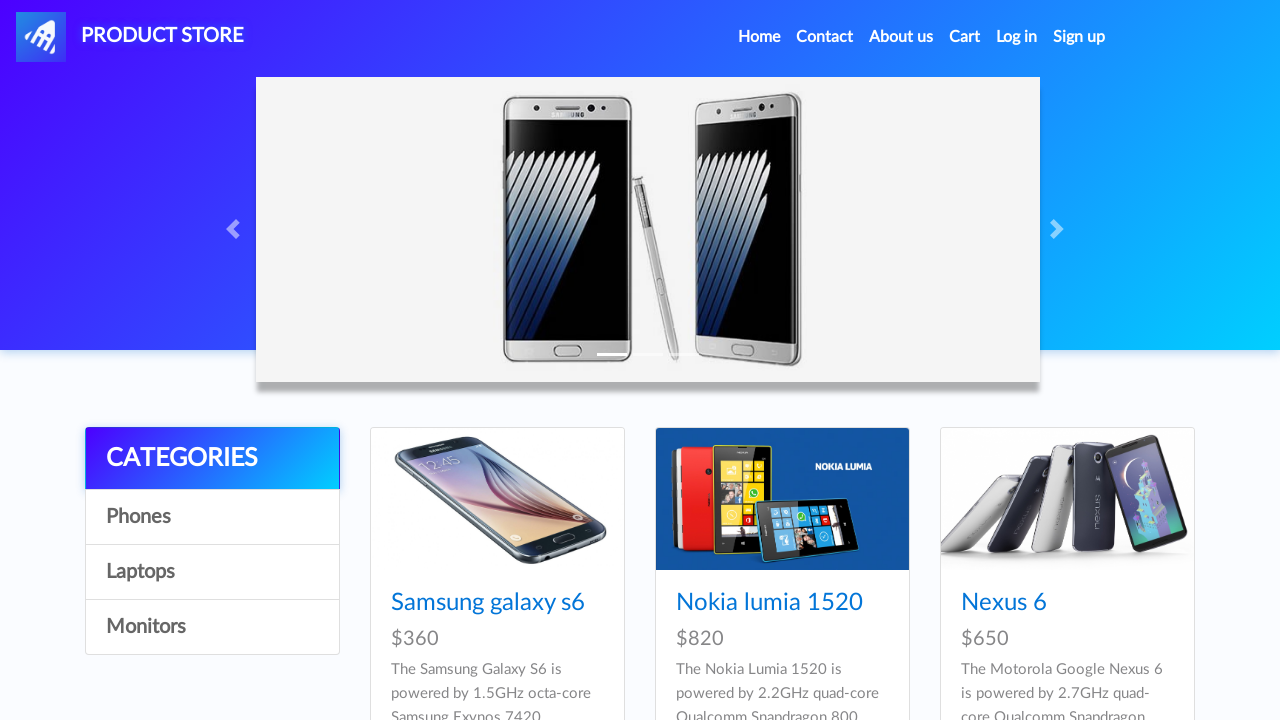

Clicked product 2 to view details at (769, 603) on .card-title a >> nth=1
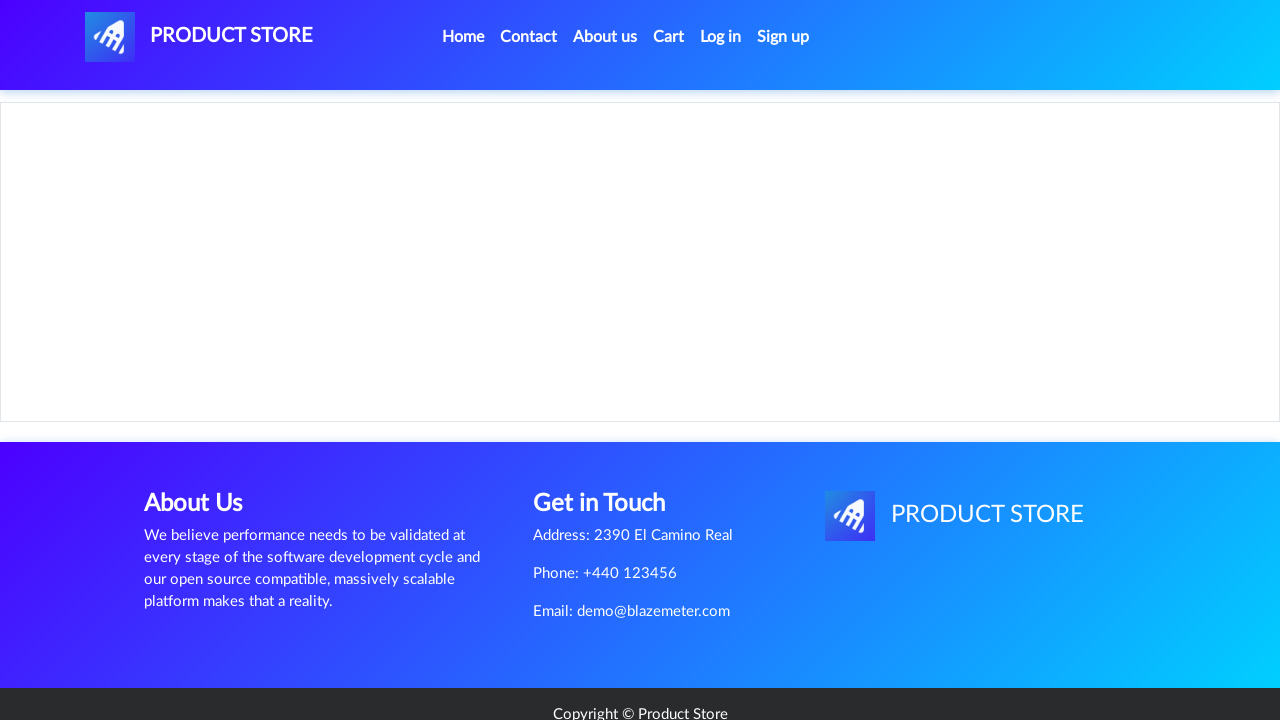

Waited for product content to load
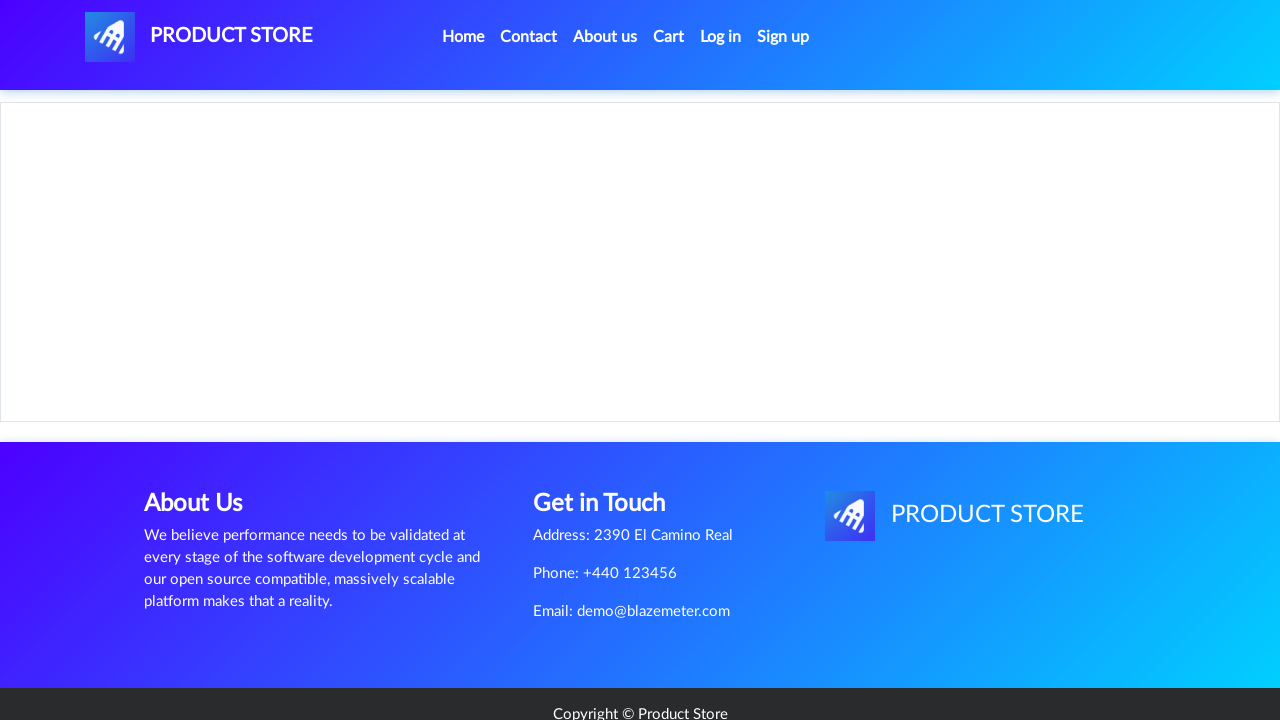

Clicked 'Add to cart' button (product 11/15) at (610, 440) on a:has-text('Add to cart')
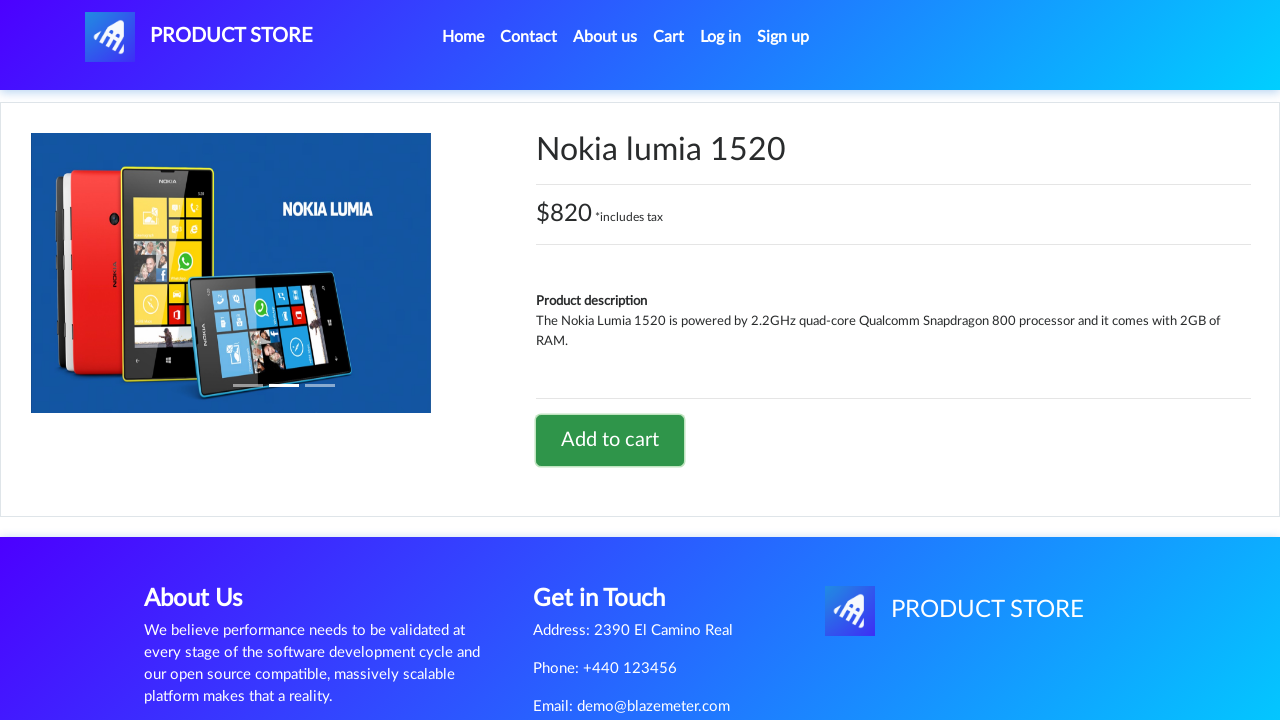

Waited 500ms for cart to update
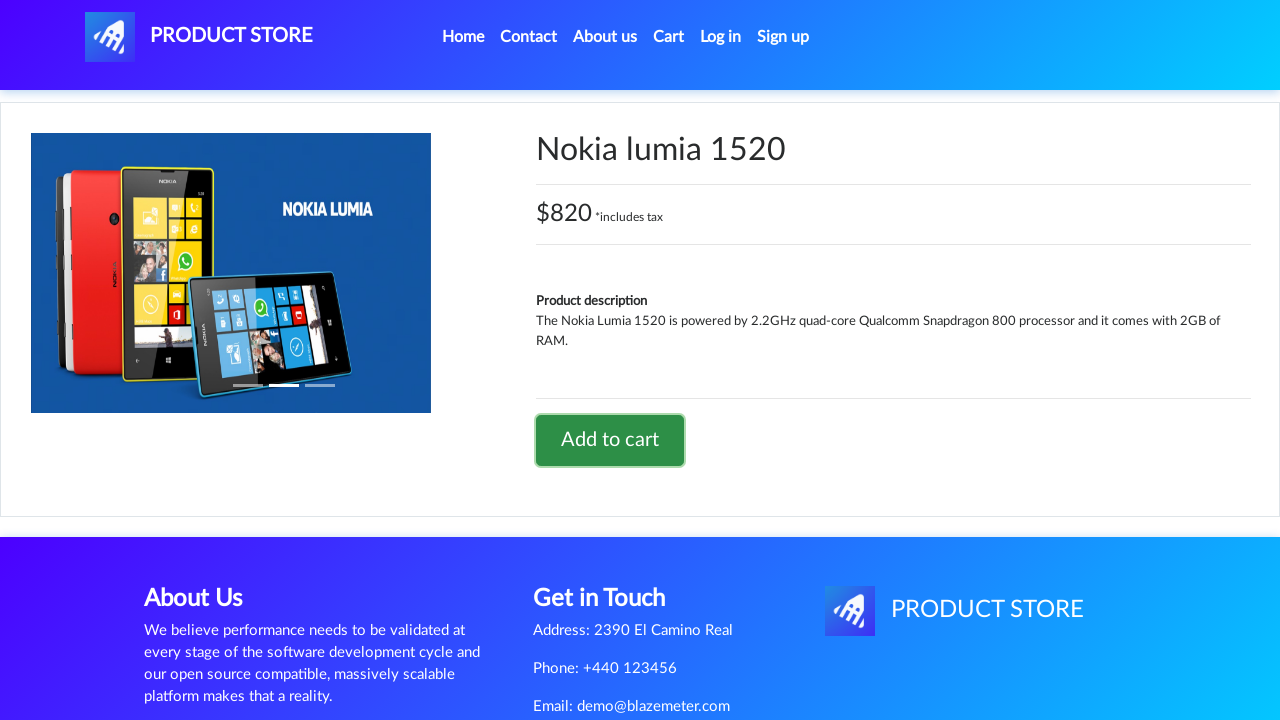

Clicked navbar brand to navigate home (iteration 12/15) at (199, 37) on .navbar-brand
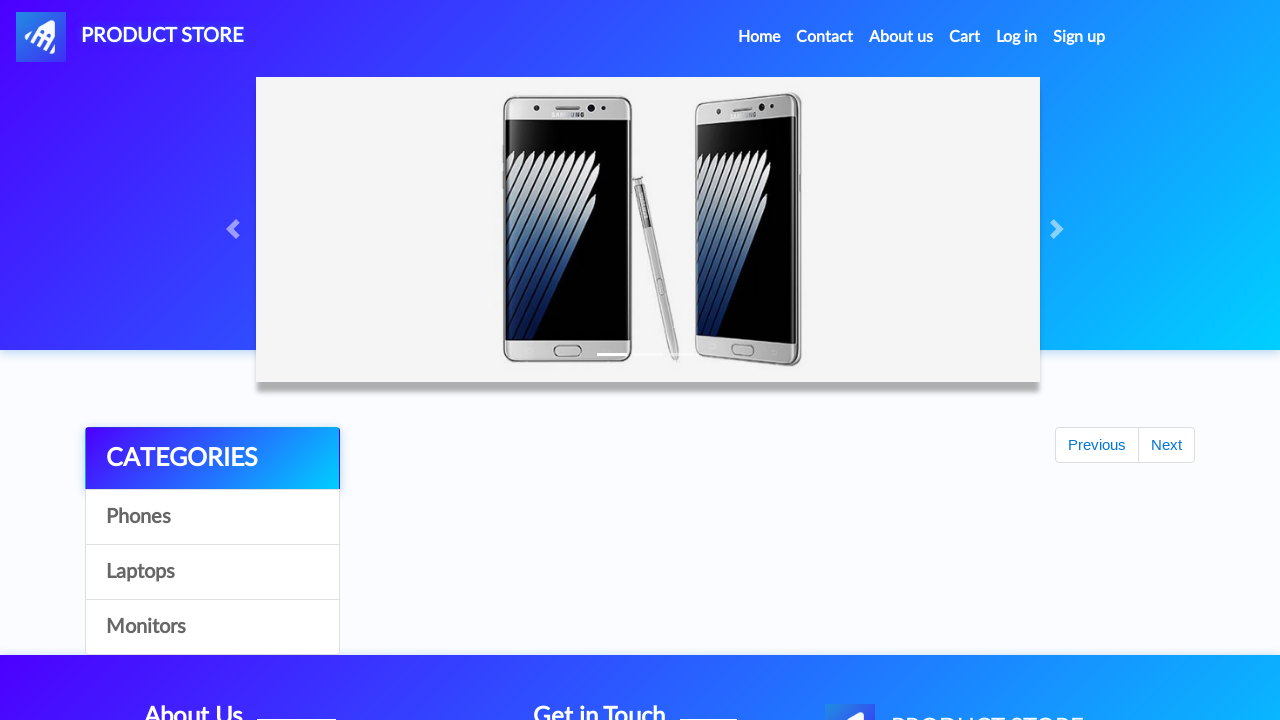

Waited for product cards to load
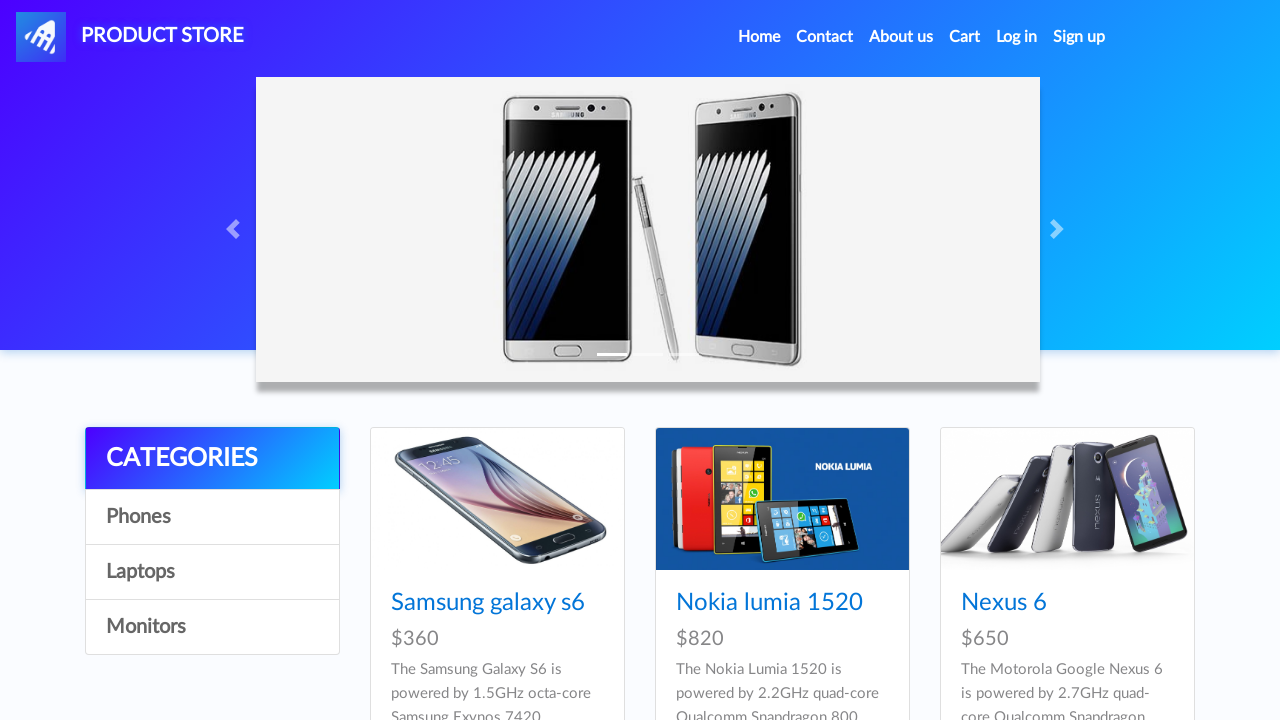

Clicked product 3 to view details at (1004, 603) on .card-title a >> nth=2
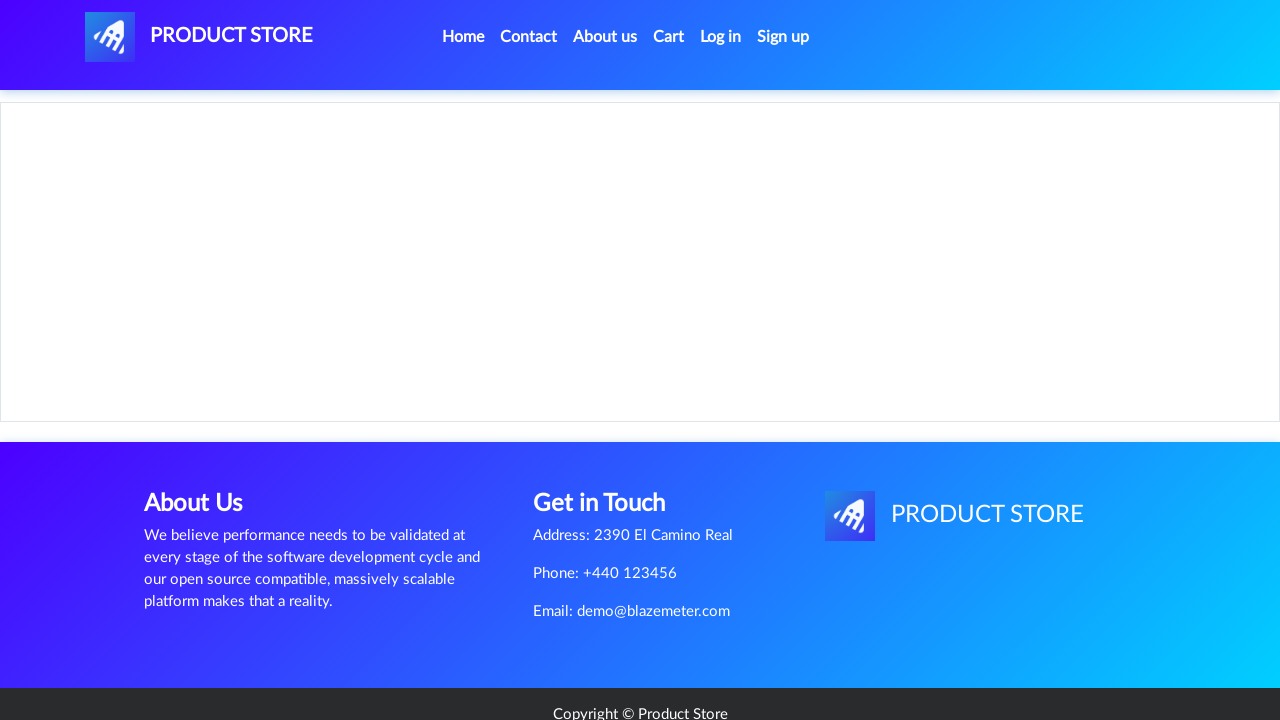

Waited for product content to load
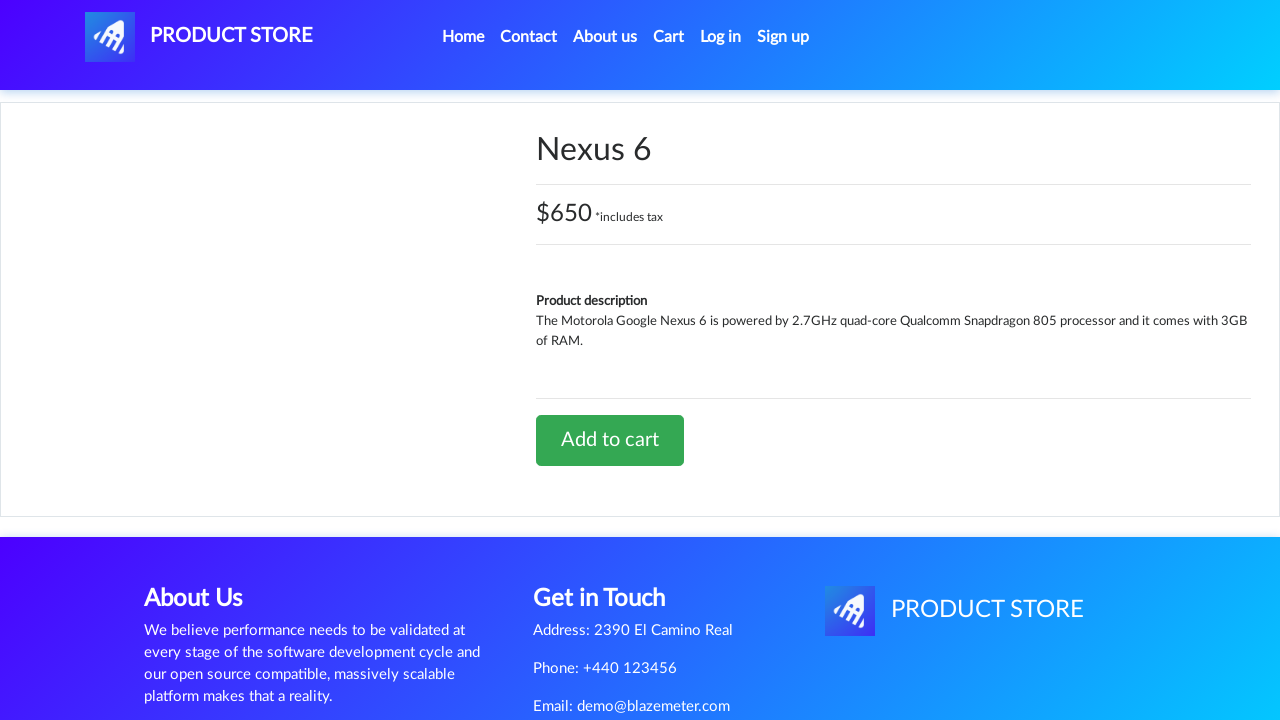

Clicked 'Add to cart' button (product 12/15) at (610, 440) on a:has-text('Add to cart')
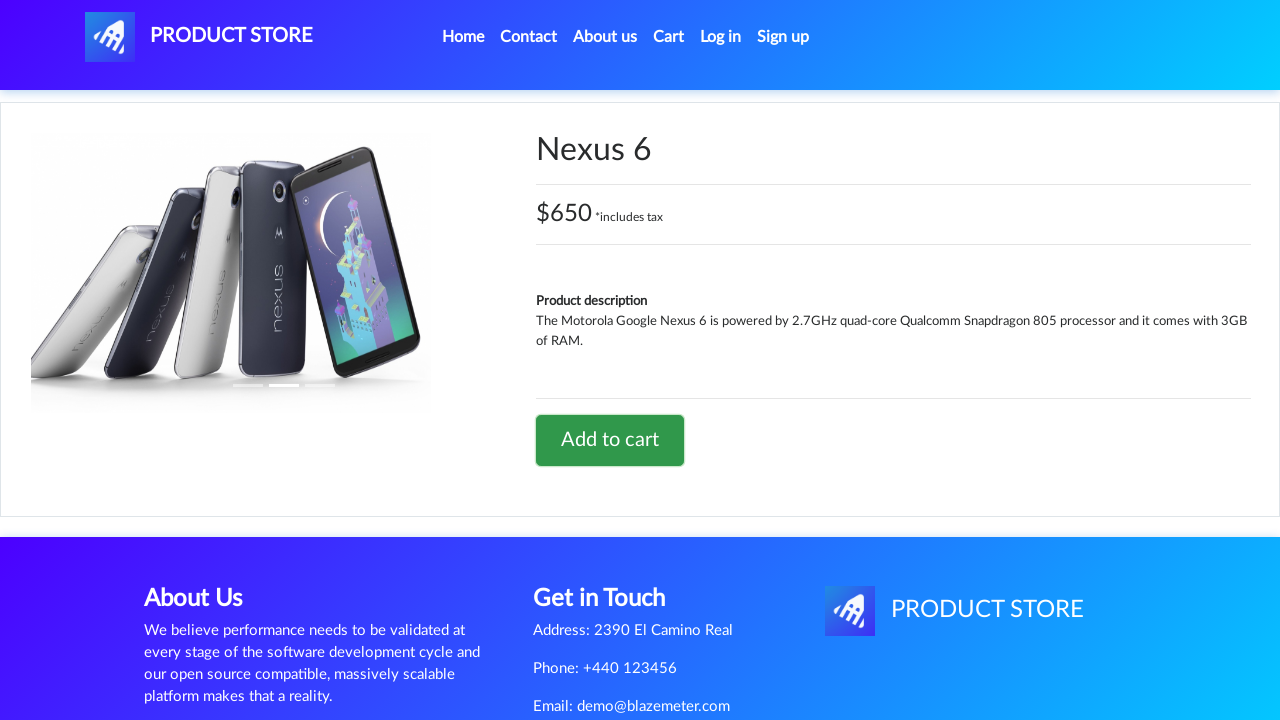

Waited 500ms for cart to update
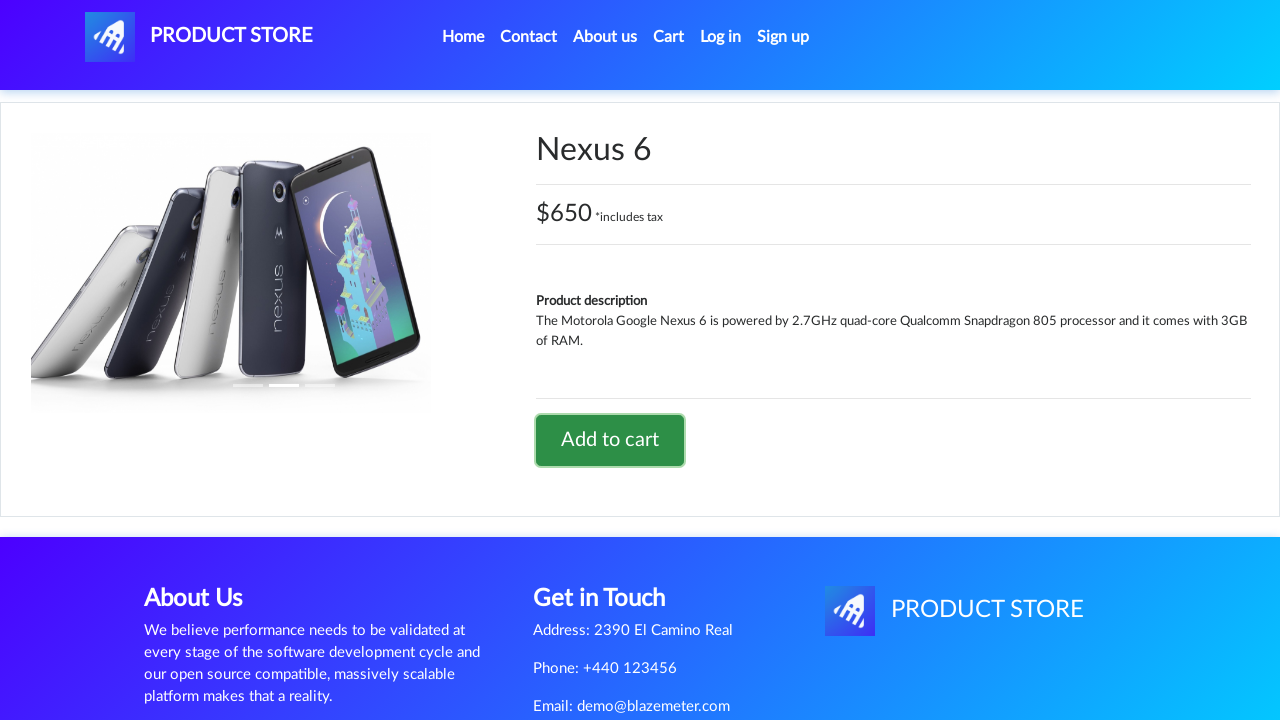

Clicked navbar brand to navigate home (iteration 13/15) at (199, 37) on .navbar-brand
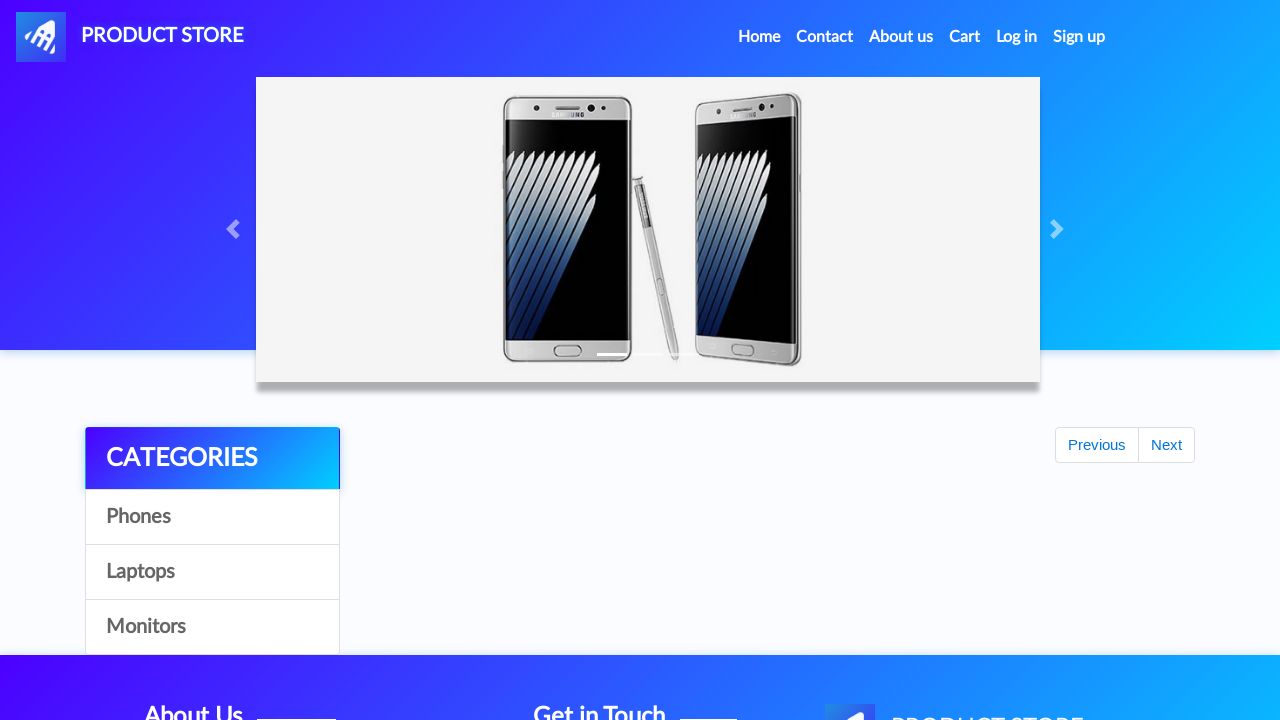

Waited for product cards to load
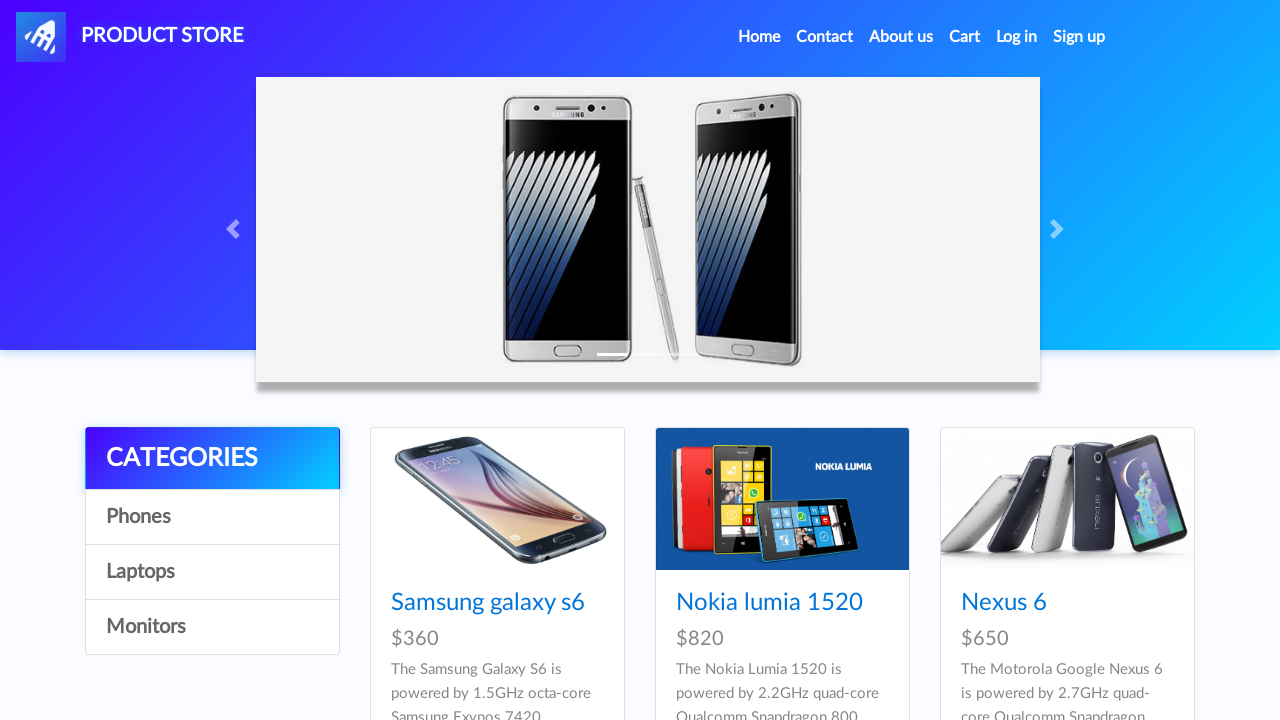

Clicked product 1 to view details at (488, 603) on .card-title a >> nth=0
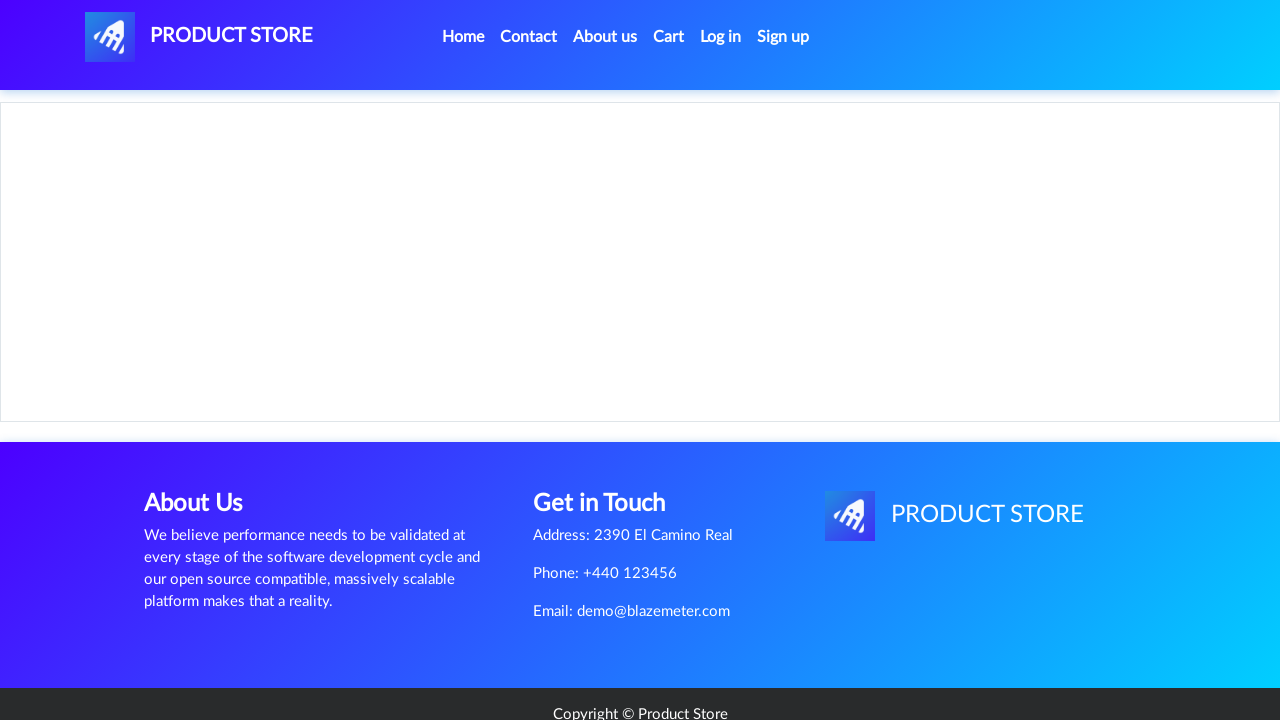

Waited for product content to load
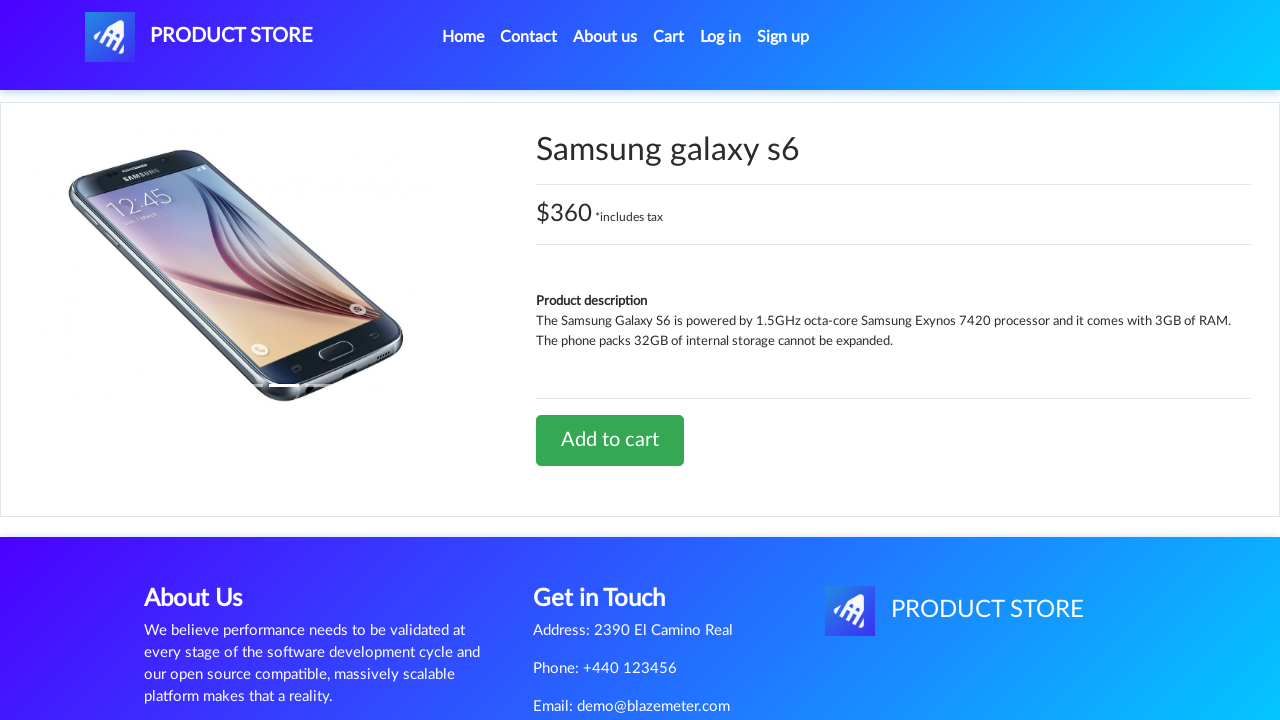

Clicked 'Add to cart' button (product 13/15) at (610, 440) on a:has-text('Add to cart')
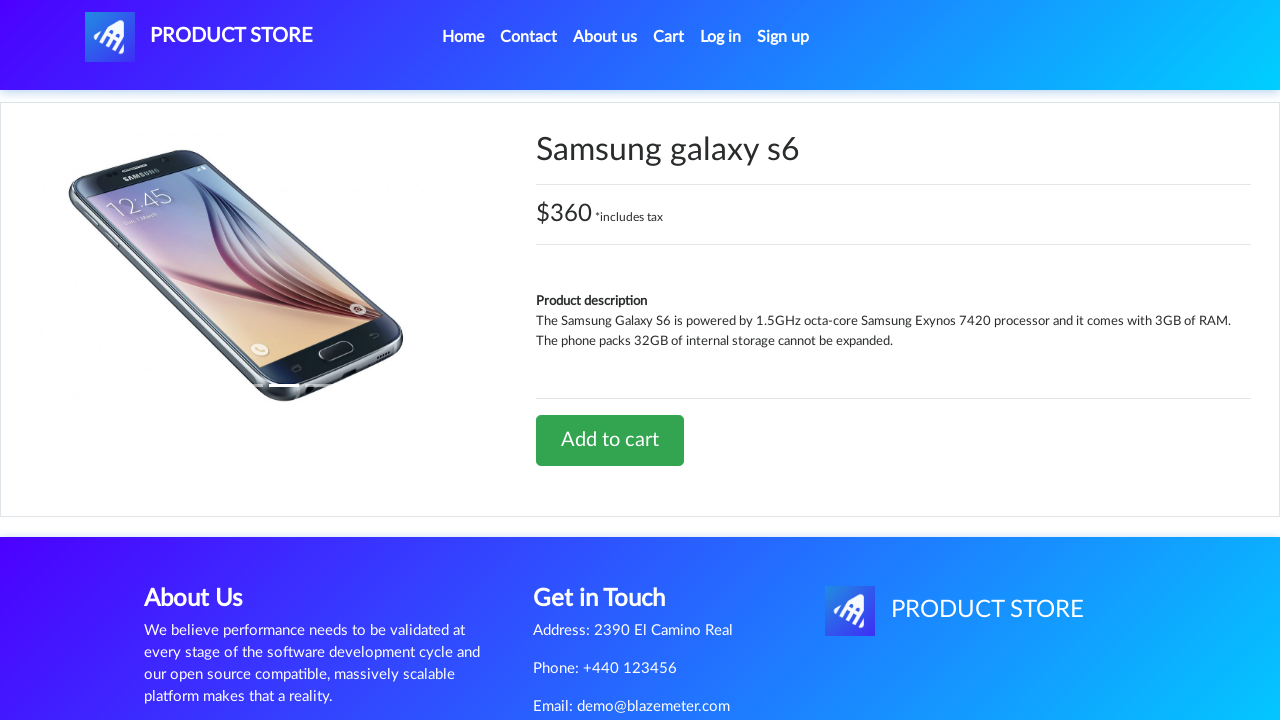

Waited 500ms for cart to update
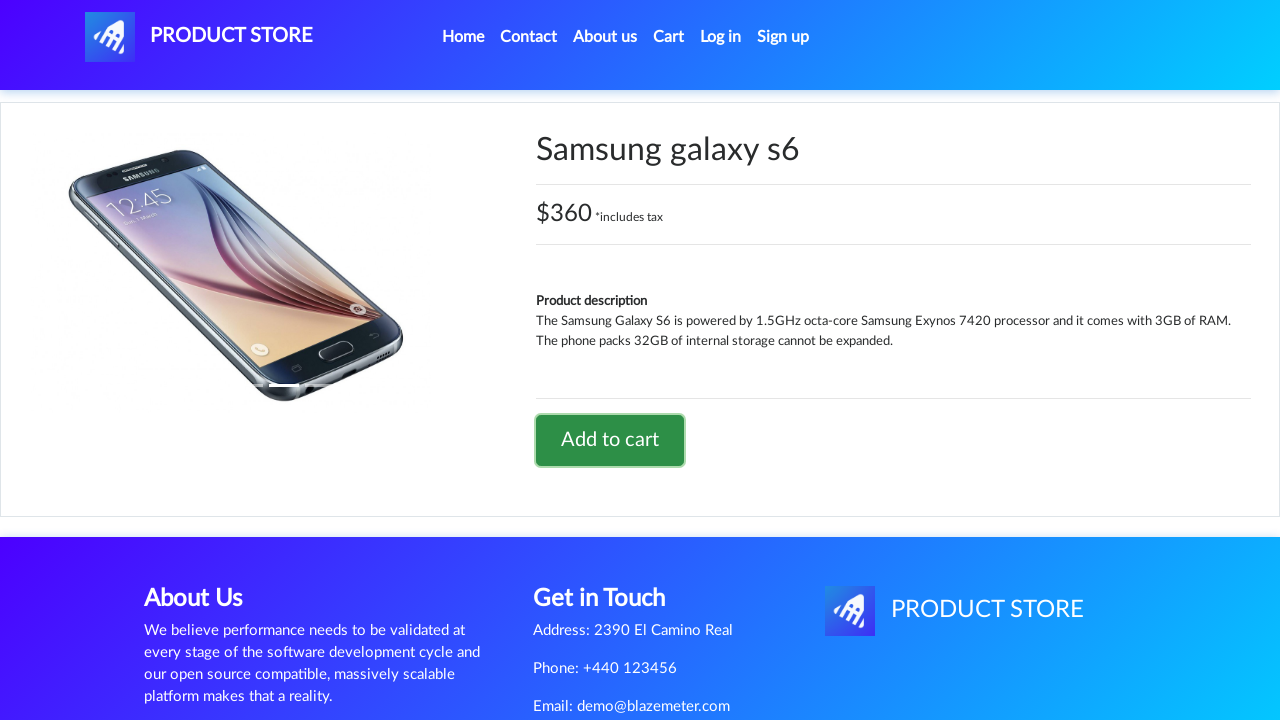

Clicked navbar brand to navigate home (iteration 14/15) at (199, 37) on .navbar-brand
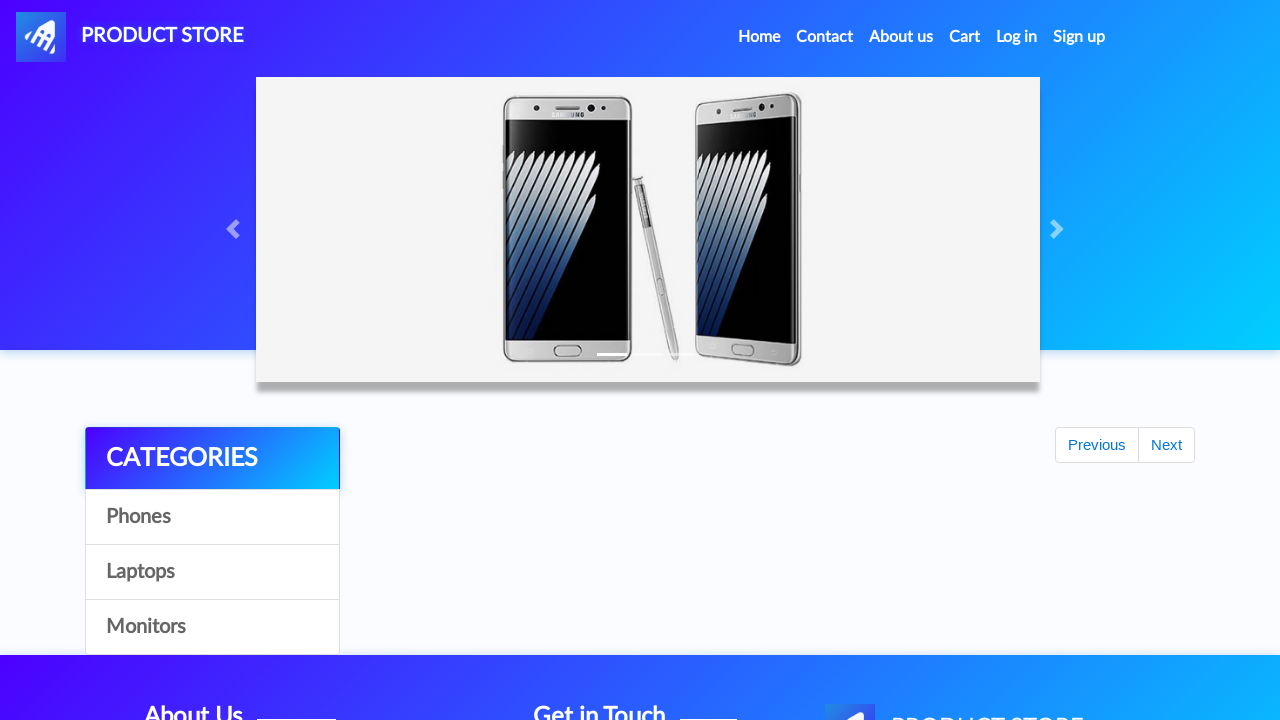

Waited for product cards to load
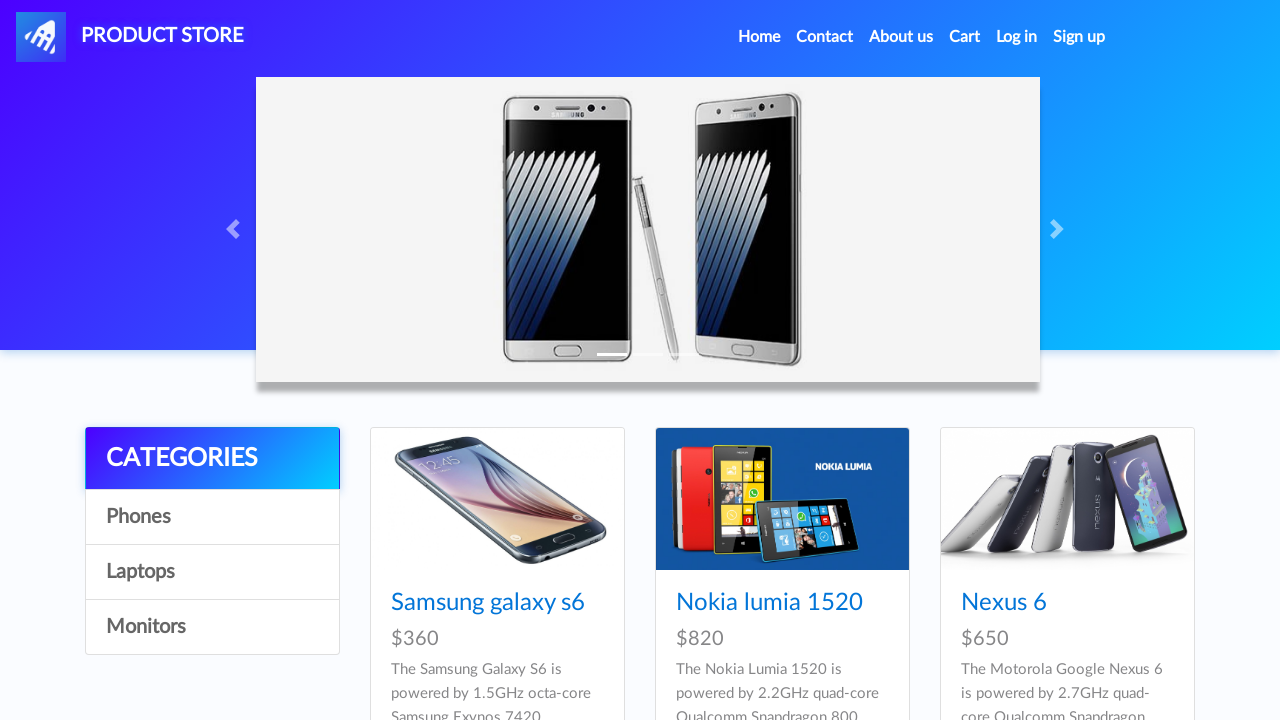

Clicked product 2 to view details at (769, 603) on .card-title a >> nth=1
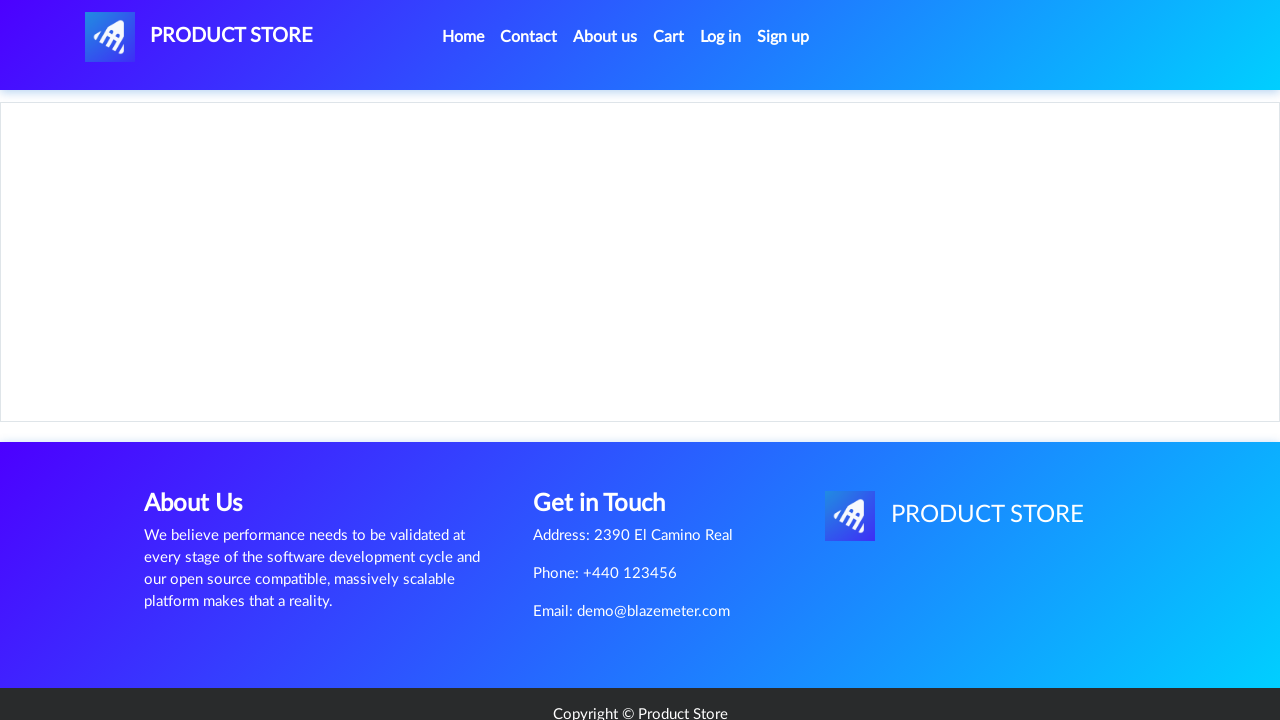

Waited for product content to load
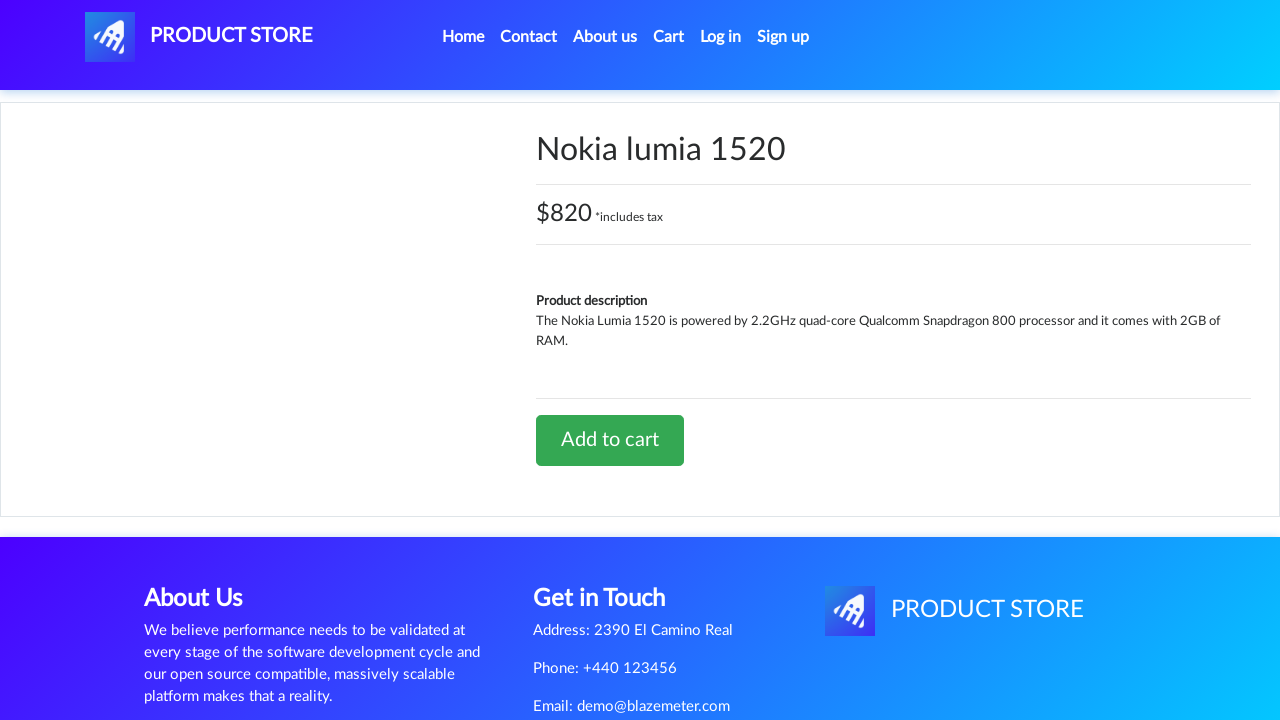

Clicked 'Add to cart' button (product 14/15) at (610, 440) on a:has-text('Add to cart')
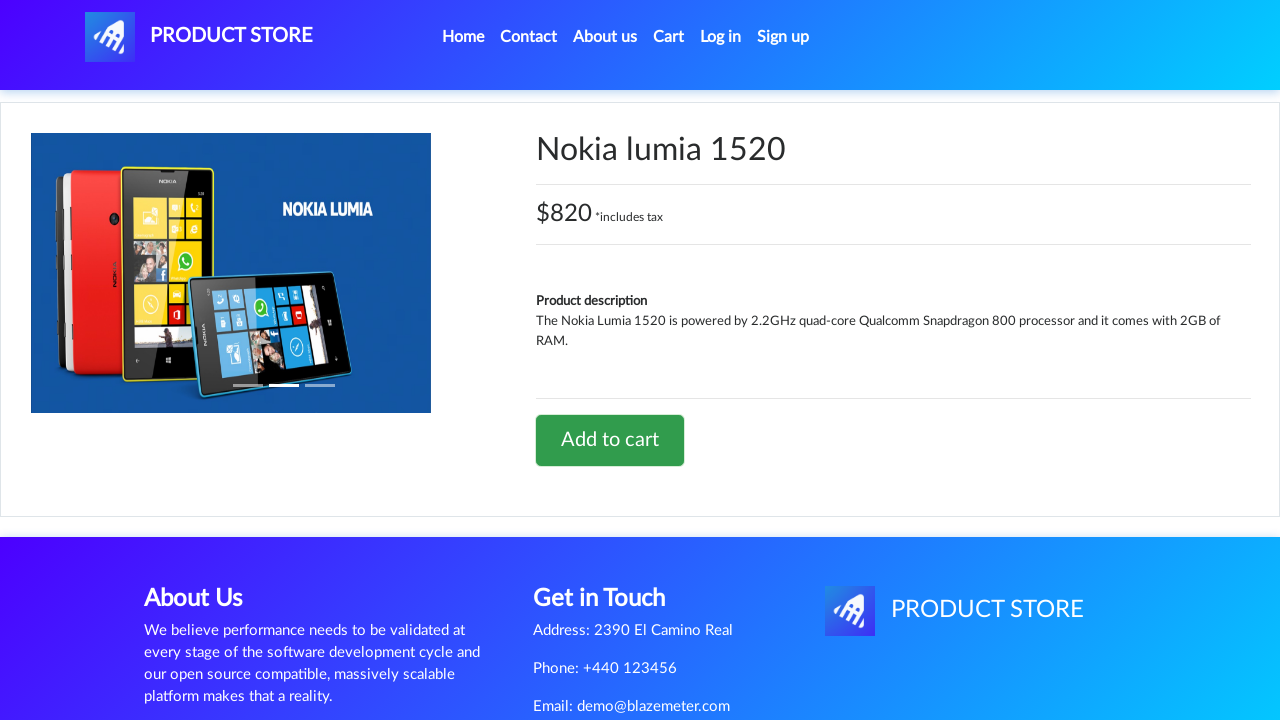

Waited 500ms for cart to update
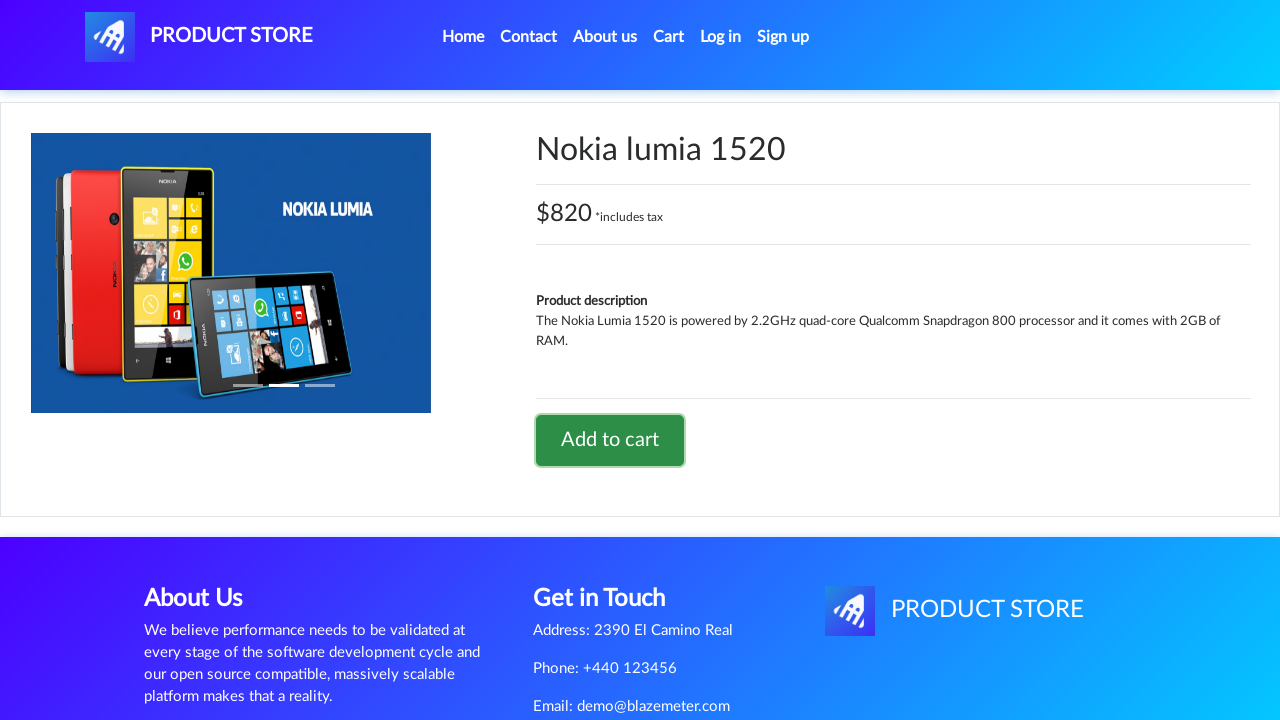

Clicked navbar brand to navigate home (iteration 15/15) at (199, 37) on .navbar-brand
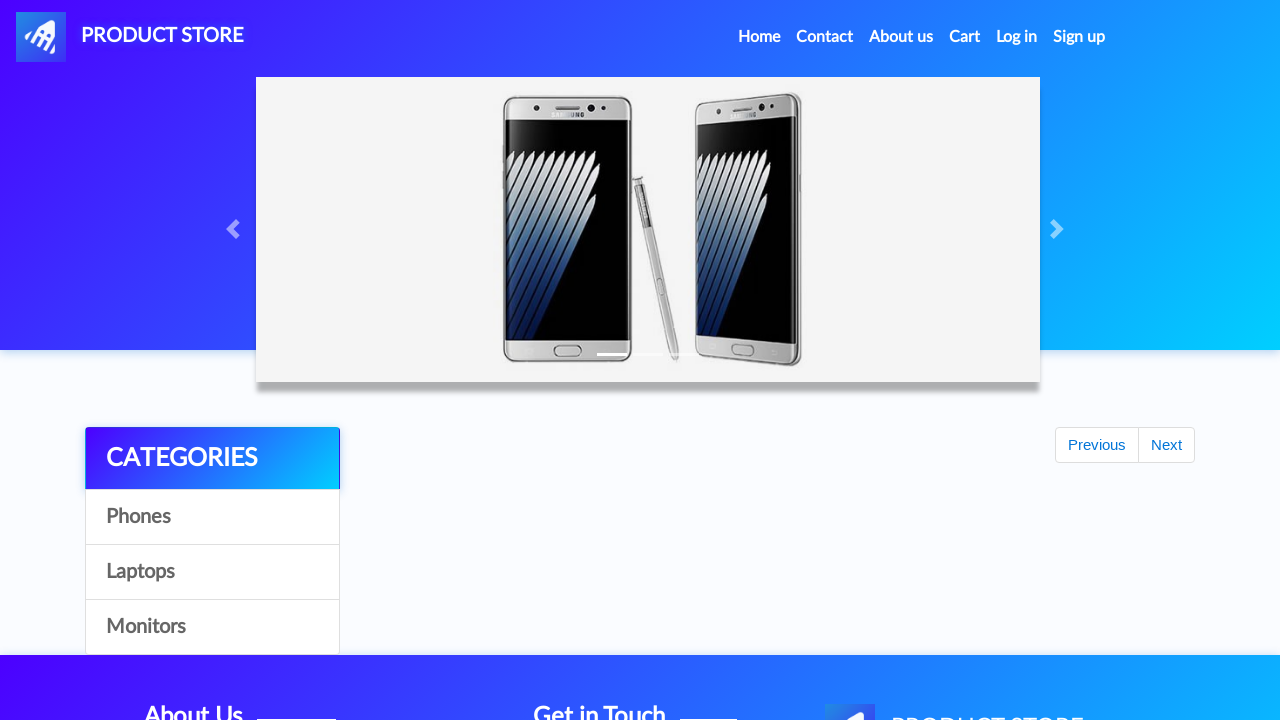

Waited for product cards to load
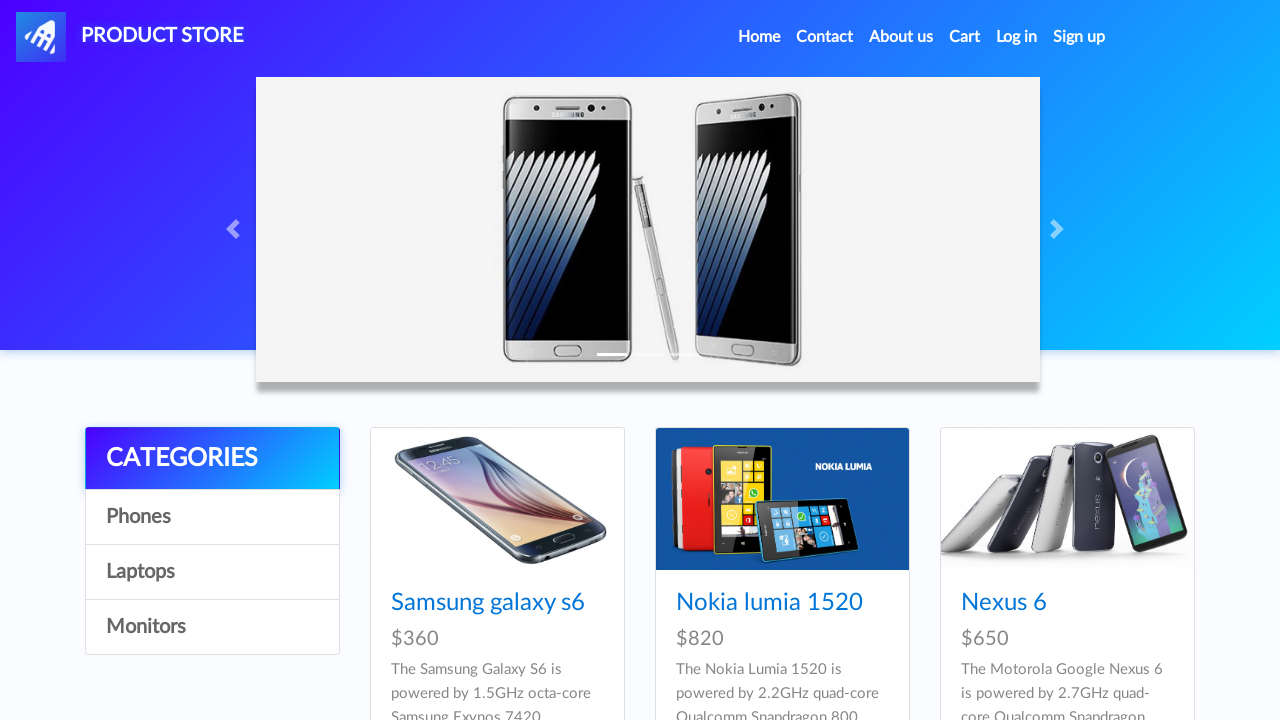

Clicked product 3 to view details at (1004, 603) on .card-title a >> nth=2
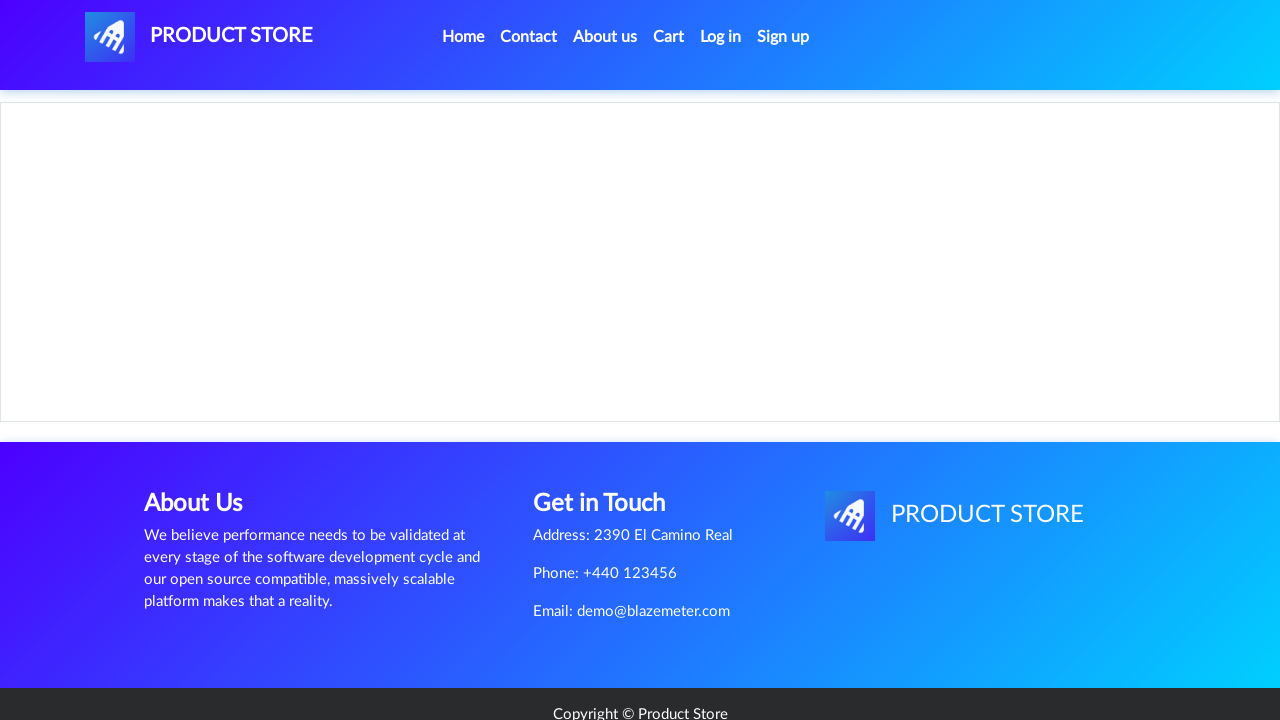

Waited for product content to load
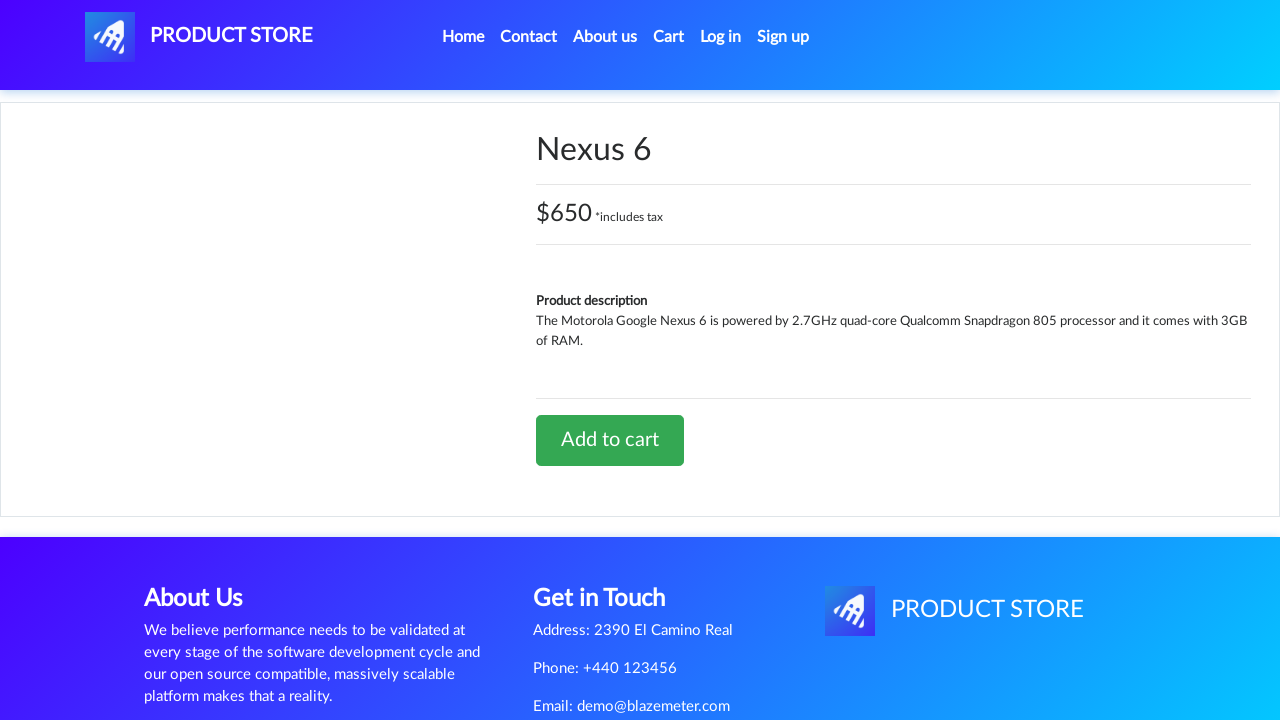

Clicked 'Add to cart' button (product 15/15) at (610, 440) on a:has-text('Add to cart')
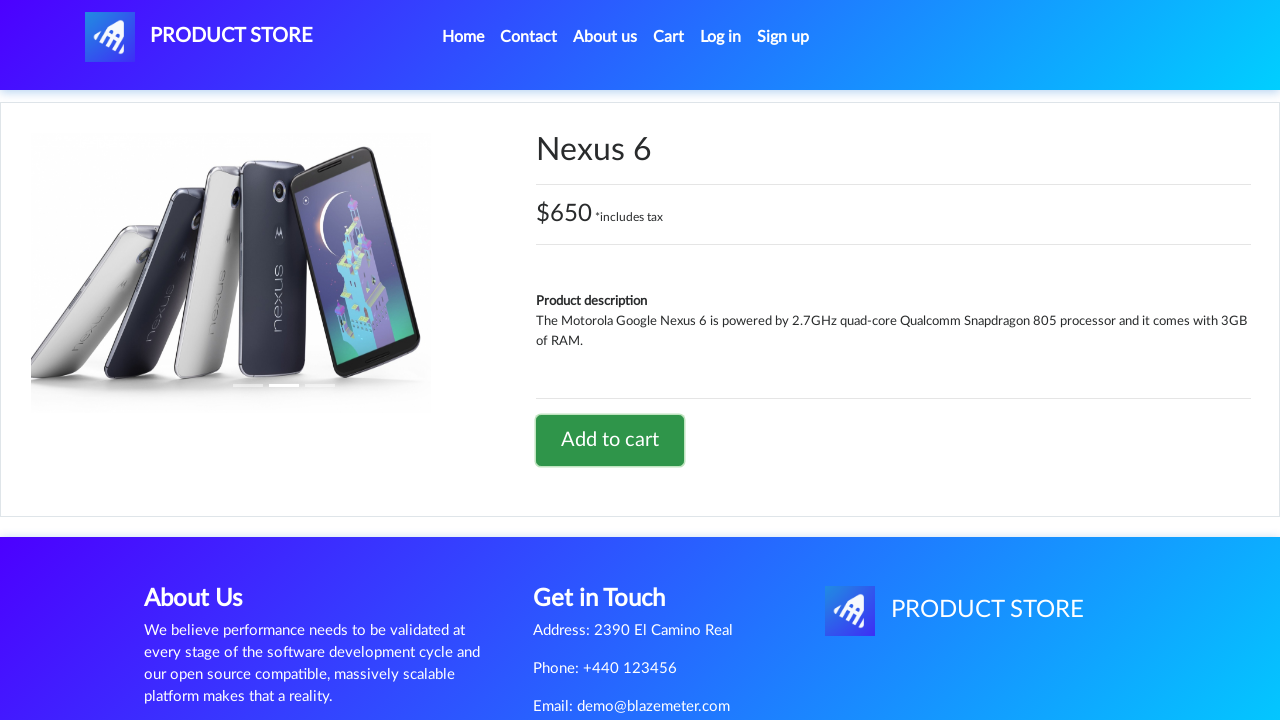

Waited 500ms for cart to update
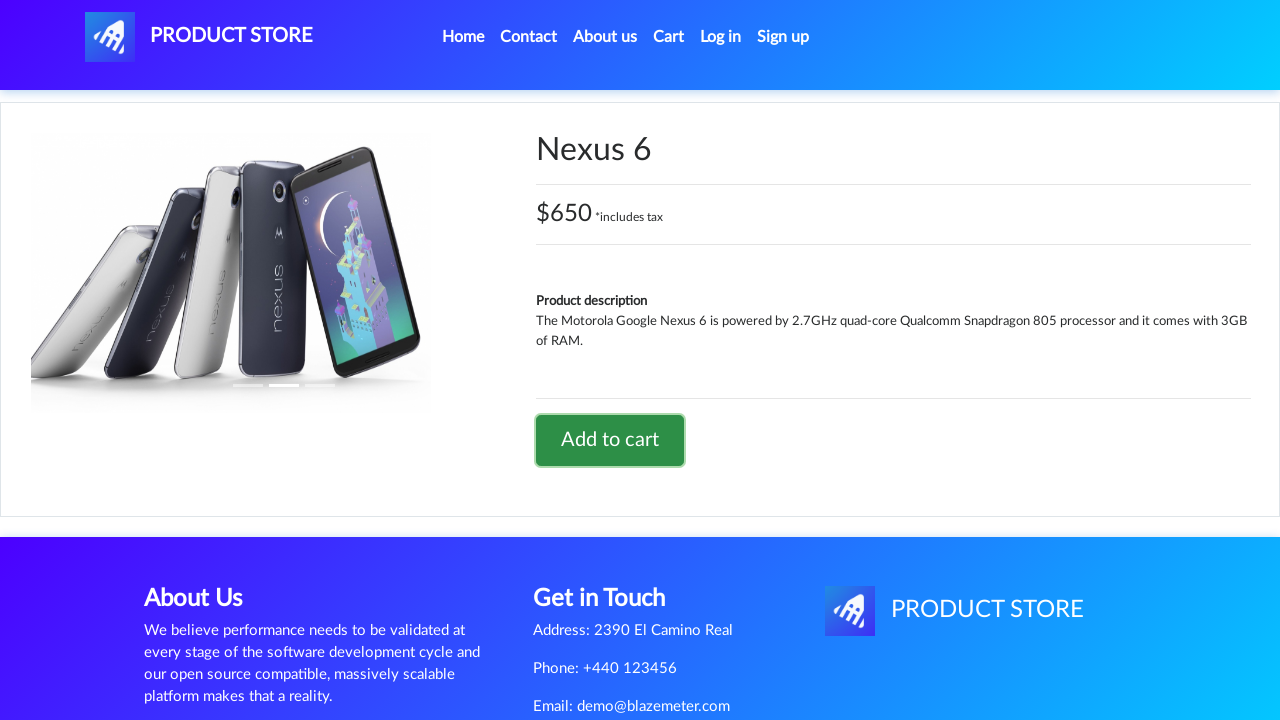

Clicked cart button to view shopping cart at (669, 37) on #cartur
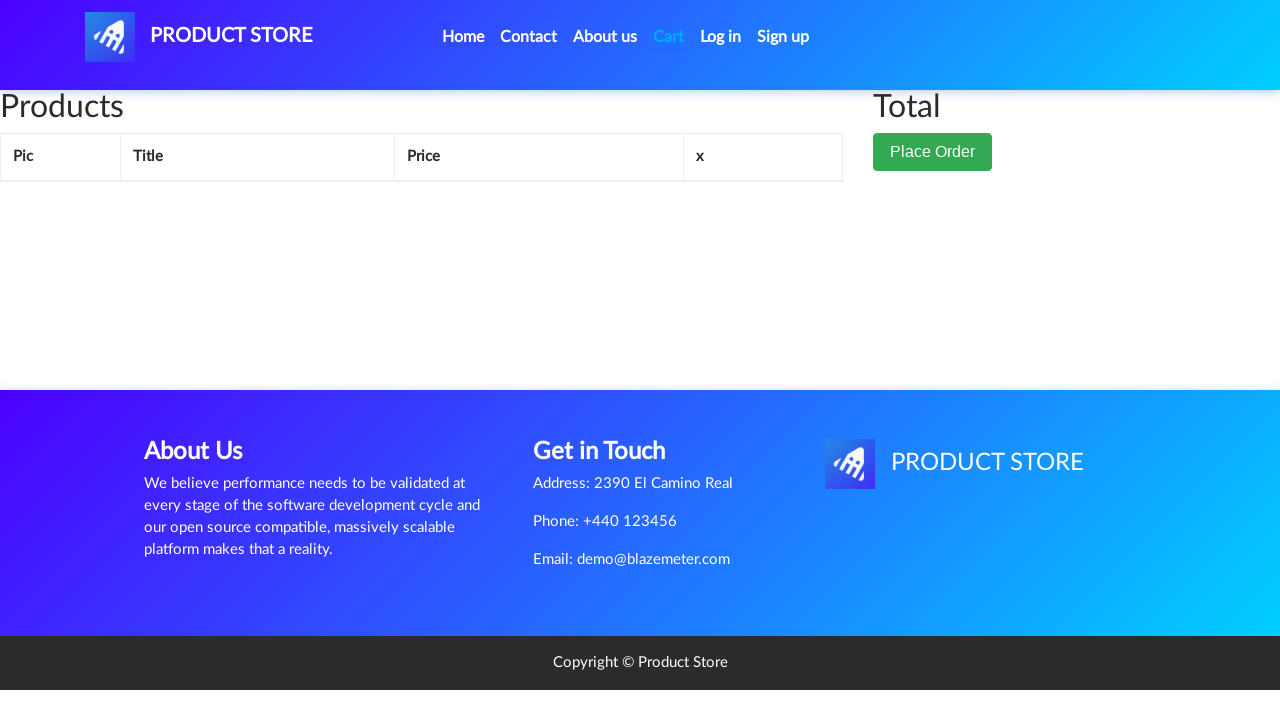

Waited for cart table rows to load - verified 15 items in cart
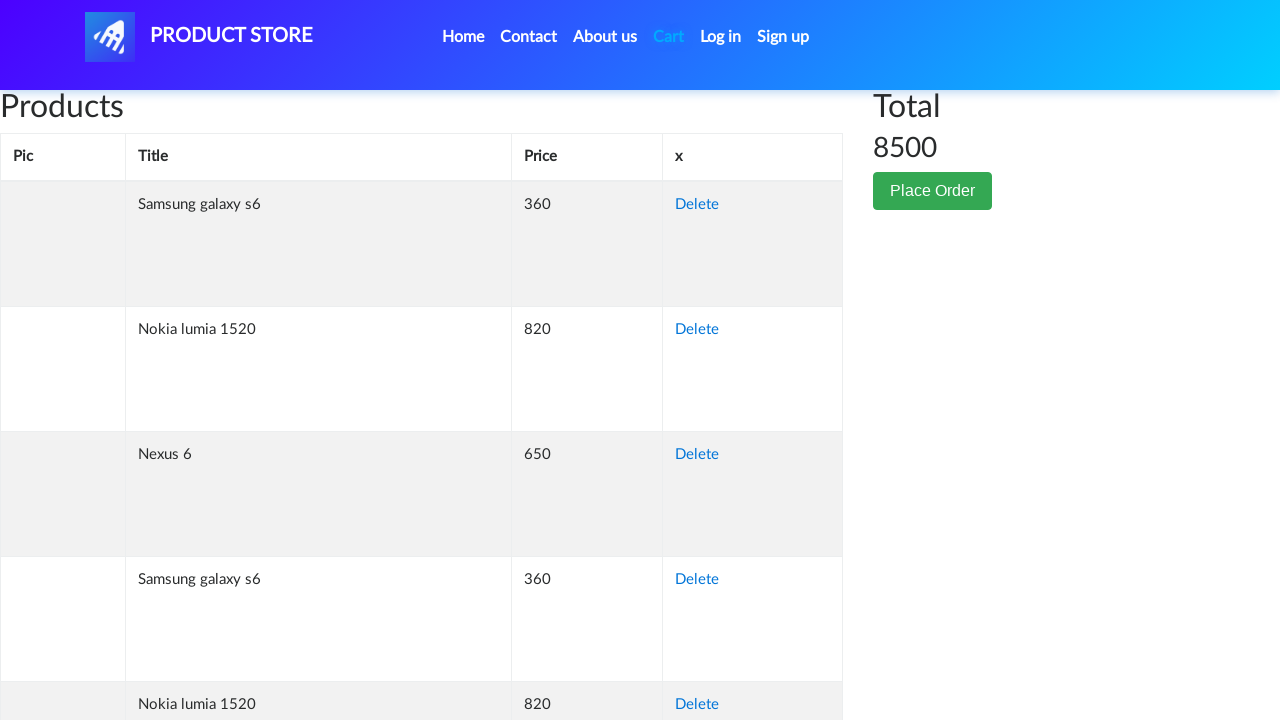

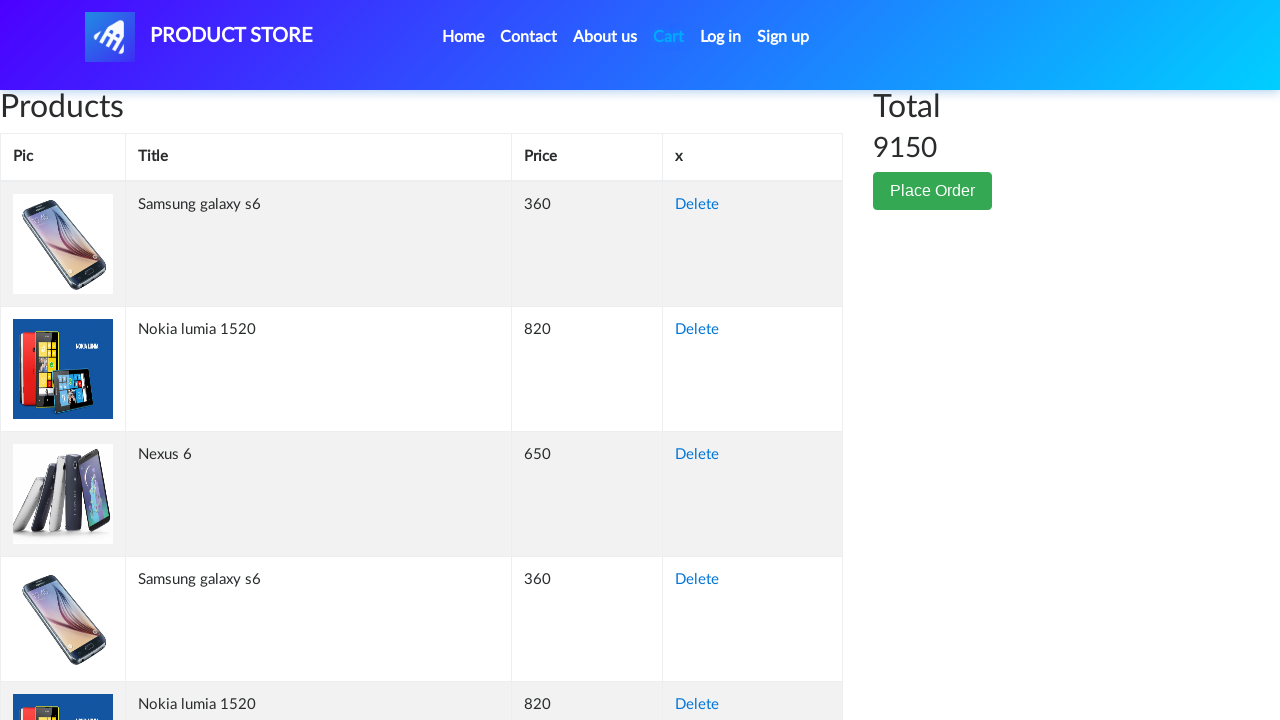